Automates the "1 to 50" clicking game by finding and clicking numbered buttons in sequential order from 1 to 50

Starting URL: http://zzzscore.com/1to50/

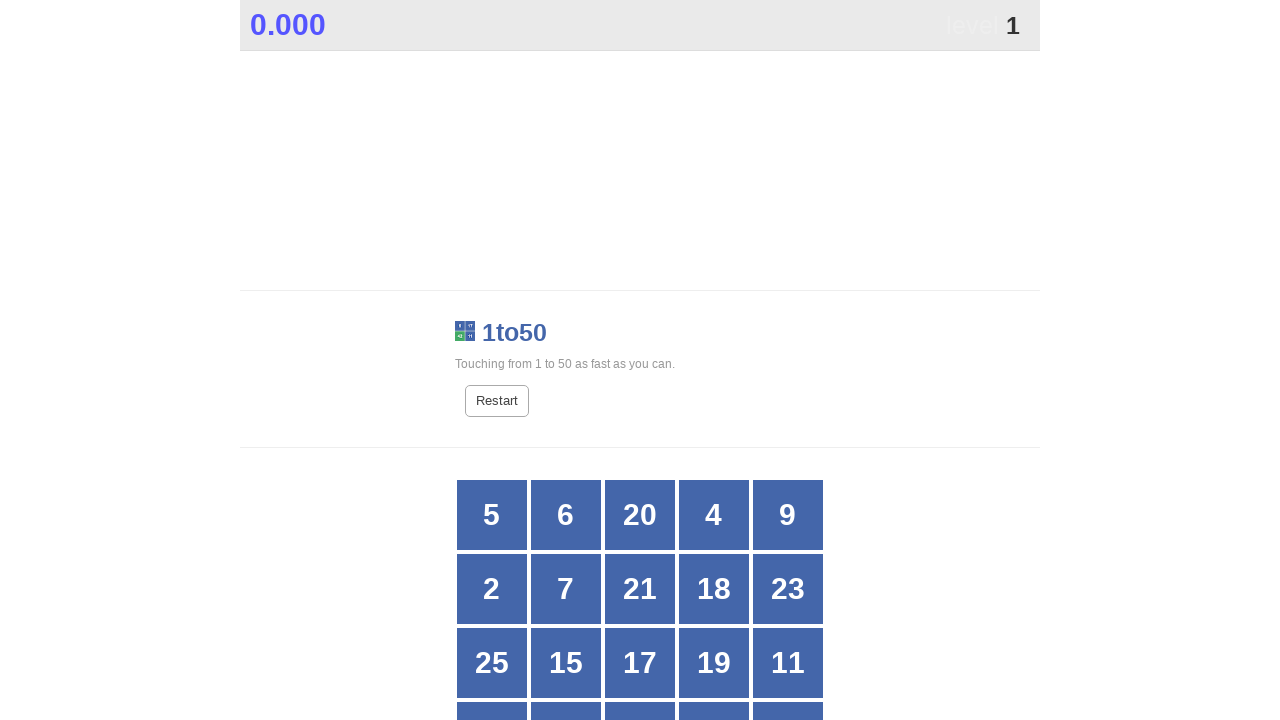

Located all grid buttons to find number 1
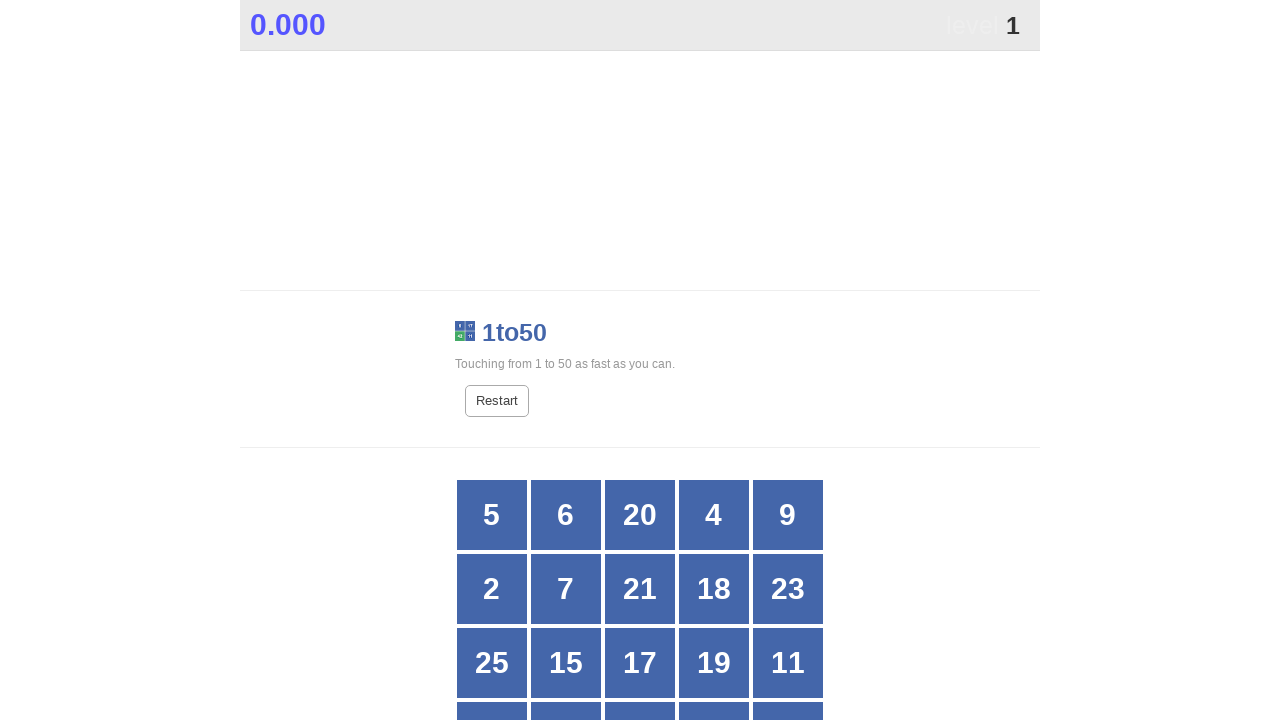

Clicked button with number 1 at (492, 361) on xpath=//*[@id="grid"]/div[*] >> nth=20
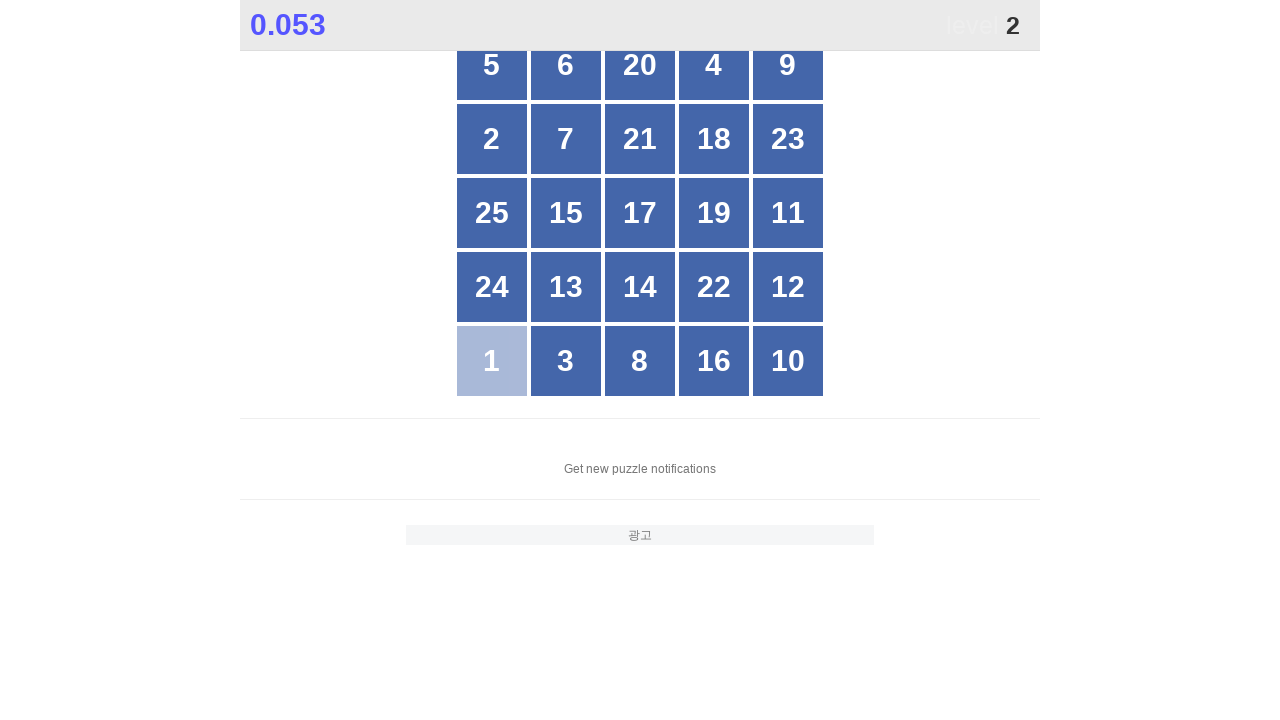

Located all grid buttons to find number 2
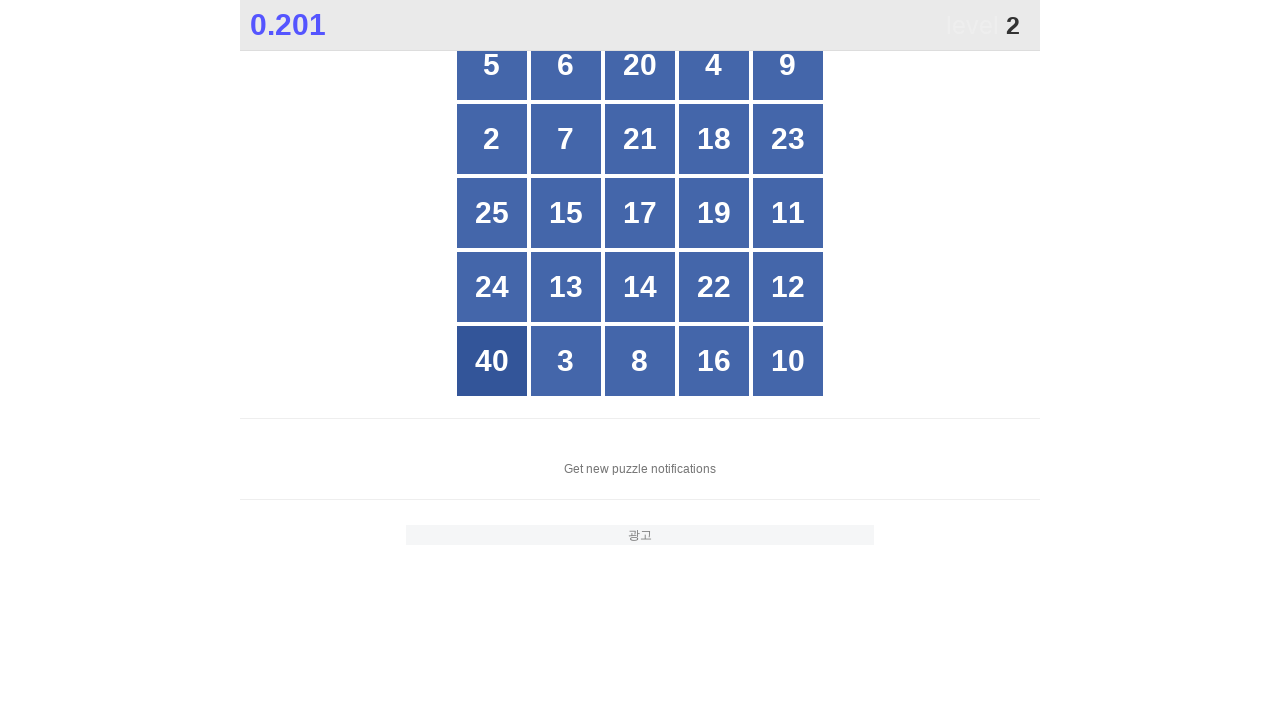

Clicked button with number 2 at (492, 139) on xpath=//*[@id="grid"]/div[*] >> nth=5
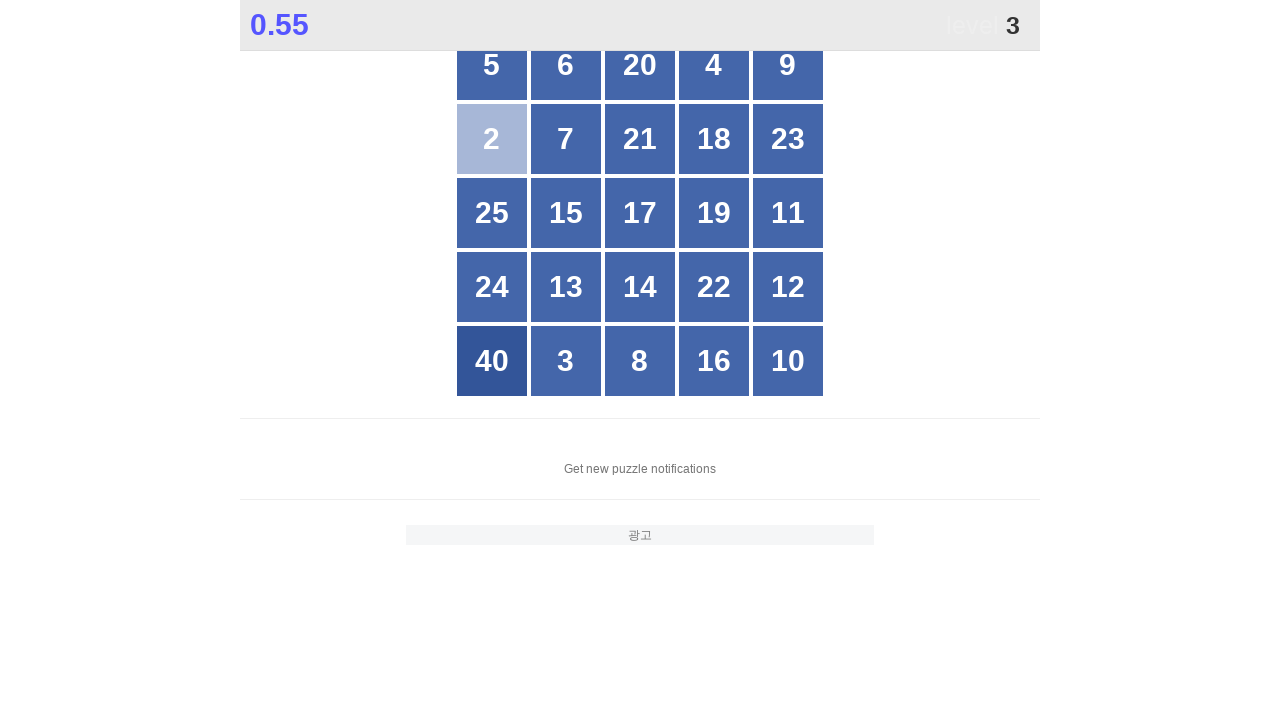

Located all grid buttons to find number 3
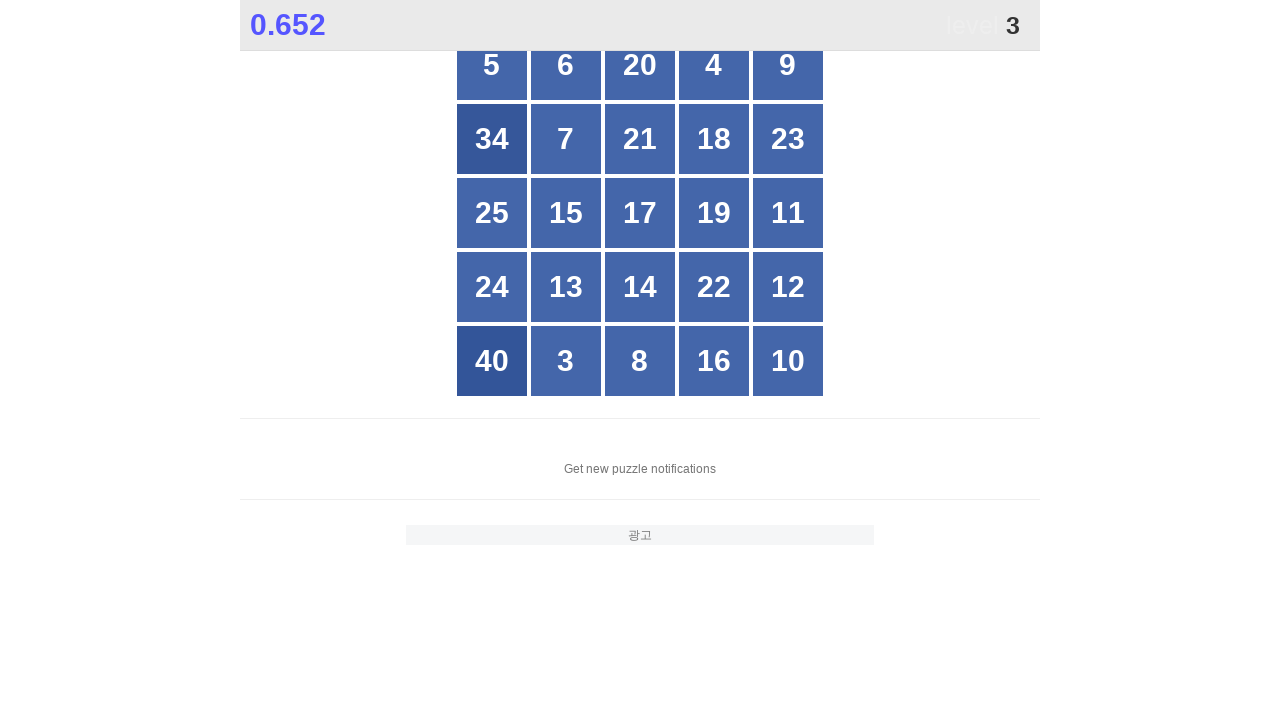

Clicked button with number 3 at (566, 361) on xpath=//*[@id="grid"]/div[*] >> nth=21
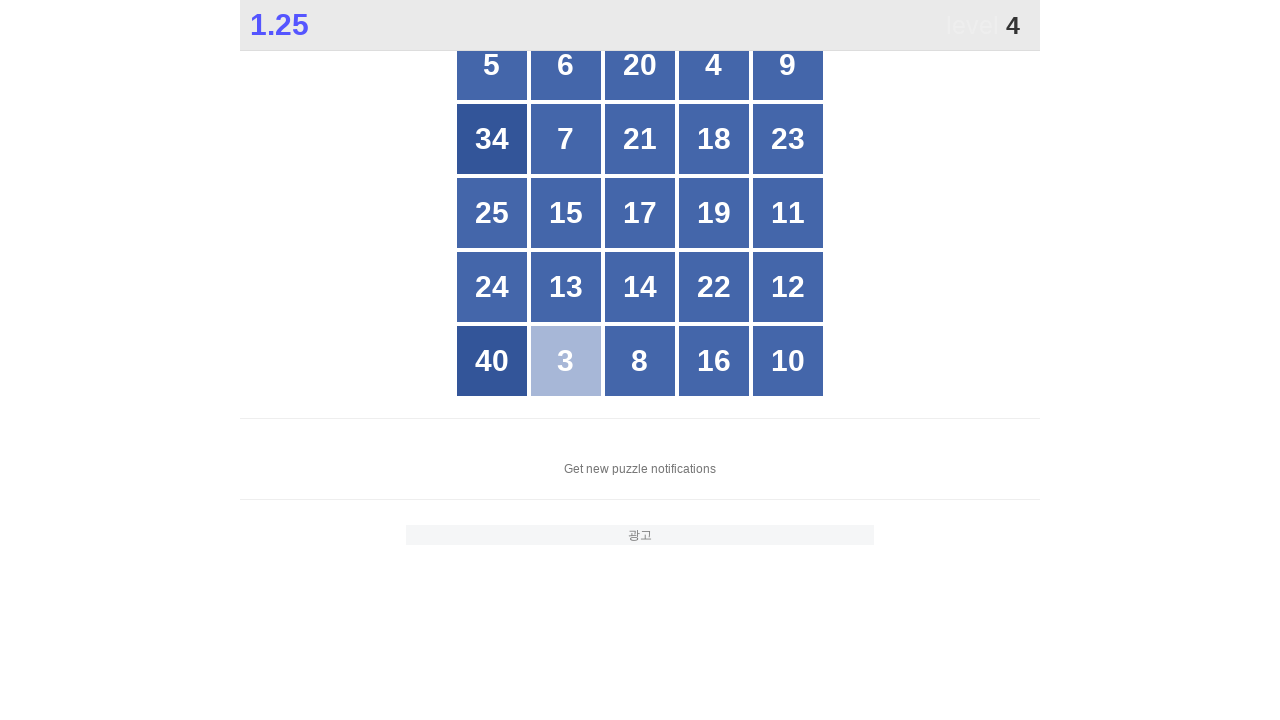

Located all grid buttons to find number 4
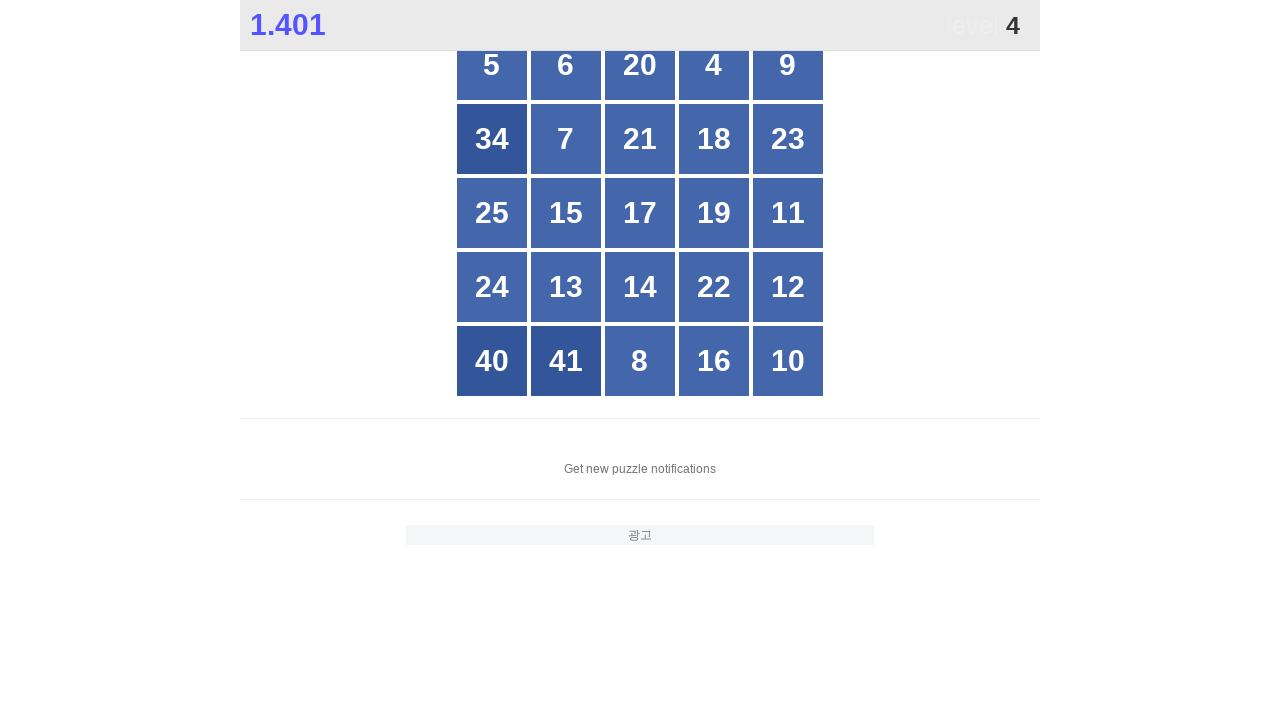

Clicked button with number 4 at (714, 65) on xpath=//*[@id="grid"]/div[*] >> nth=3
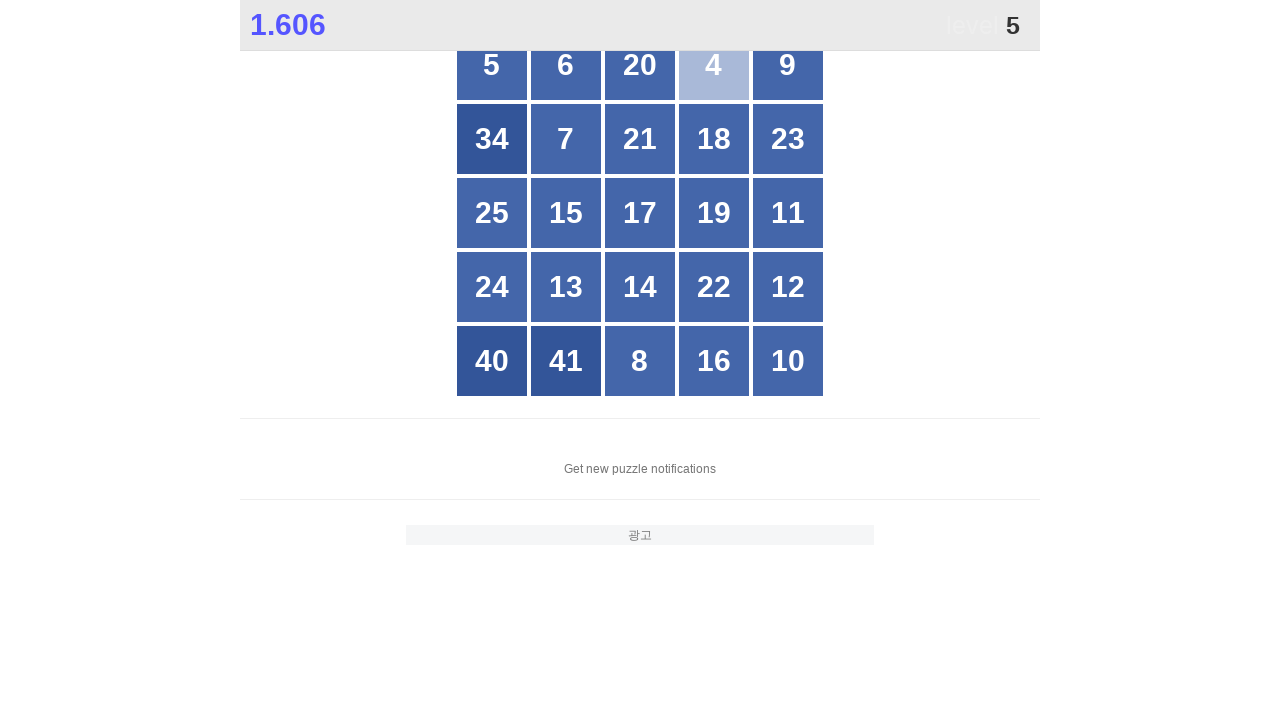

Located all grid buttons to find number 5
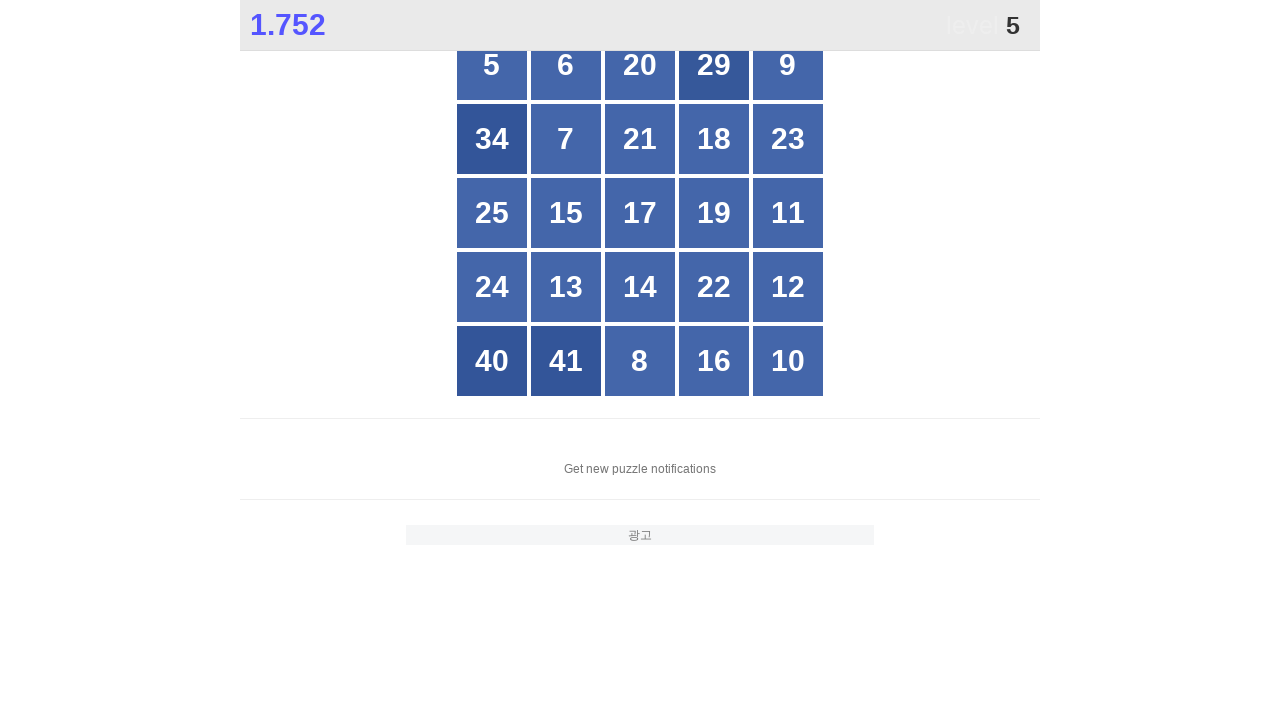

Clicked button with number 5 at (492, 65) on xpath=//*[@id="grid"]/div[*] >> nth=0
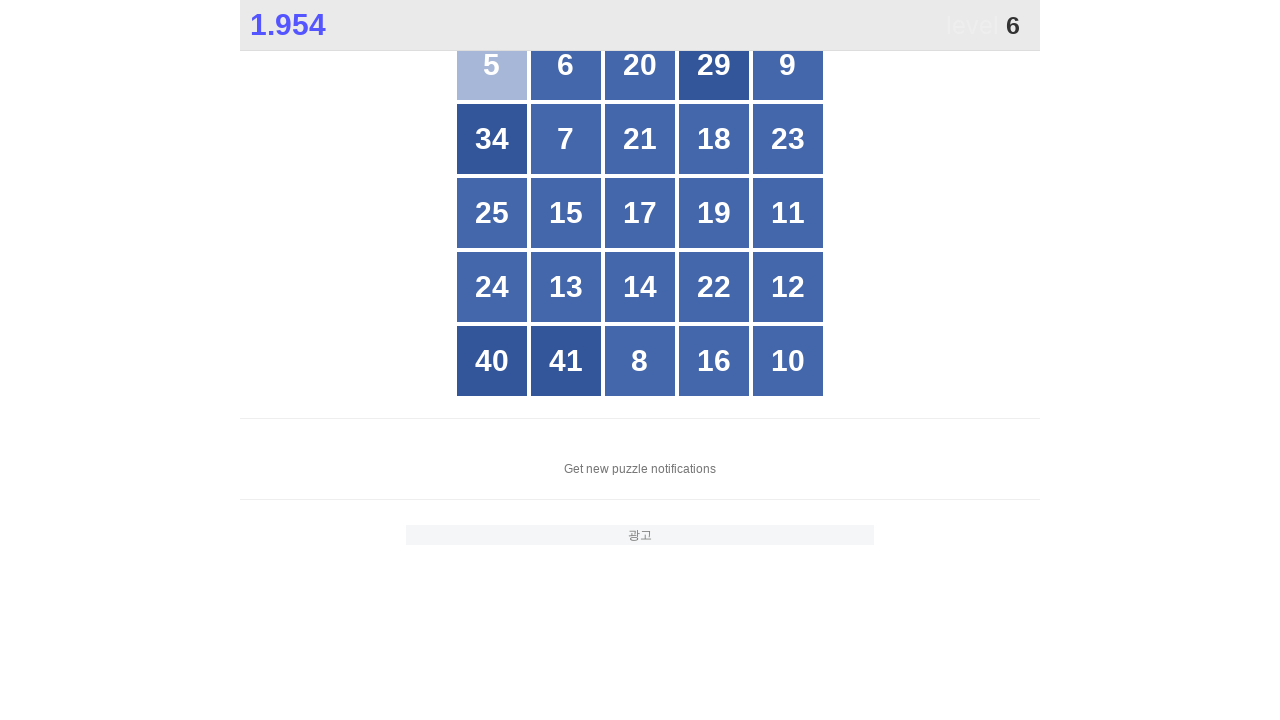

Located all grid buttons to find number 6
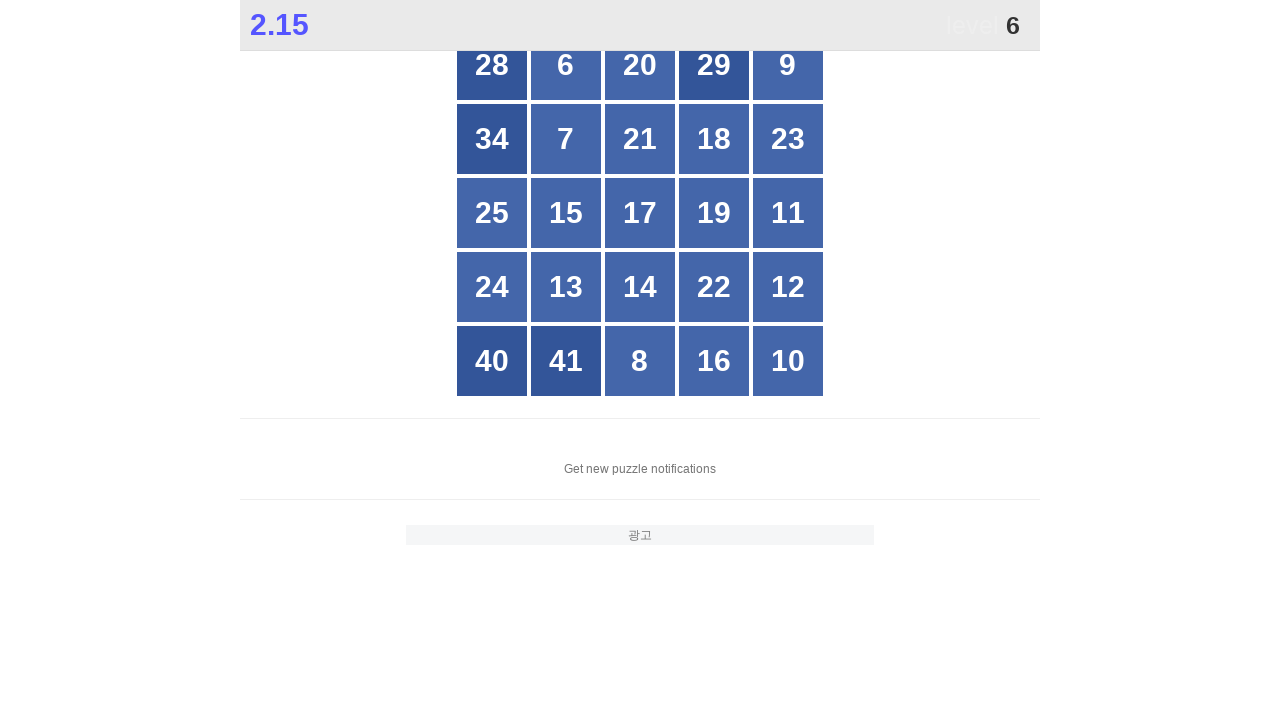

Clicked button with number 6 at (566, 65) on xpath=//*[@id="grid"]/div[*] >> nth=1
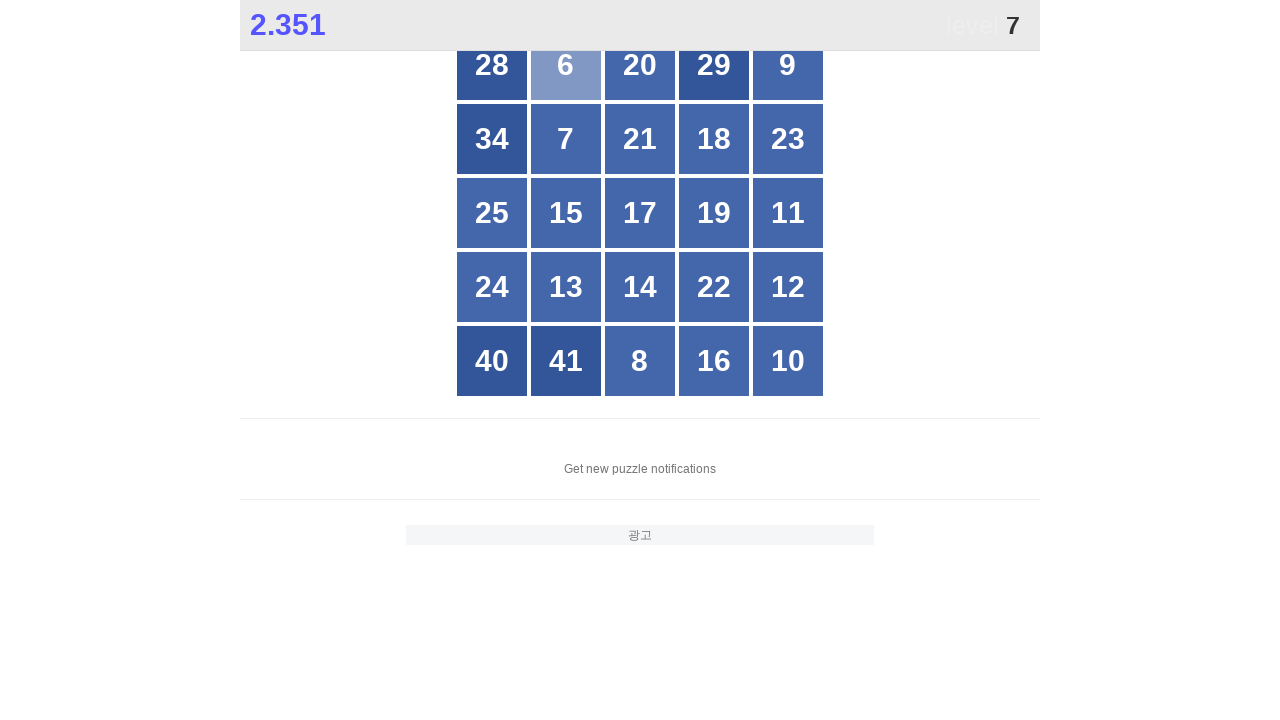

Located all grid buttons to find number 7
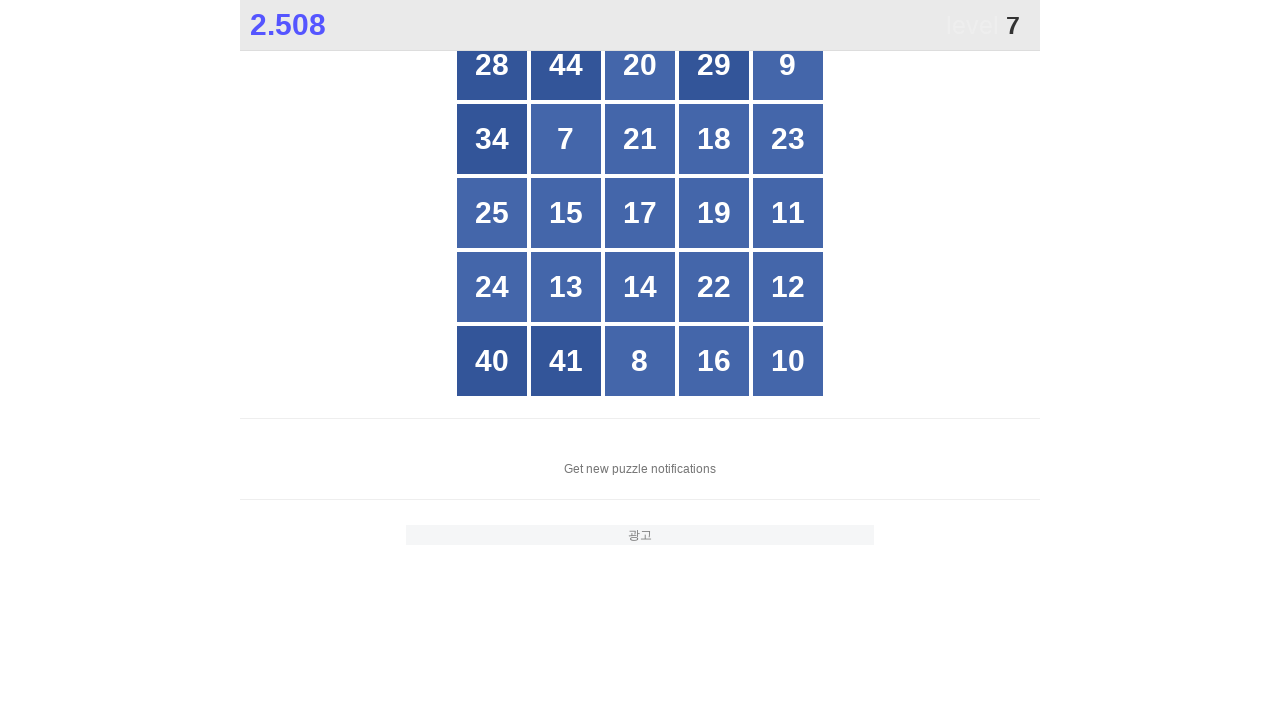

Clicked button with number 7 at (566, 139) on xpath=//*[@id="grid"]/div[*] >> nth=6
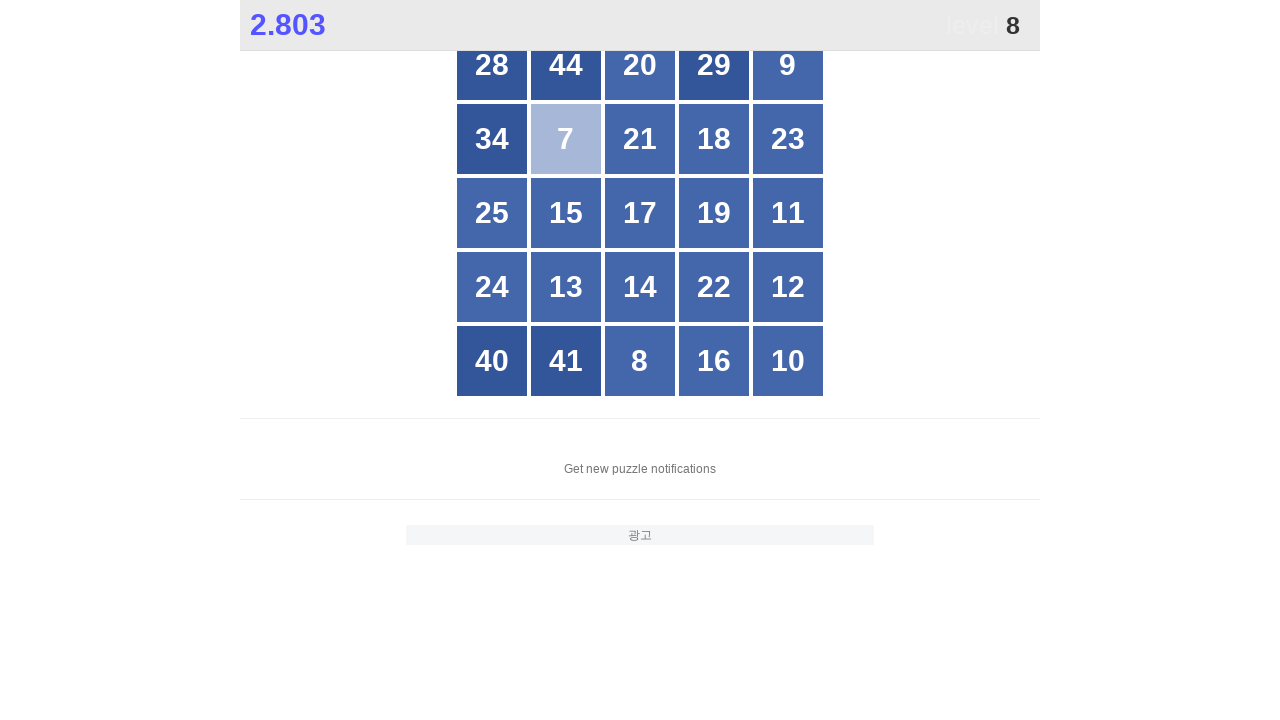

Located all grid buttons to find number 8
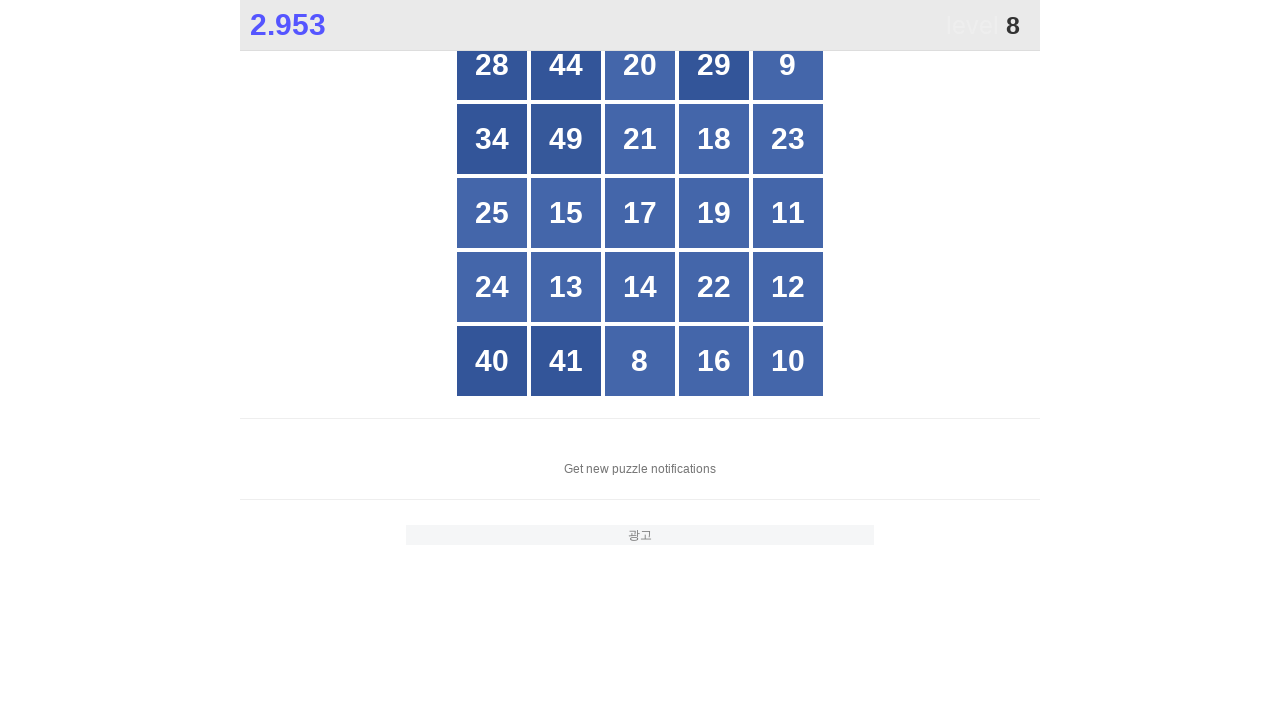

Clicked button with number 8 at (640, 361) on xpath=//*[@id="grid"]/div[*] >> nth=22
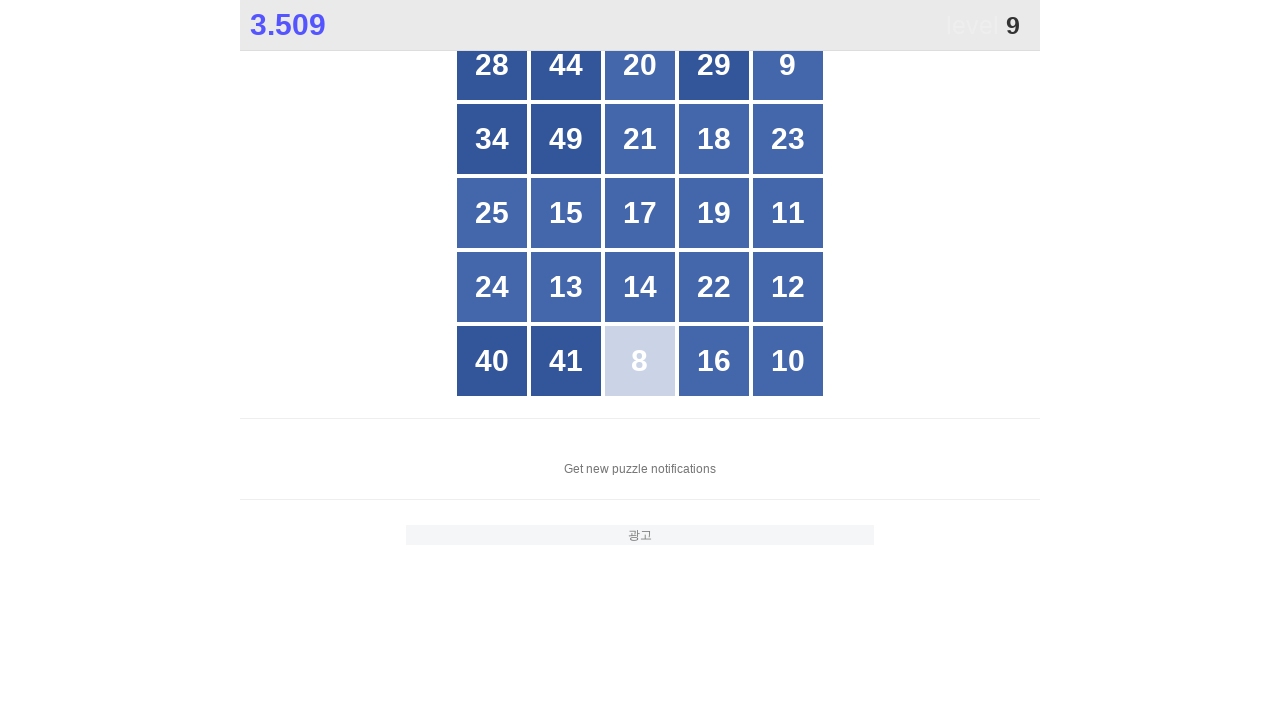

Located all grid buttons to find number 9
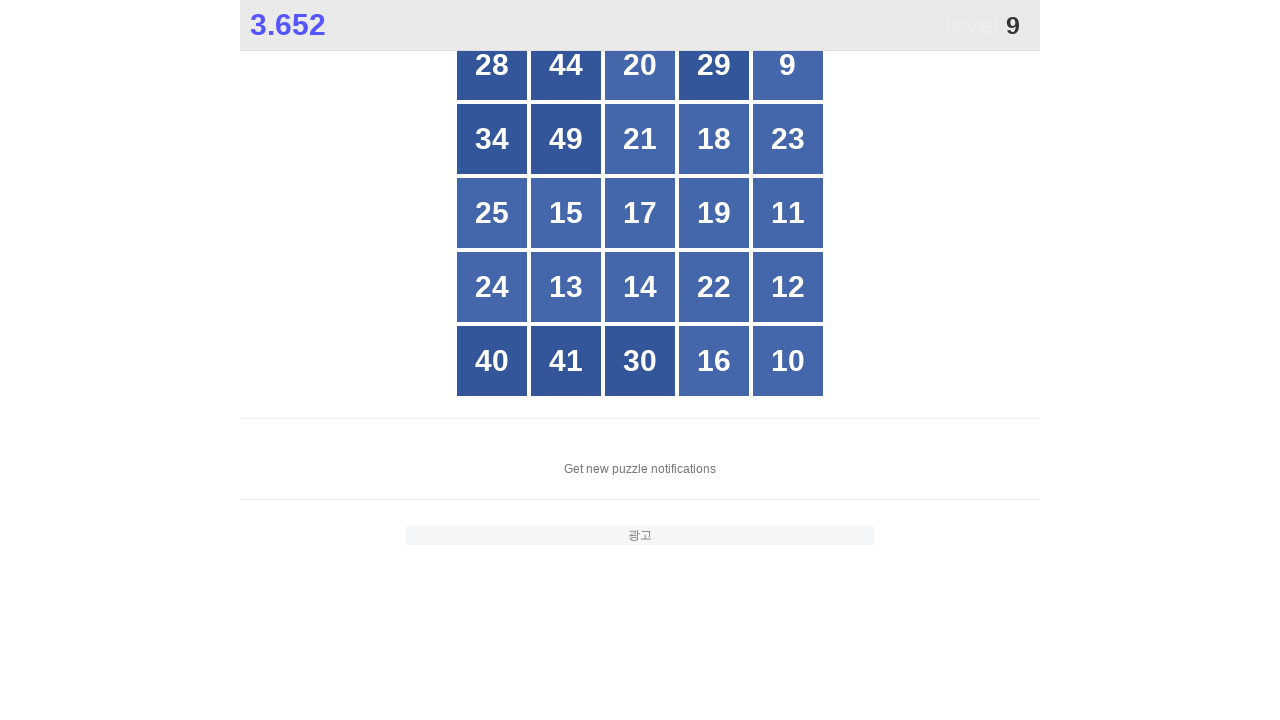

Clicked button with number 9 at (788, 65) on xpath=//*[@id="grid"]/div[*] >> nth=4
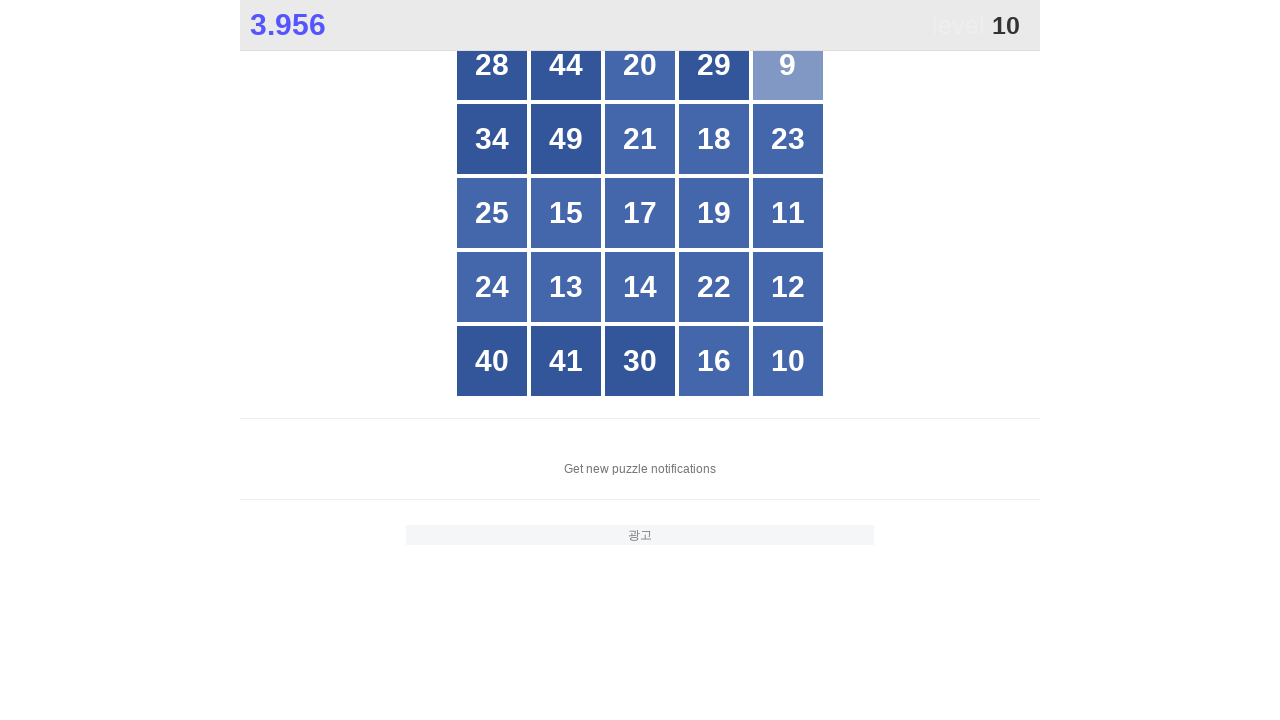

Located all grid buttons to find number 10
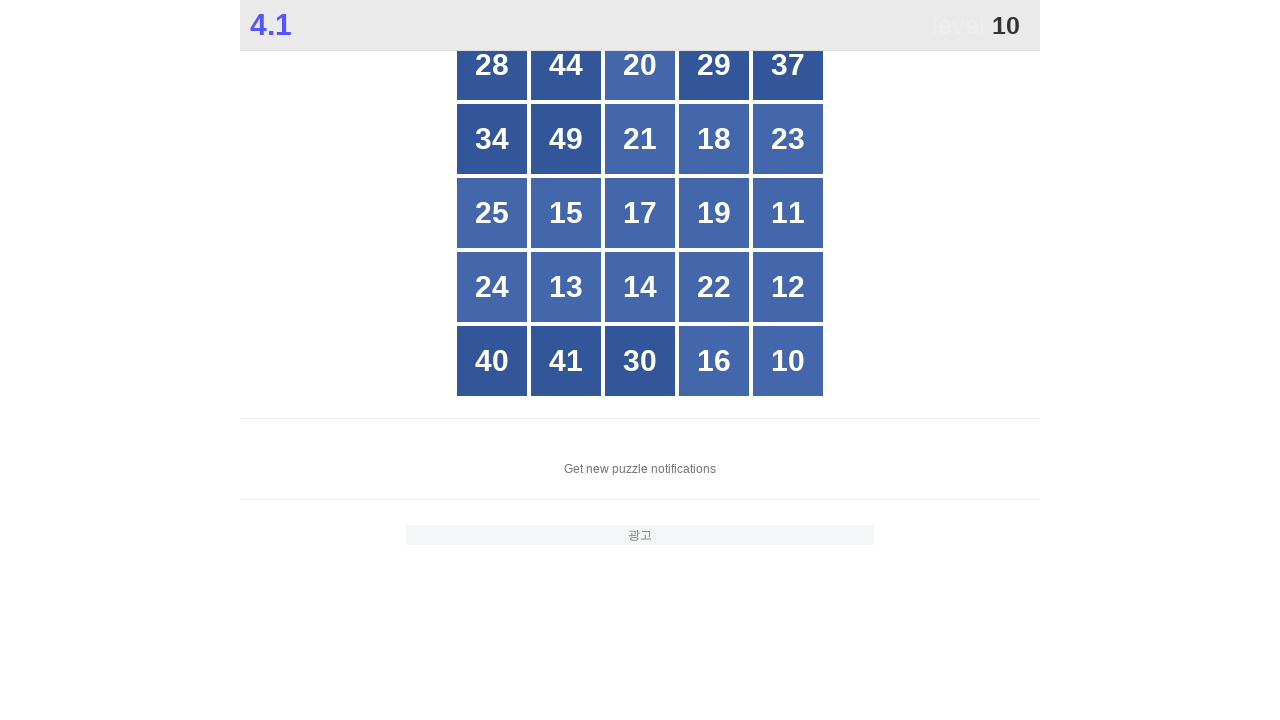

Clicked button with number 10 at (788, 361) on xpath=//*[@id="grid"]/div[*] >> nth=24
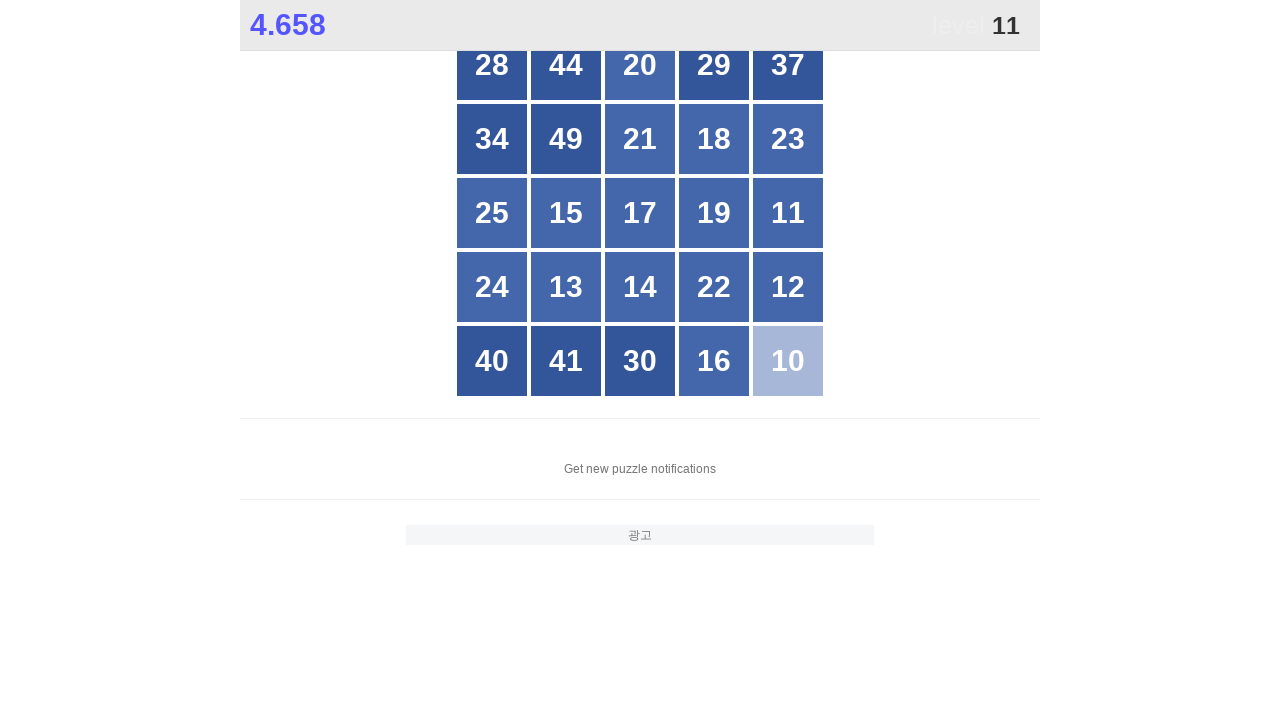

Located all grid buttons to find number 11
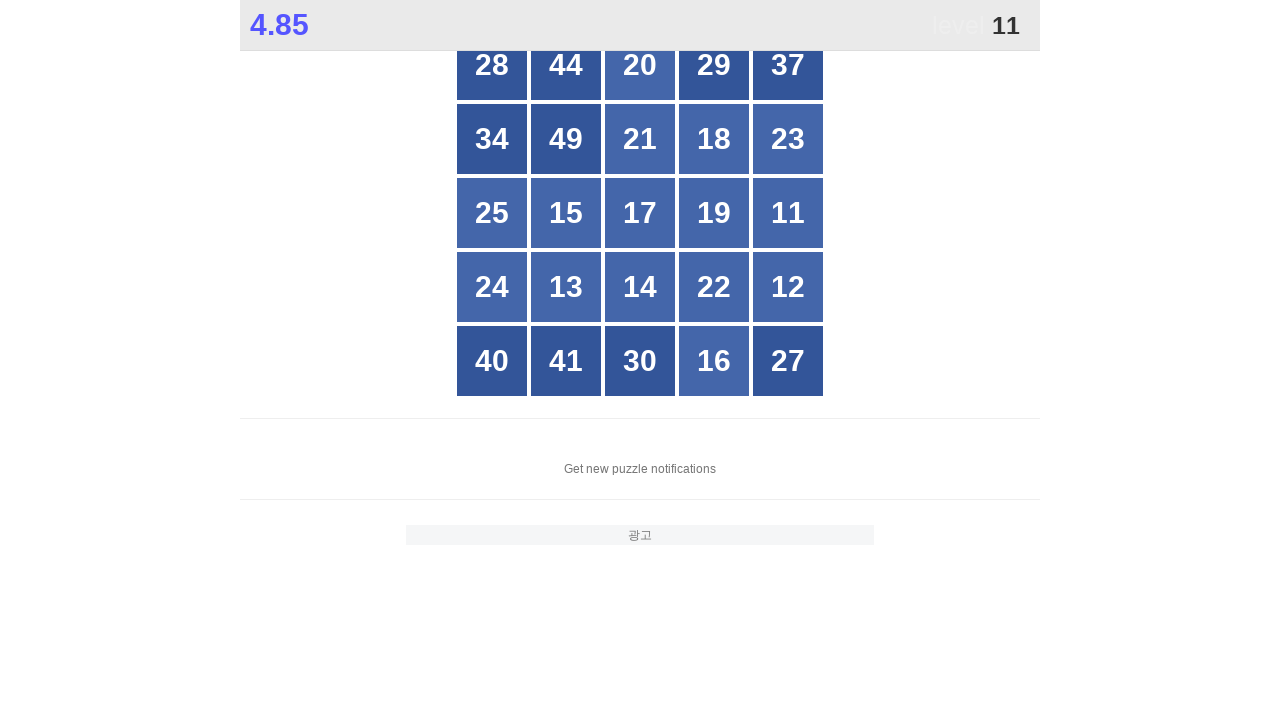

Clicked button with number 11 at (788, 213) on xpath=//*[@id="grid"]/div[*] >> nth=14
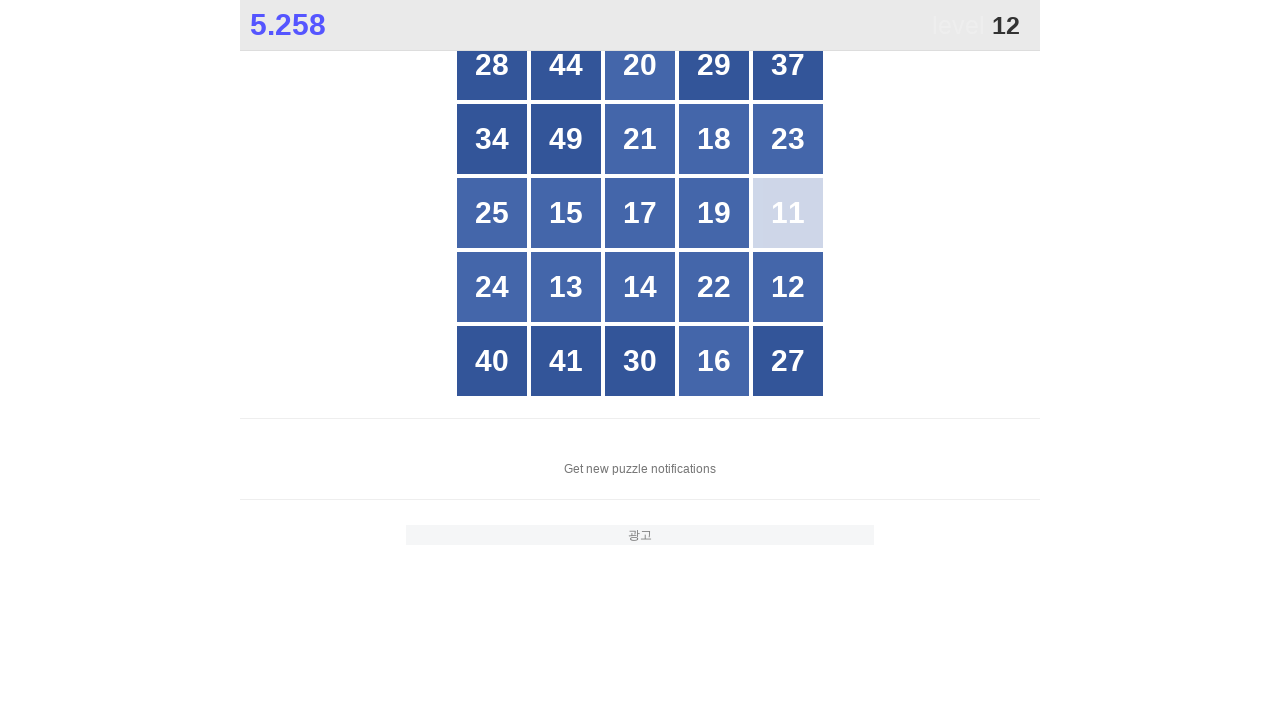

Located all grid buttons to find number 12
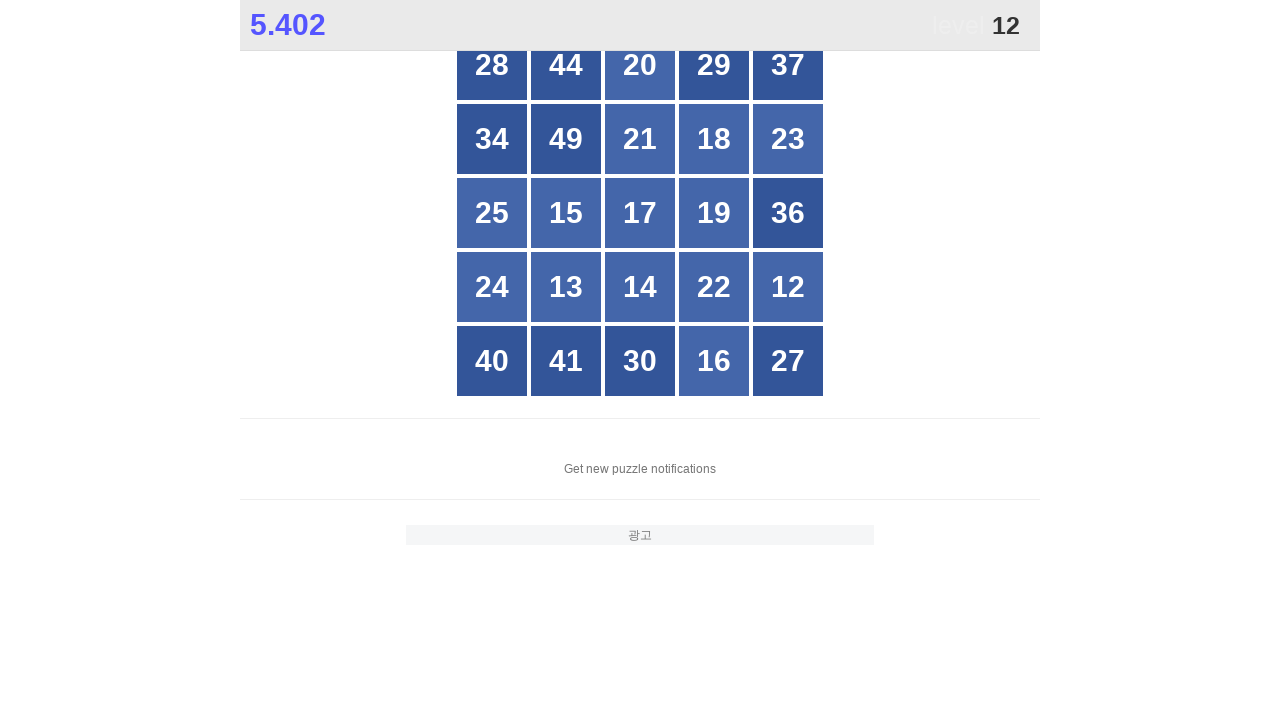

Clicked button with number 12 at (788, 287) on xpath=//*[@id="grid"]/div[*] >> nth=19
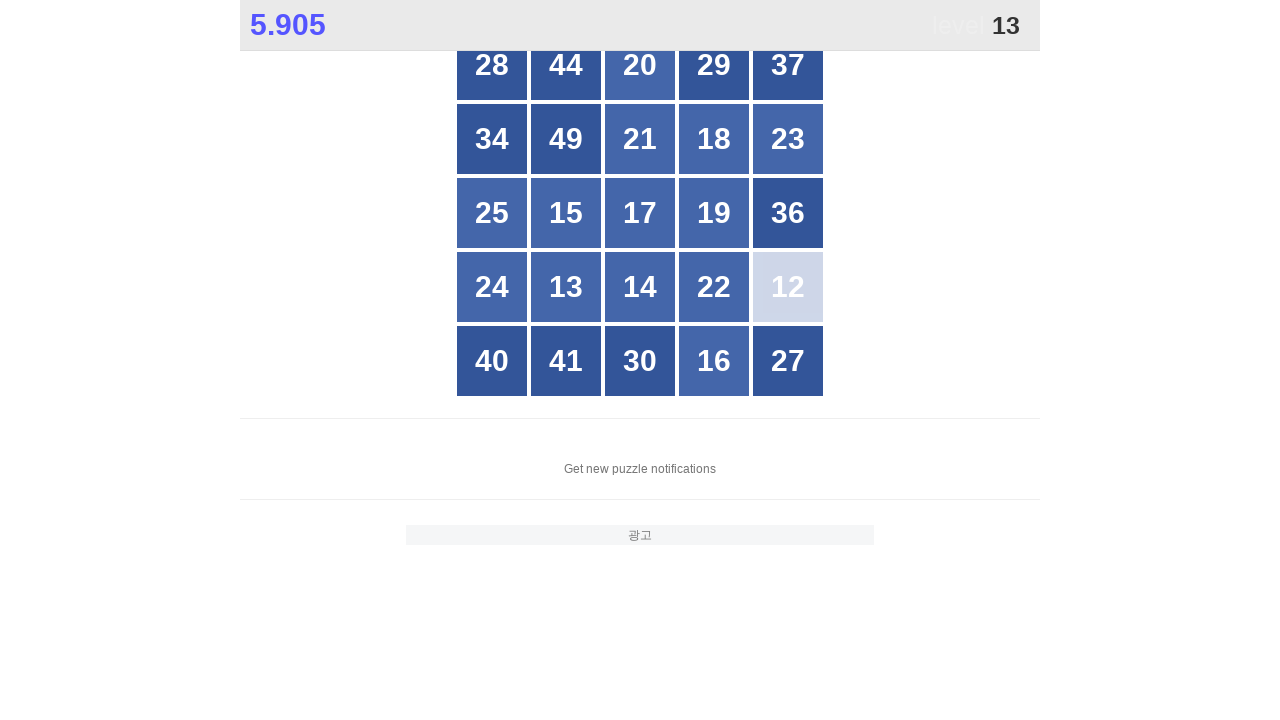

Located all grid buttons to find number 13
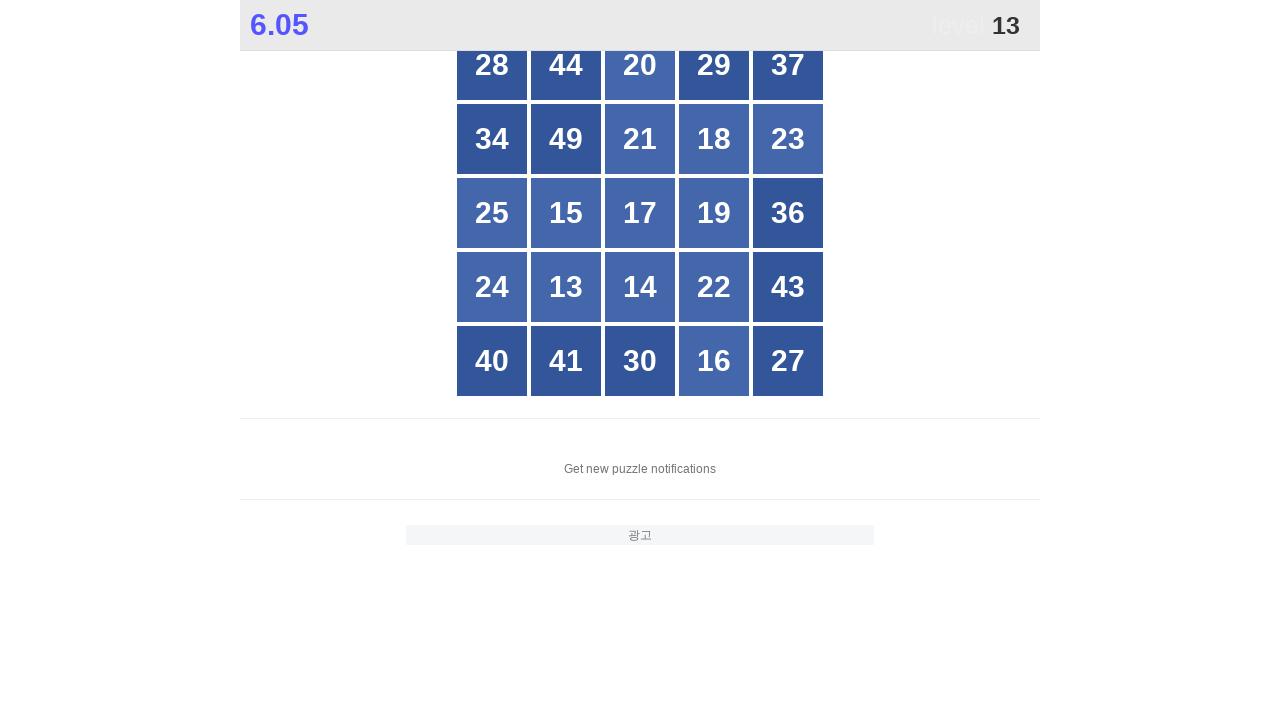

Clicked button with number 13 at (566, 287) on xpath=//*[@id="grid"]/div[*] >> nth=16
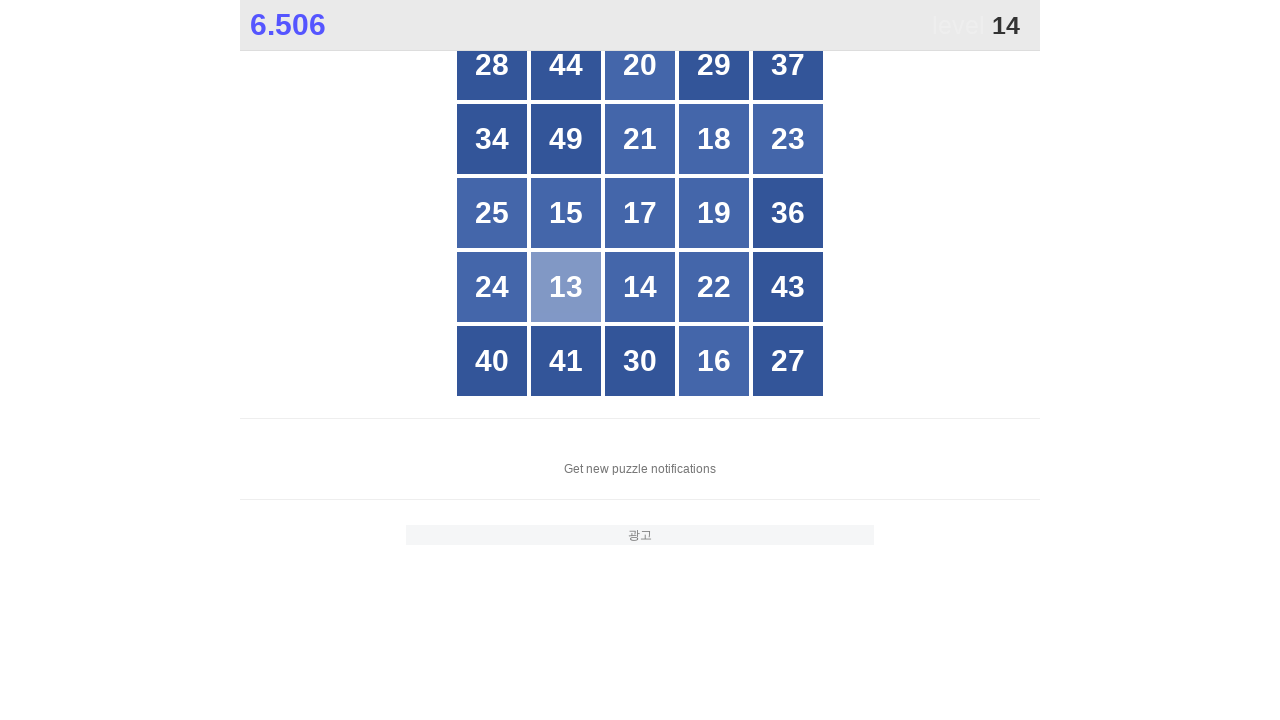

Located all grid buttons to find number 14
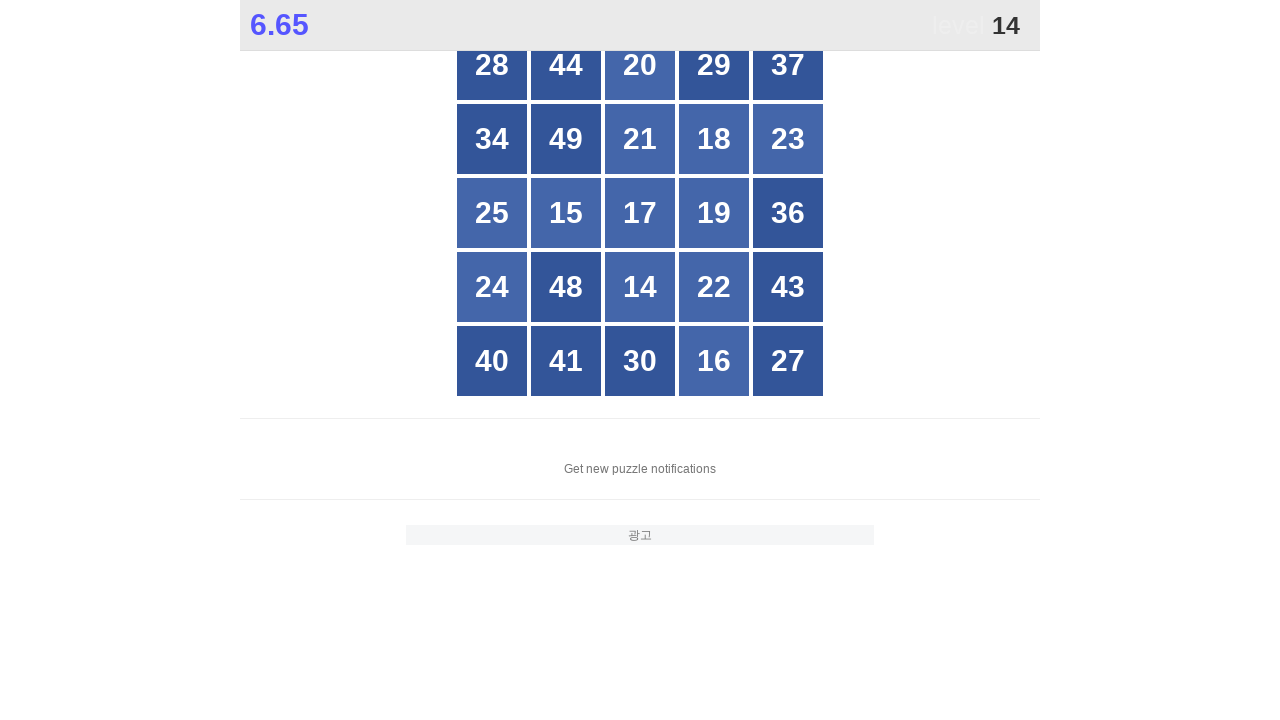

Clicked button with number 14 at (640, 287) on xpath=//*[@id="grid"]/div[*] >> nth=17
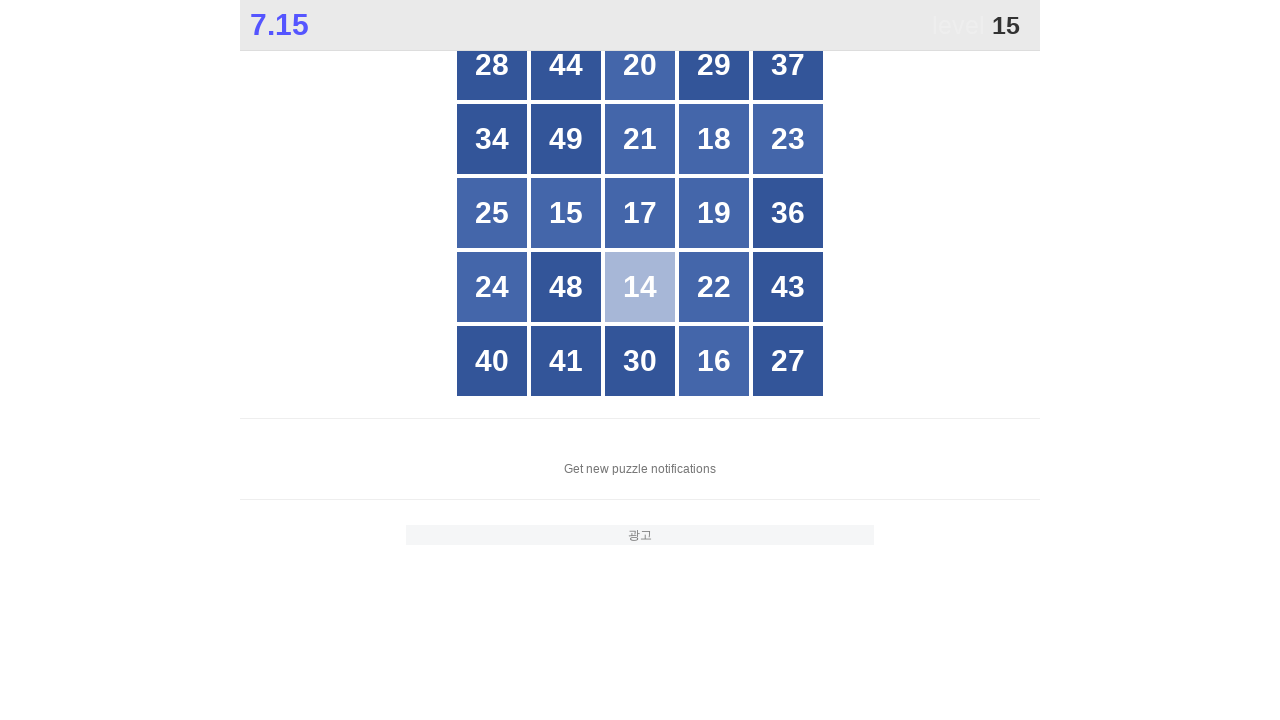

Located all grid buttons to find number 15
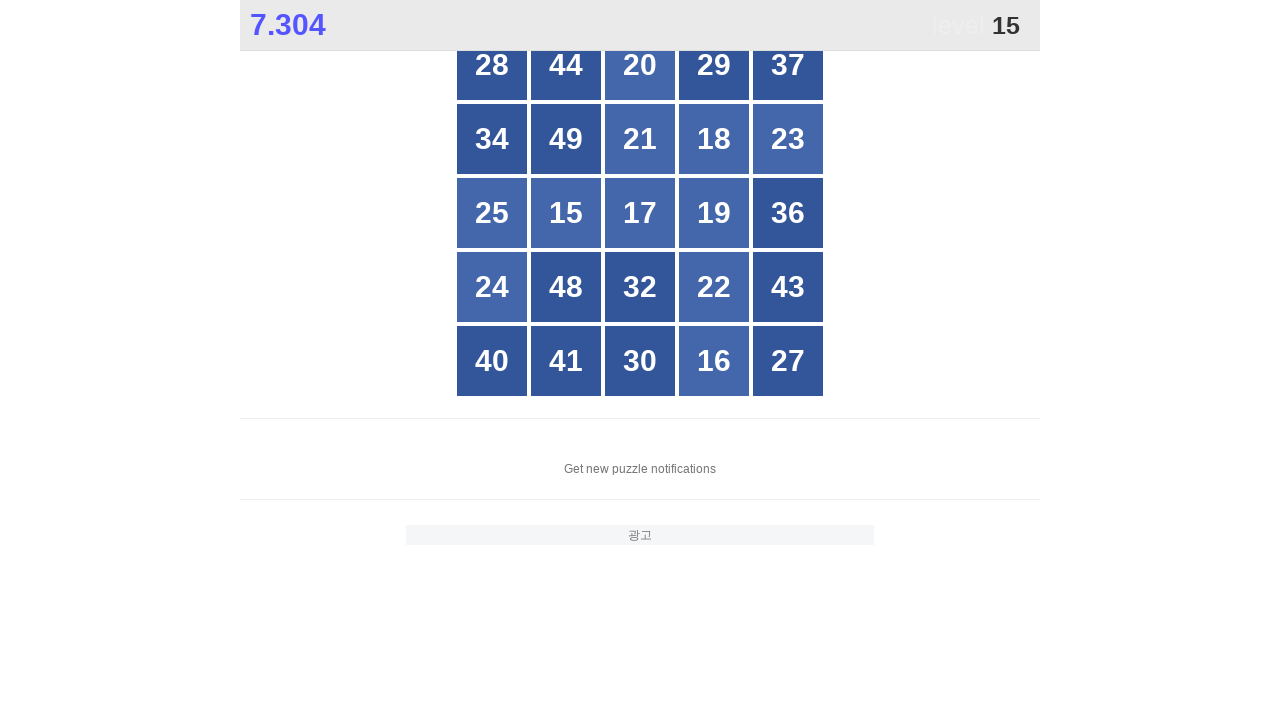

Clicked button with number 15 at (566, 213) on xpath=//*[@id="grid"]/div[*] >> nth=11
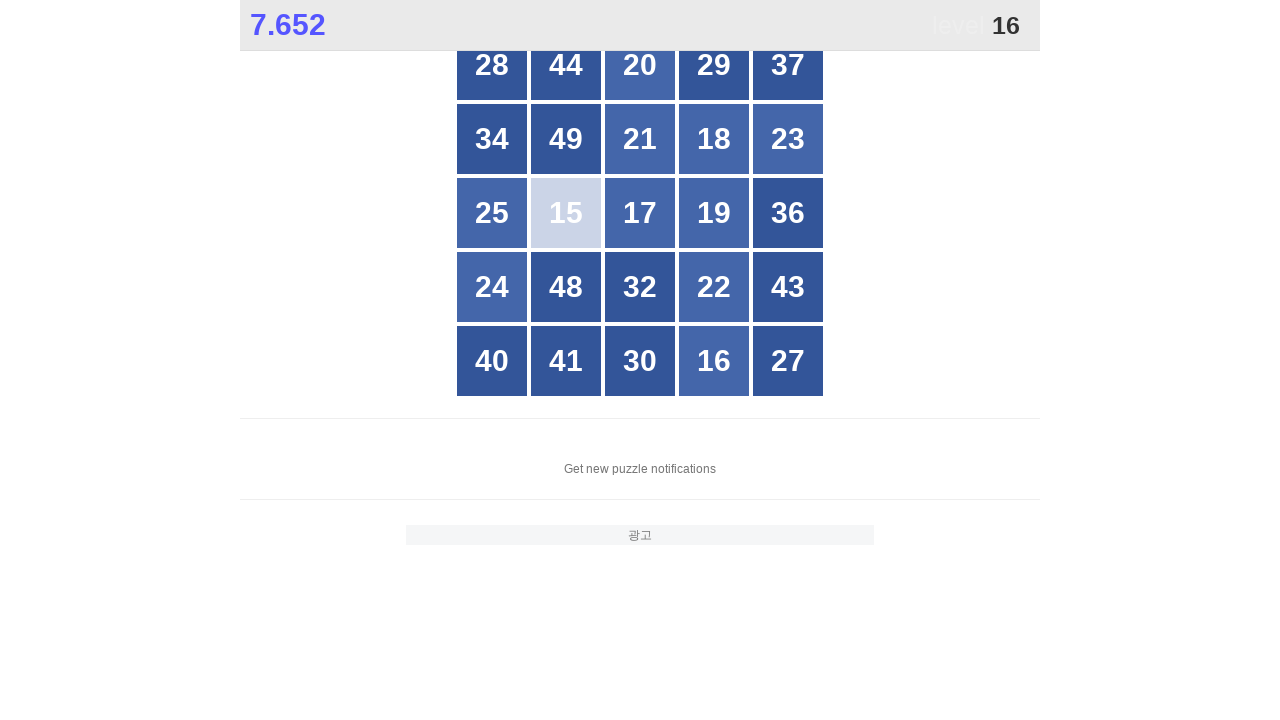

Located all grid buttons to find number 16
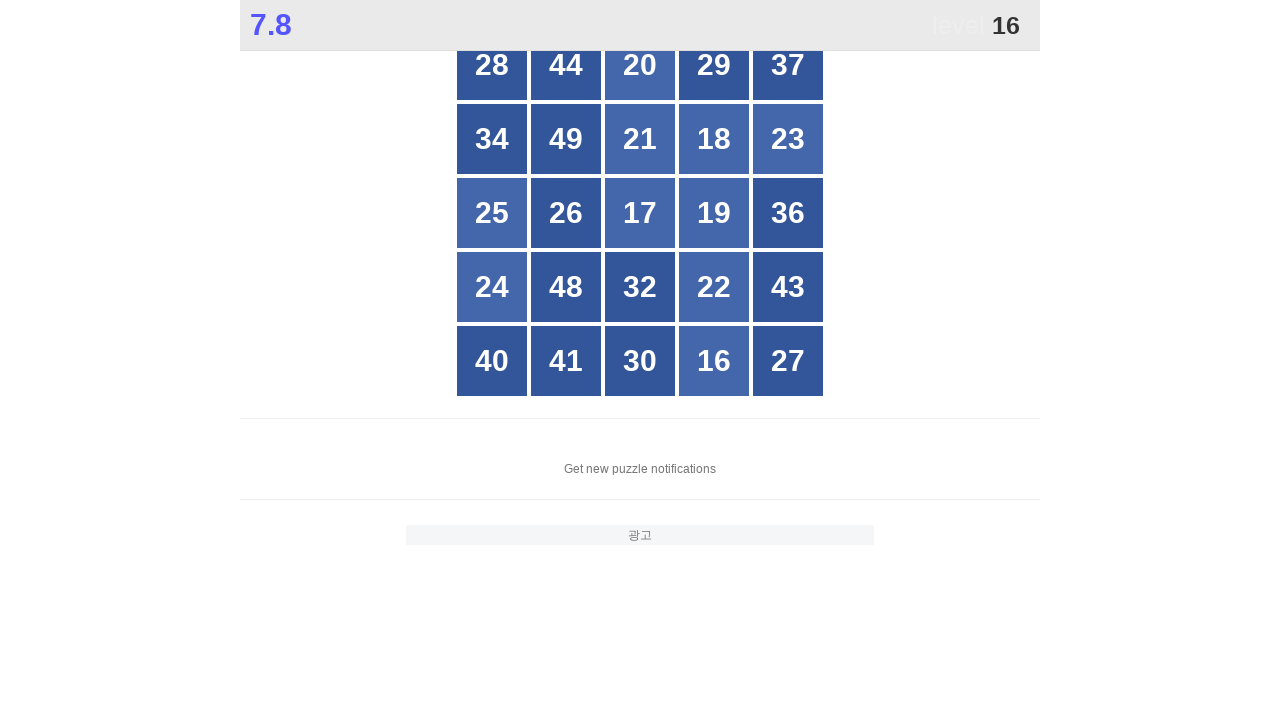

Clicked button with number 16 at (714, 361) on xpath=//*[@id="grid"]/div[*] >> nth=23
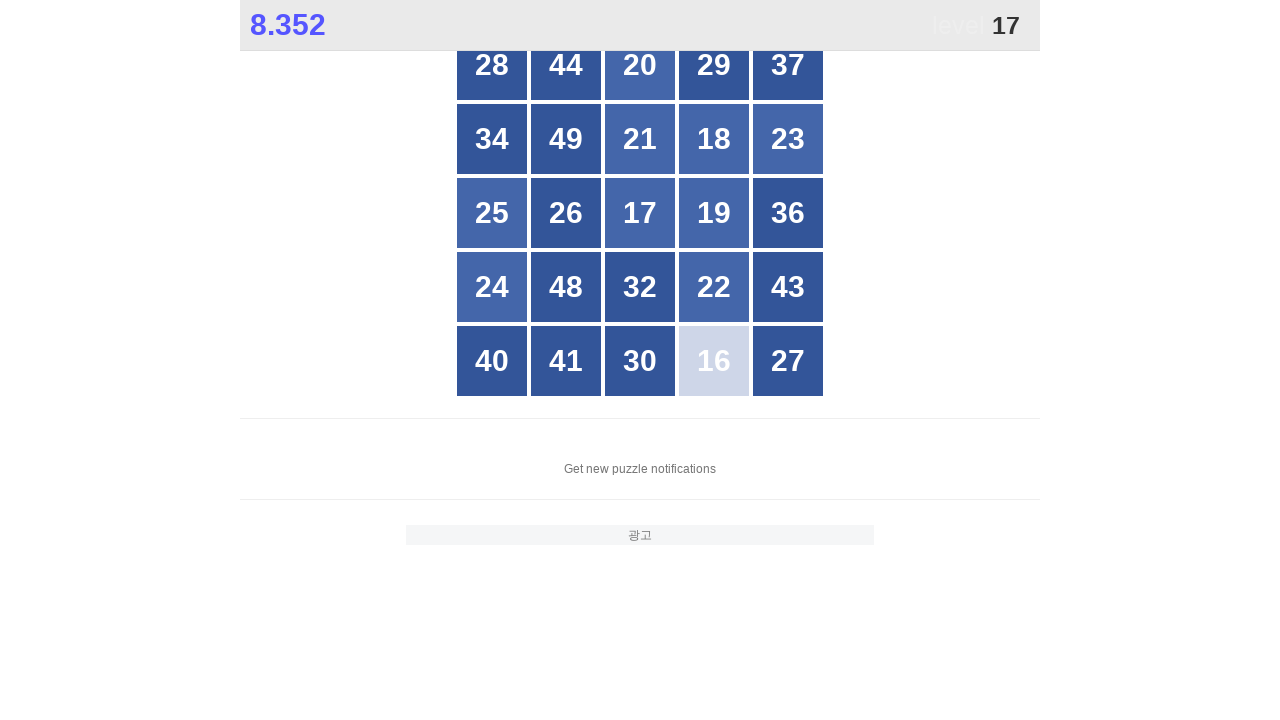

Located all grid buttons to find number 17
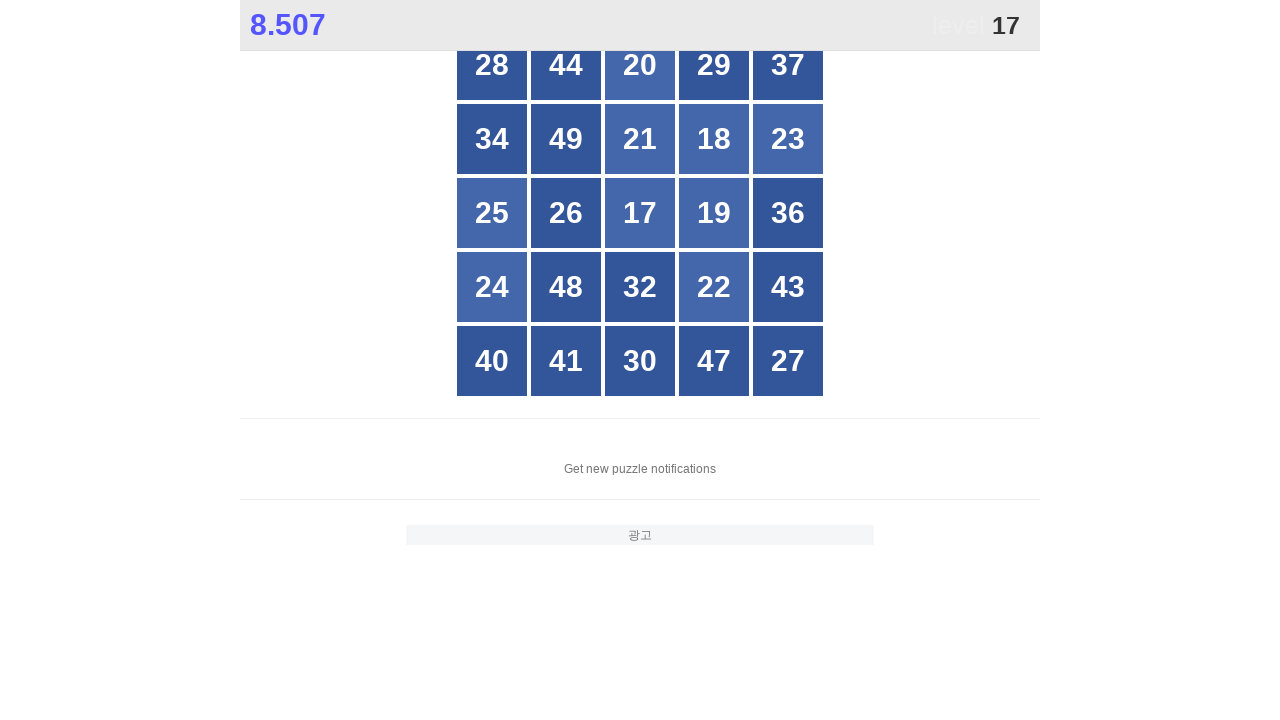

Clicked button with number 17 at (640, 213) on xpath=//*[@id="grid"]/div[*] >> nth=12
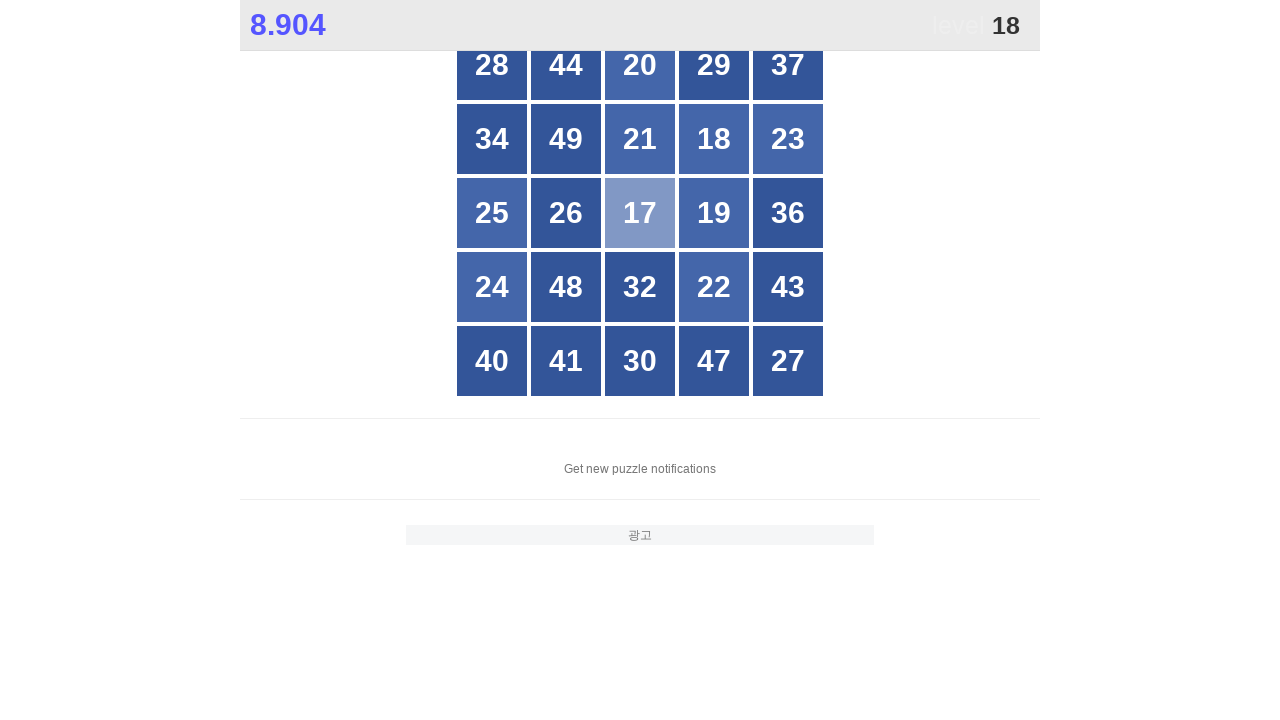

Located all grid buttons to find number 18
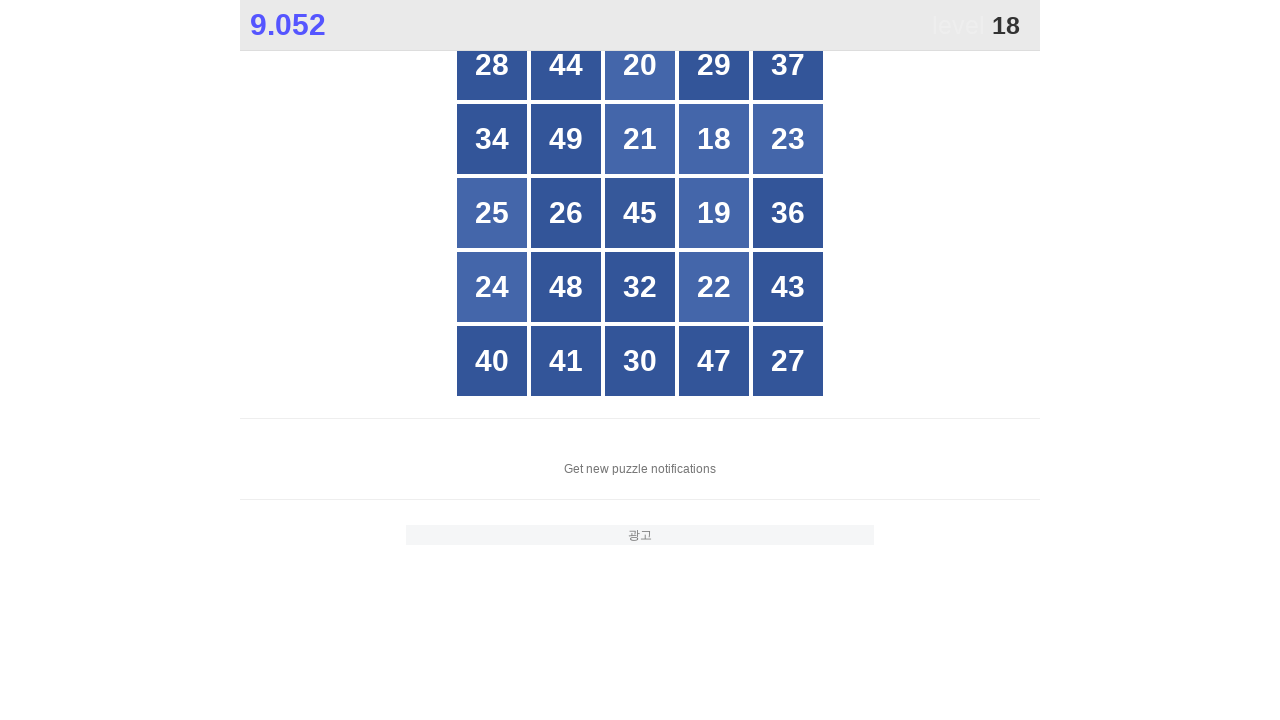

Clicked button with number 18 at (714, 139) on xpath=//*[@id="grid"]/div[*] >> nth=8
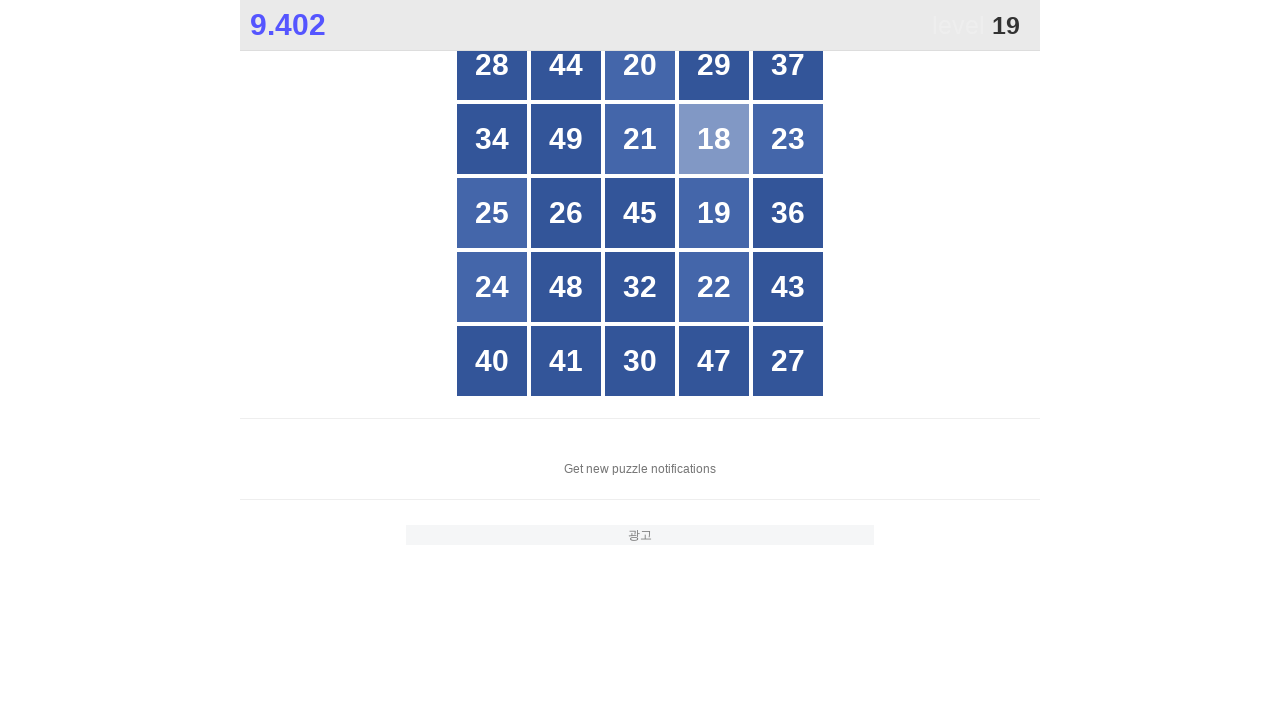

Located all grid buttons to find number 19
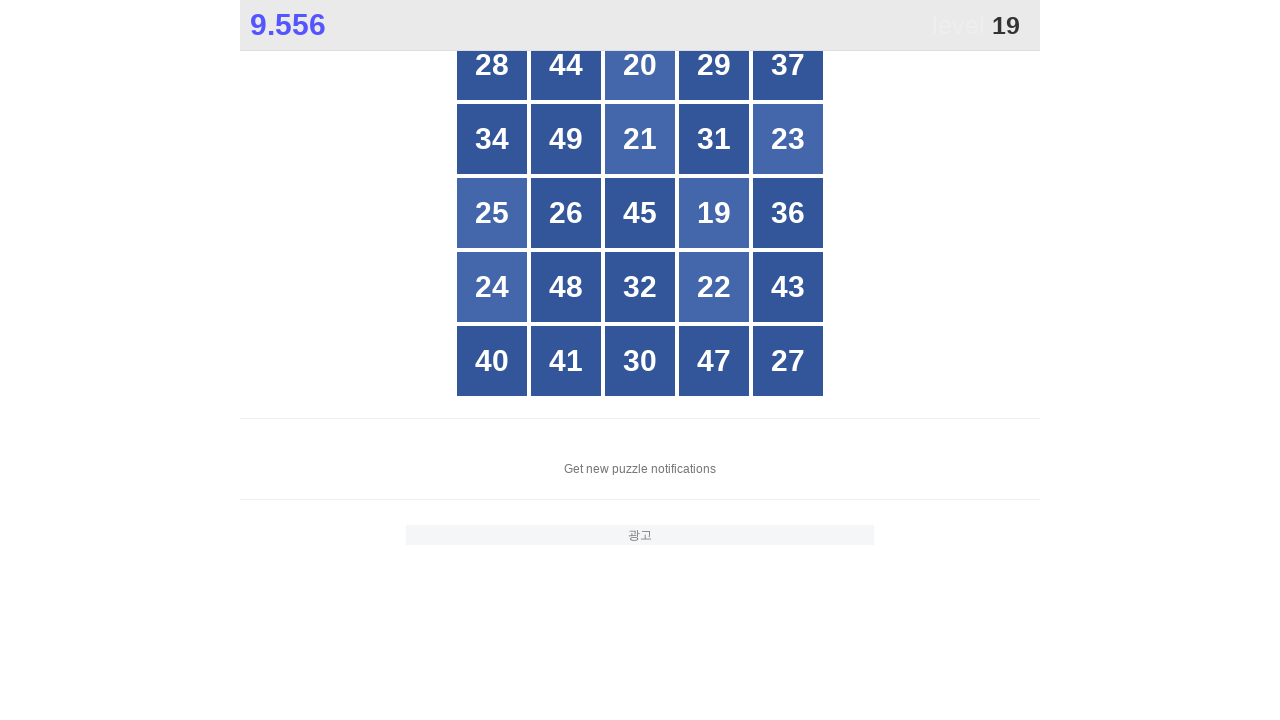

Clicked button with number 19 at (714, 213) on xpath=//*[@id="grid"]/div[*] >> nth=13
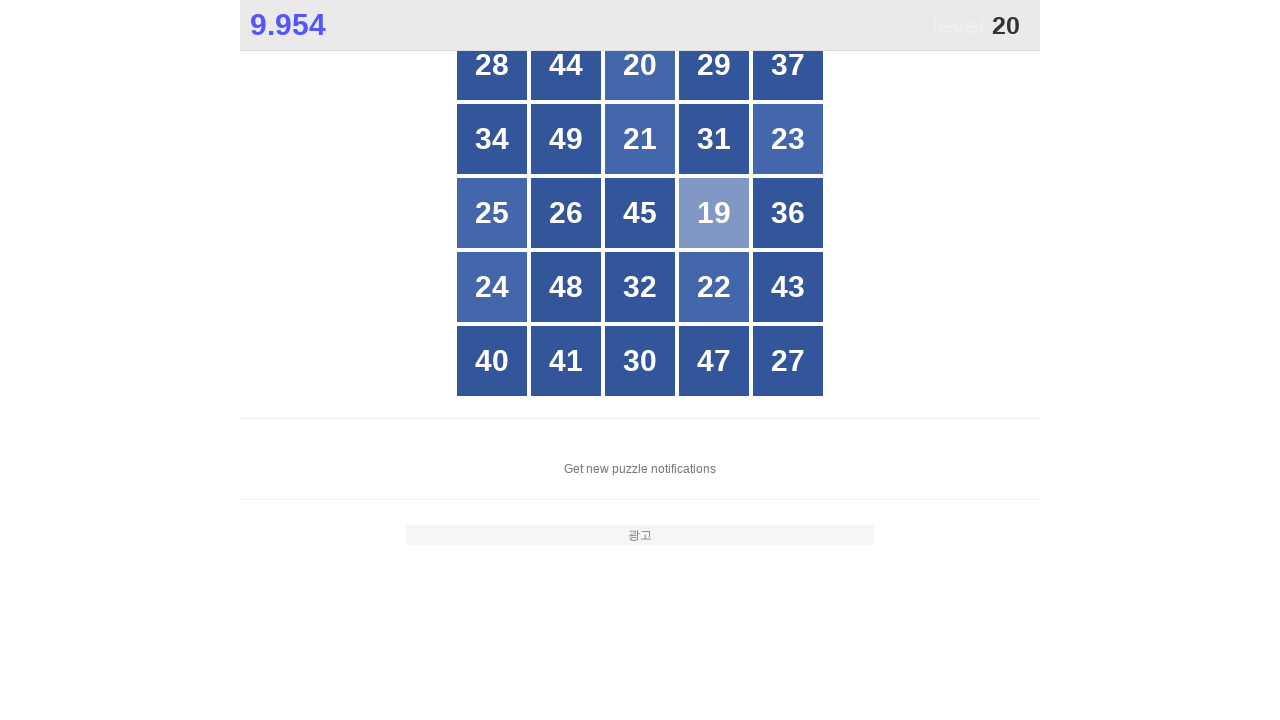

Located all grid buttons to find number 20
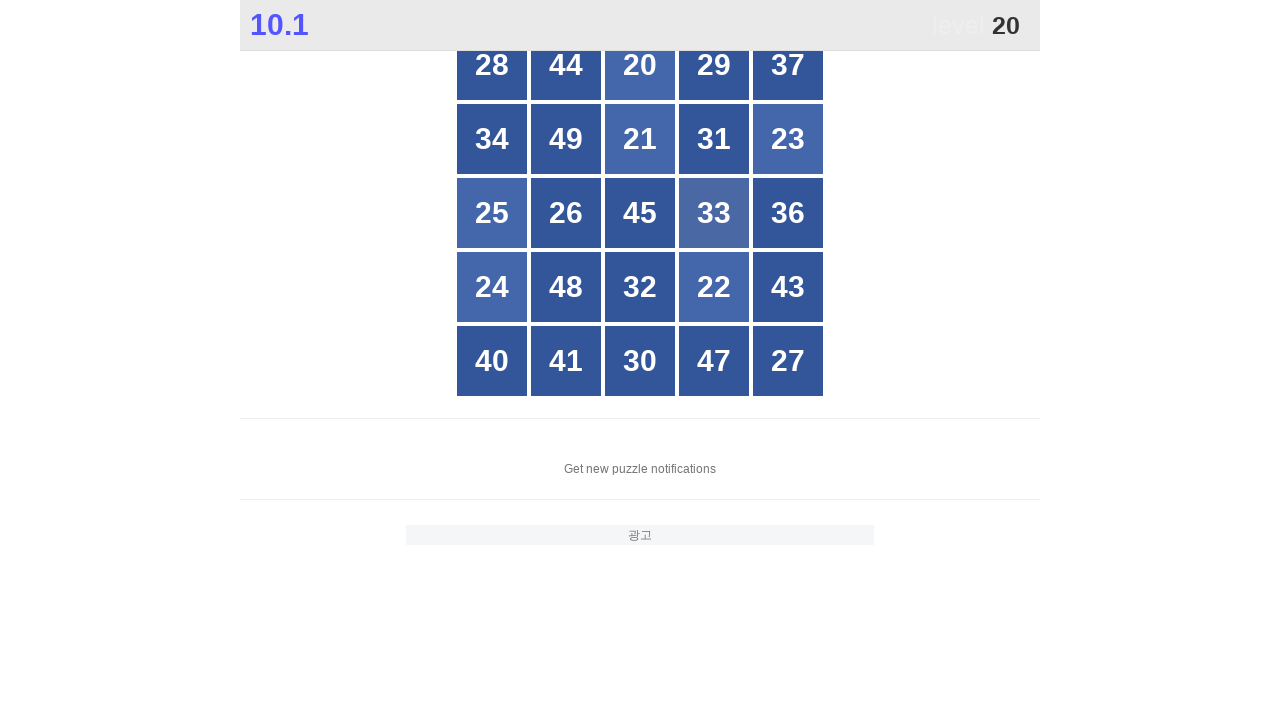

Clicked button with number 20 at (640, 65) on xpath=//*[@id="grid"]/div[*] >> nth=2
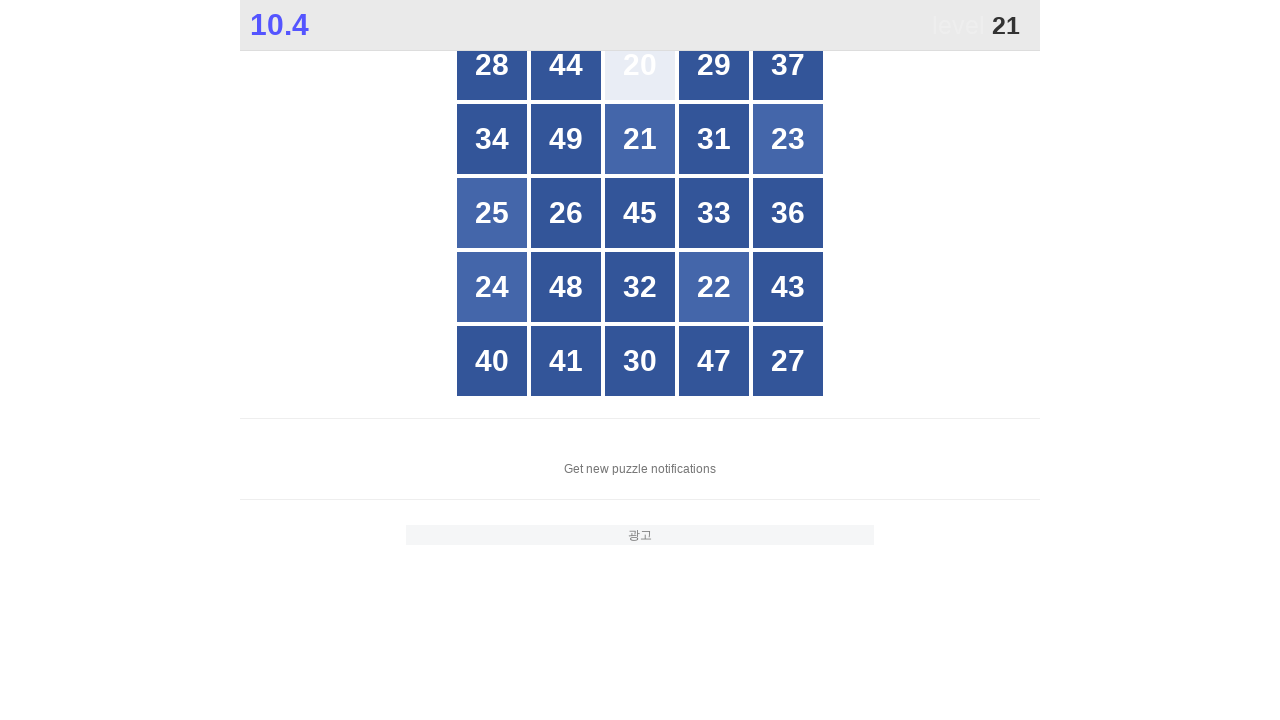

Located all grid buttons to find number 21
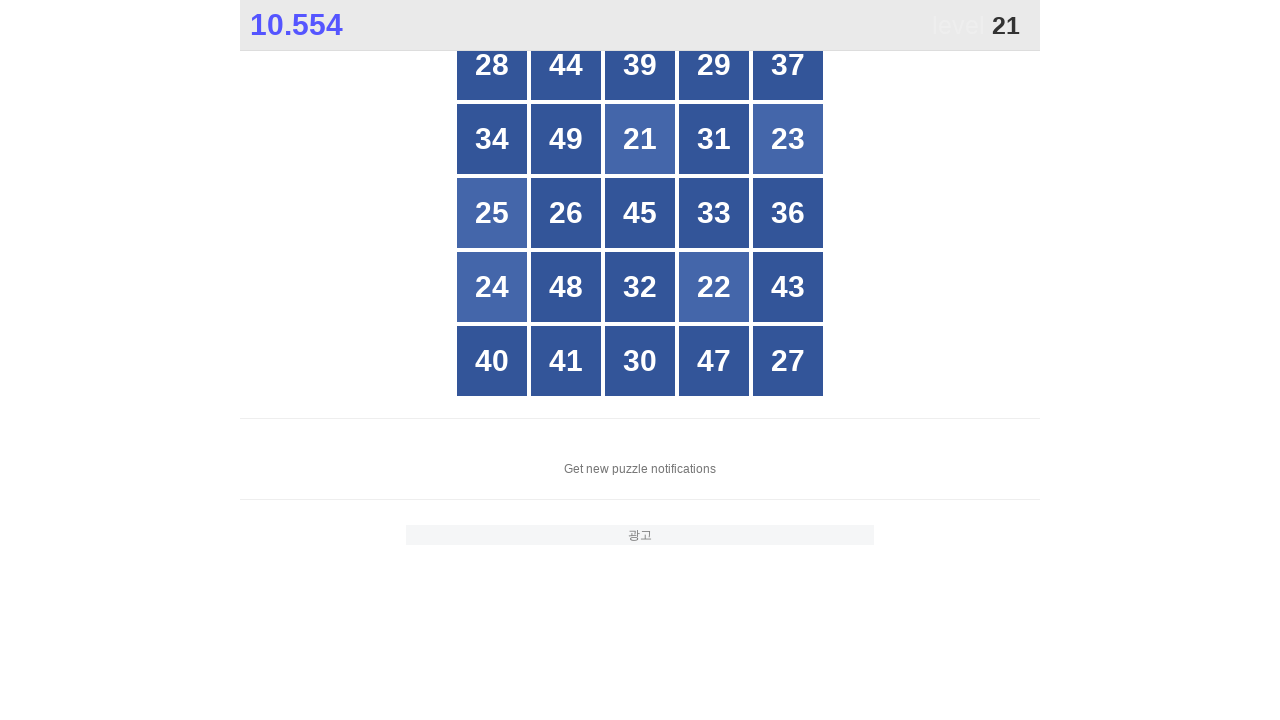

Clicked button with number 21 at (640, 139) on xpath=//*[@id="grid"]/div[*] >> nth=7
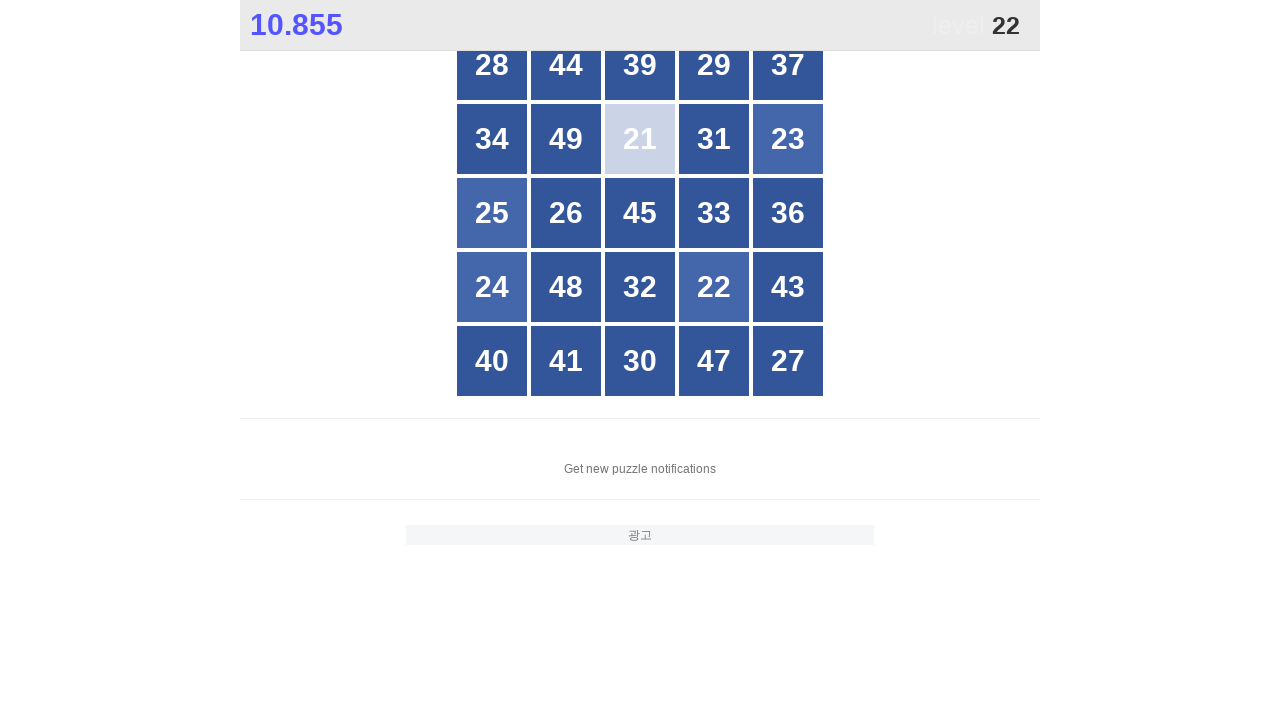

Located all grid buttons to find number 22
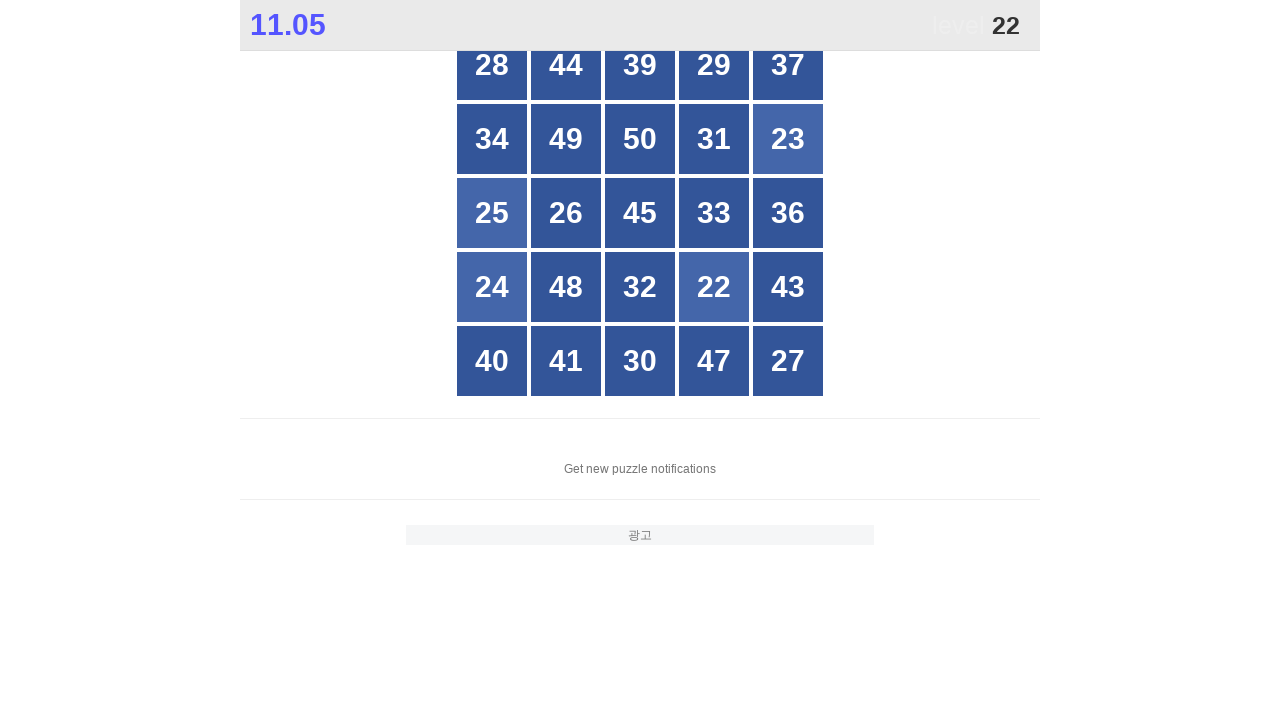

Clicked button with number 22 at (714, 287) on xpath=//*[@id="grid"]/div[*] >> nth=18
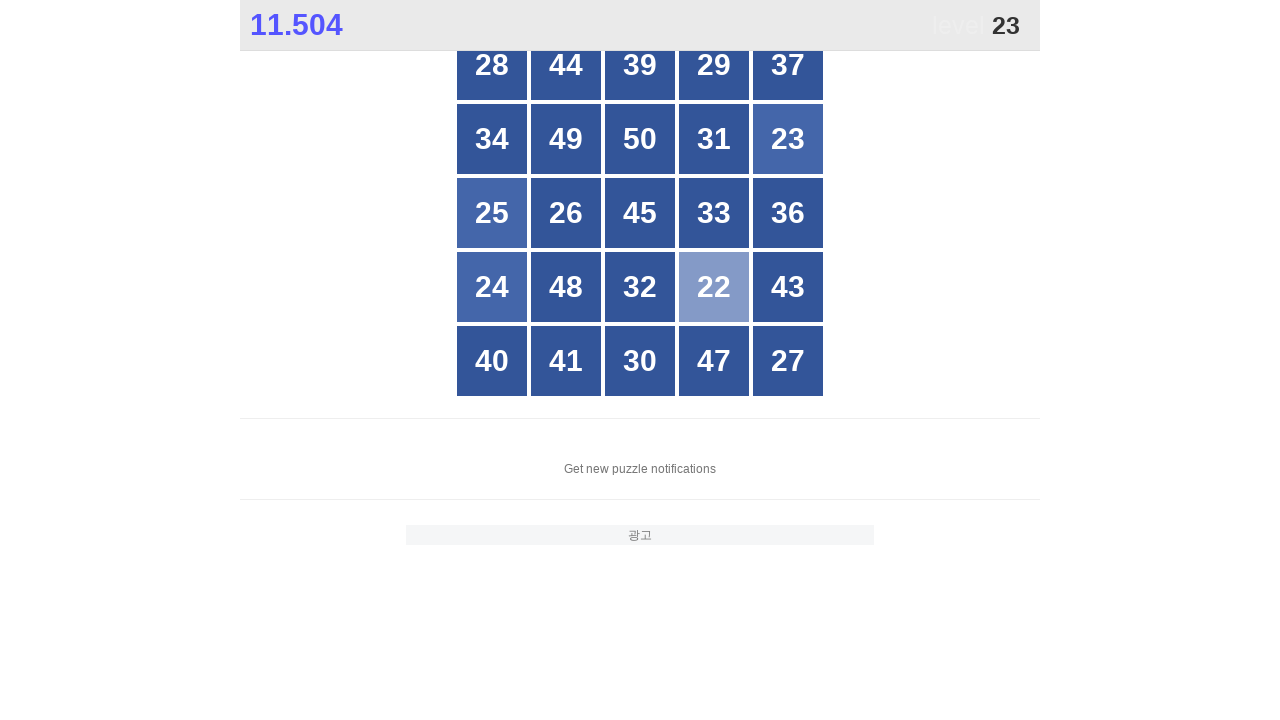

Located all grid buttons to find number 23
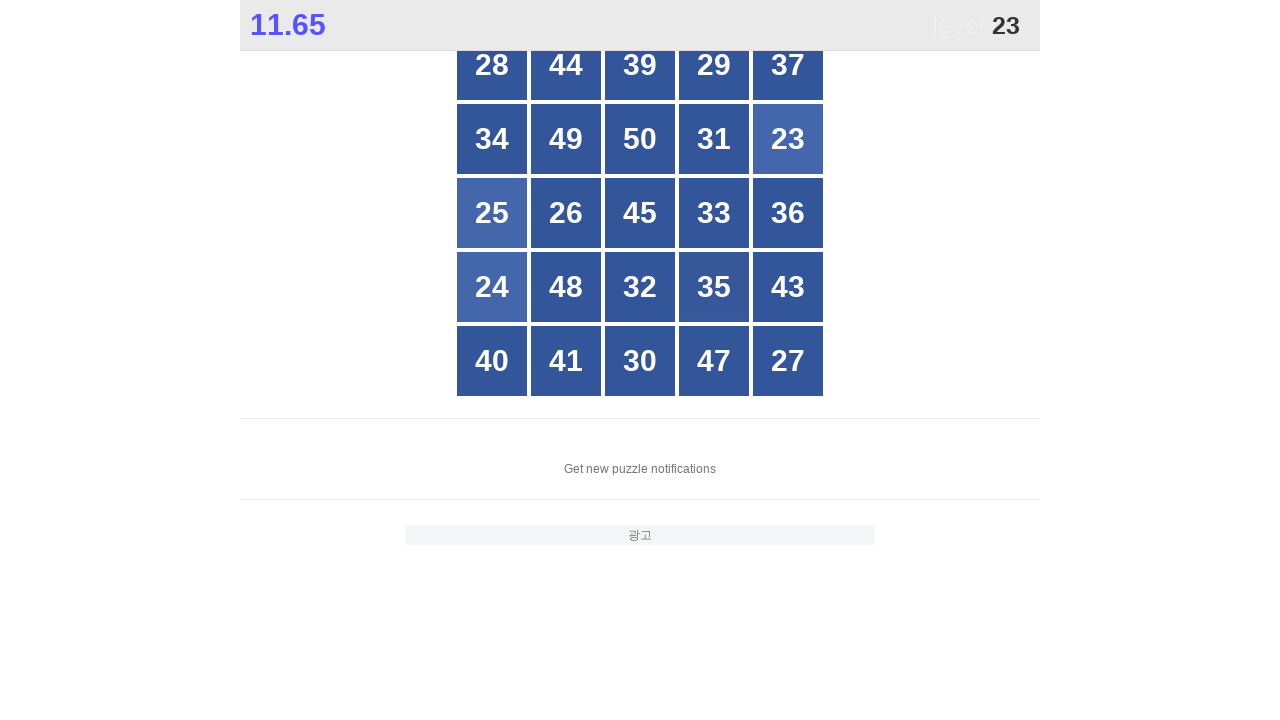

Clicked button with number 23 at (788, 139) on xpath=//*[@id="grid"]/div[*] >> nth=9
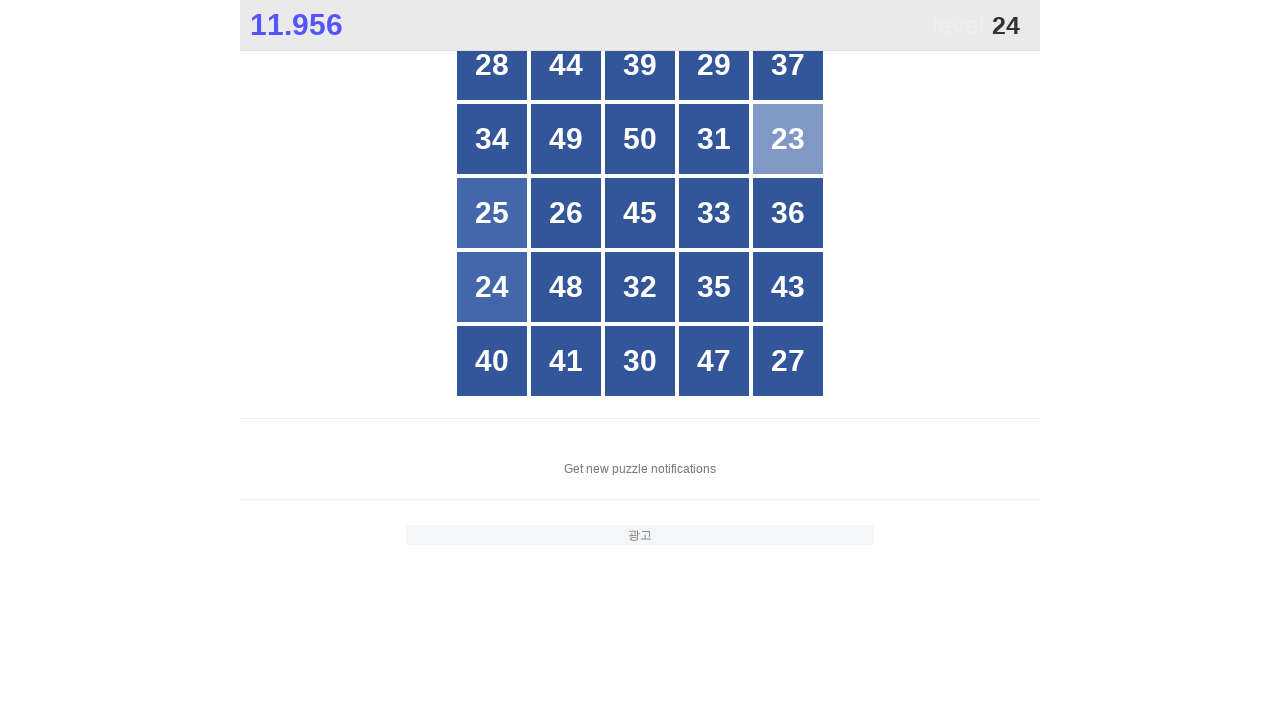

Located all grid buttons to find number 24
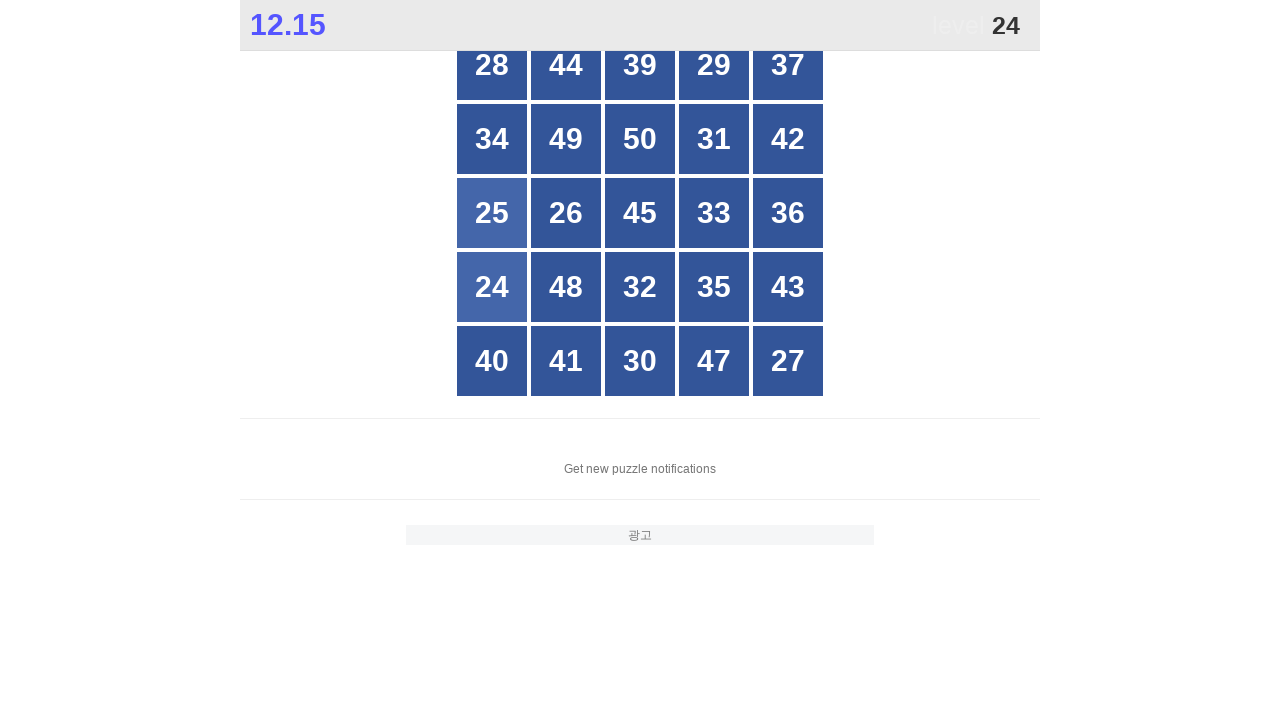

Clicked button with number 24 at (492, 287) on xpath=//*[@id="grid"]/div[*] >> nth=15
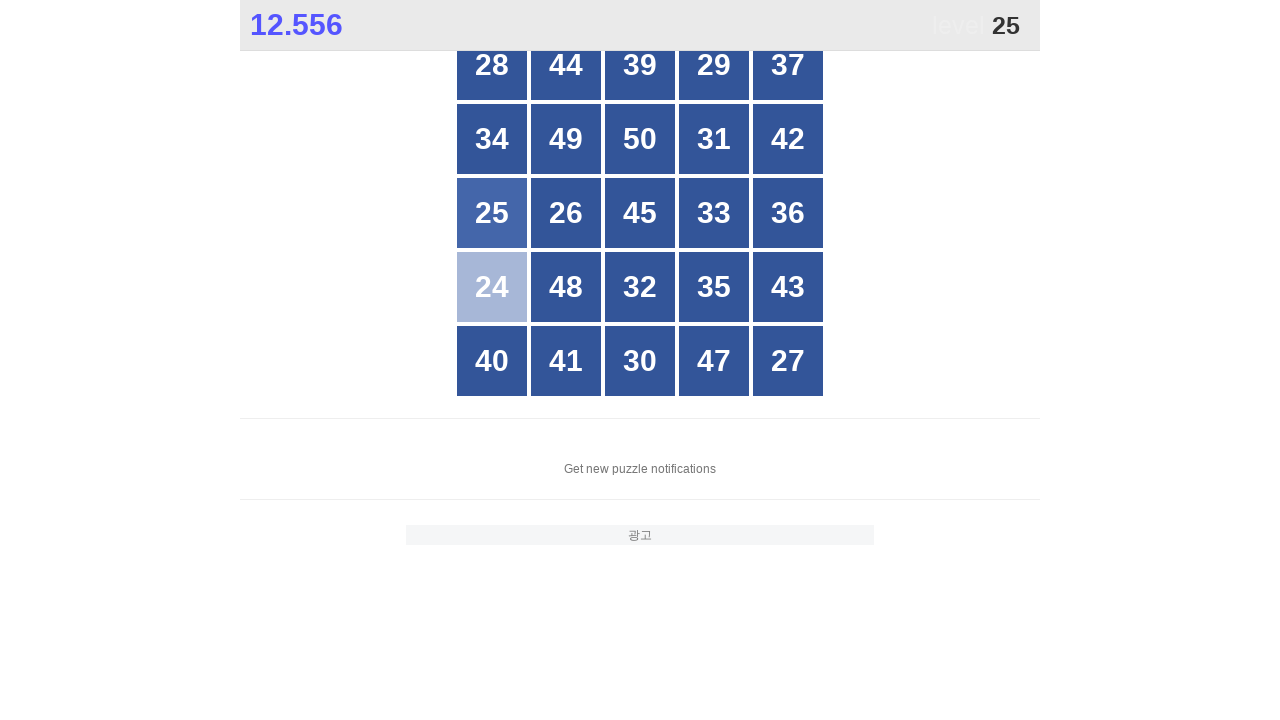

Located all grid buttons to find number 25
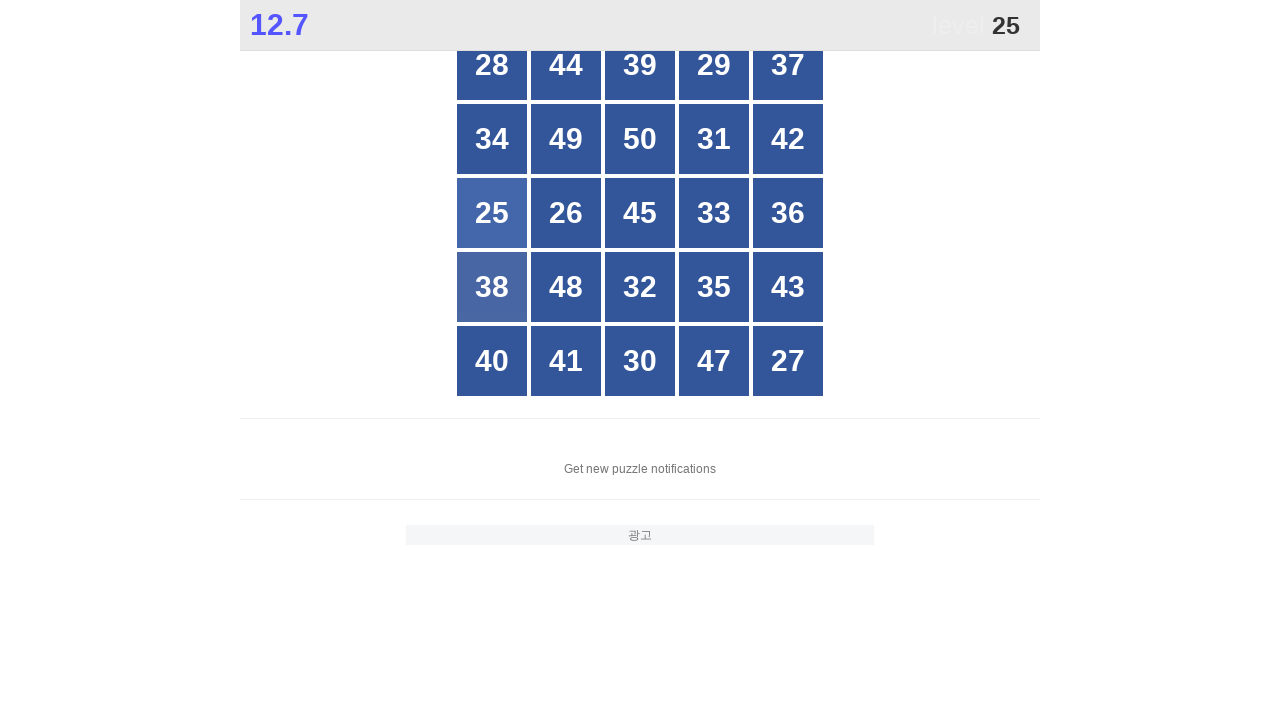

Clicked button with number 25 at (492, 213) on xpath=//*[@id="grid"]/div[*] >> nth=10
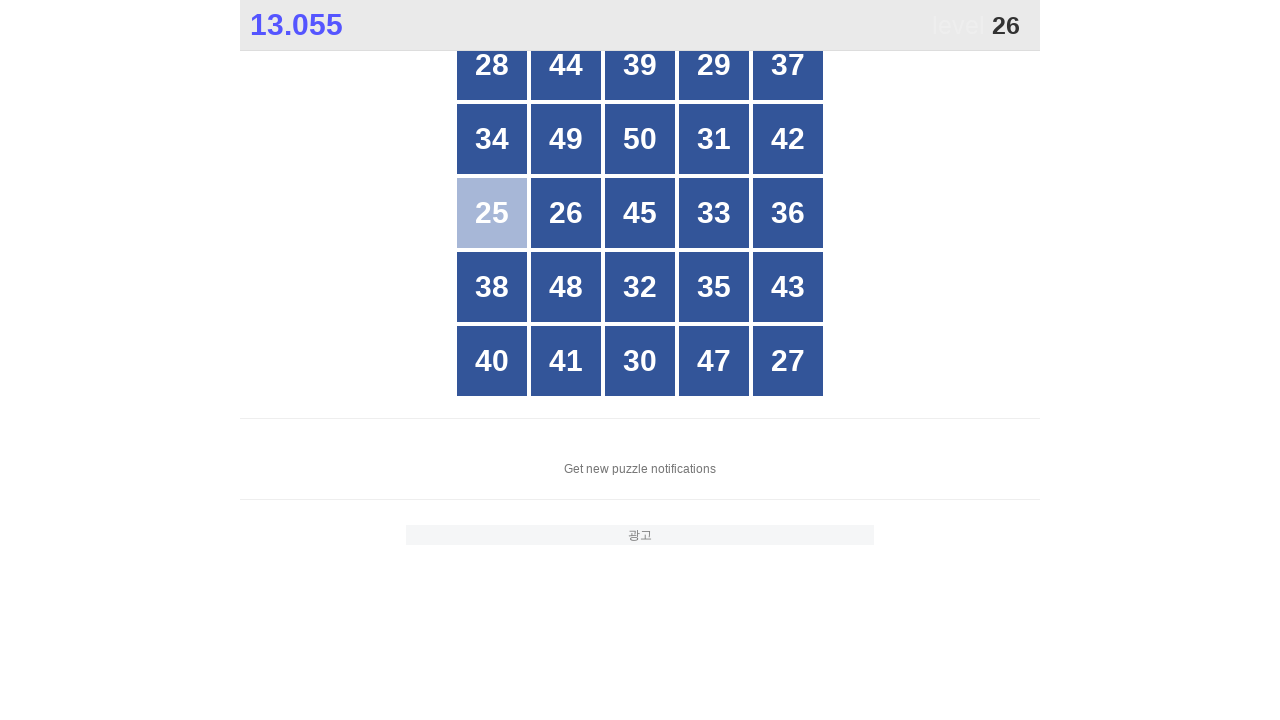

Located all grid buttons to find number 26
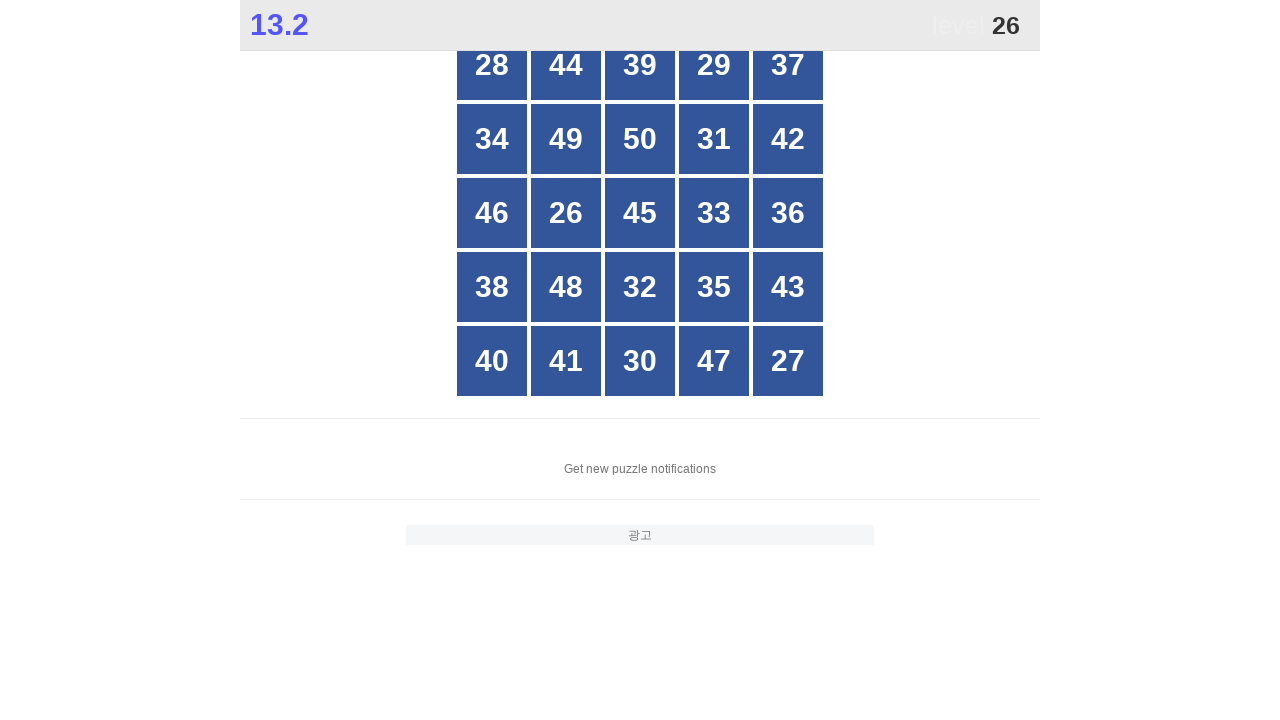

Clicked button with number 26 at (566, 213) on xpath=//*[@id="grid"]/div[*] >> nth=11
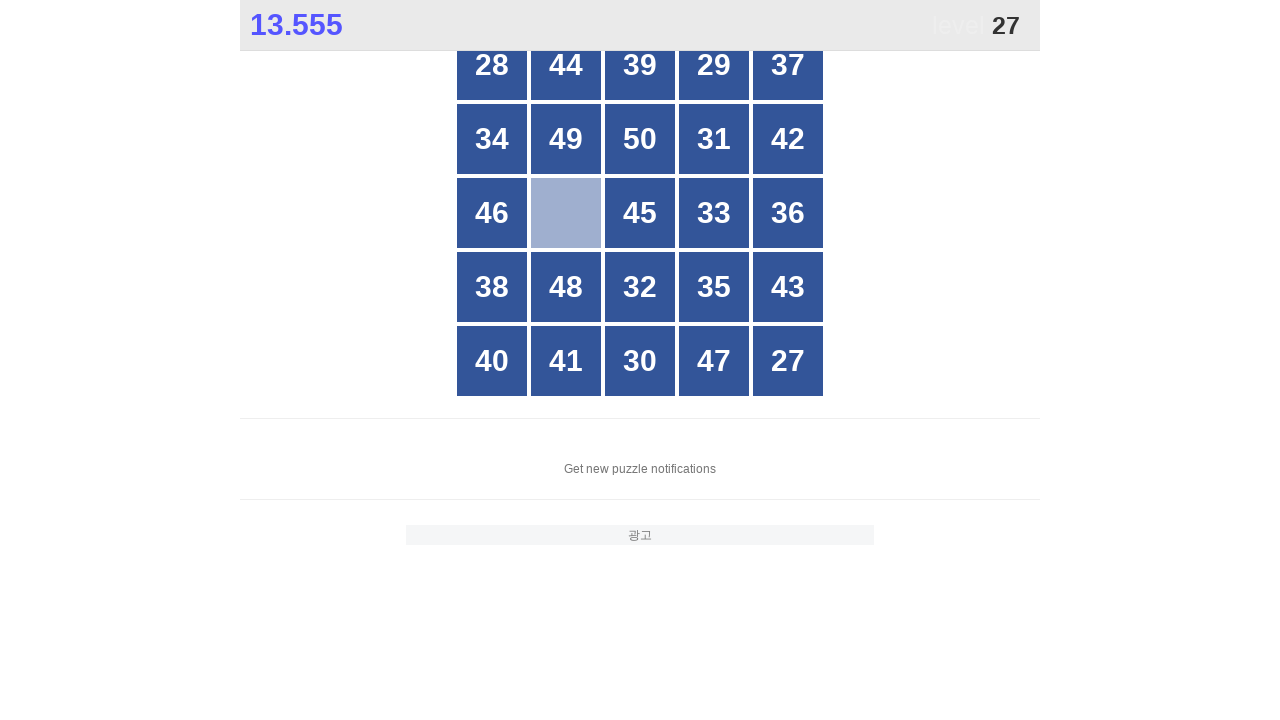

Located all grid buttons to find number 27
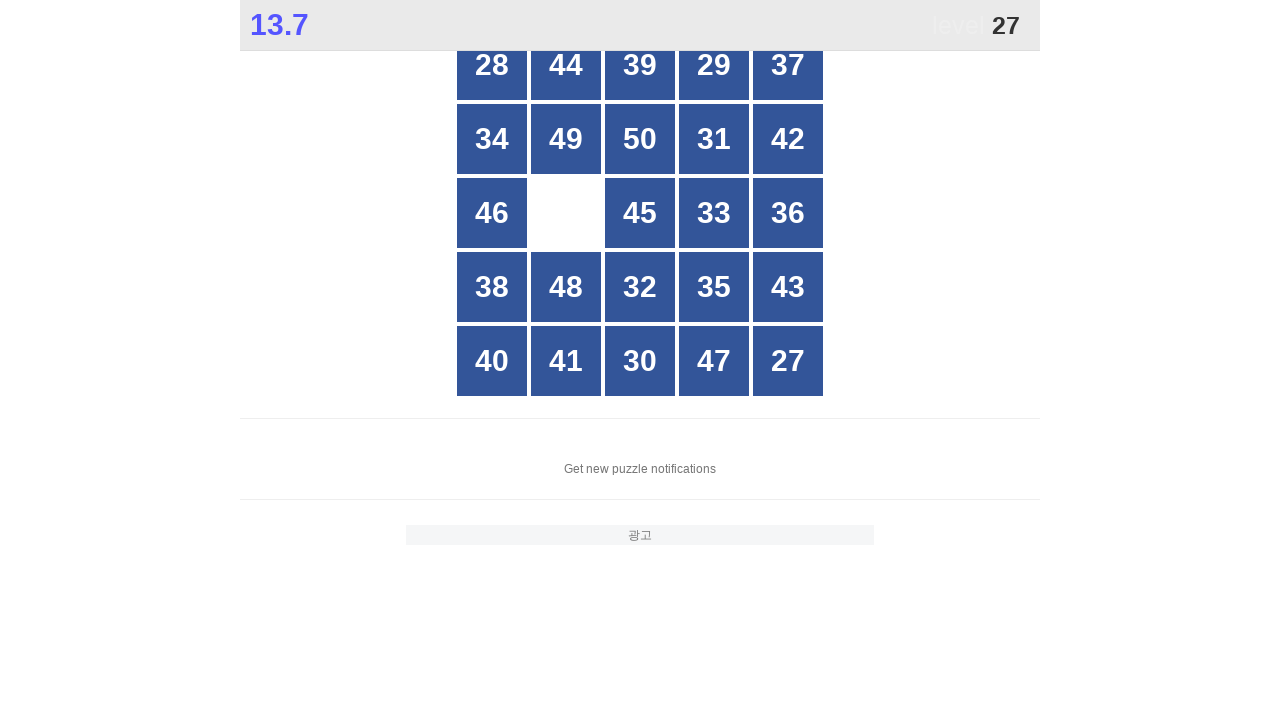

Clicked button with number 27 at (788, 361) on xpath=//*[@id="grid"]/div[*] >> nth=23
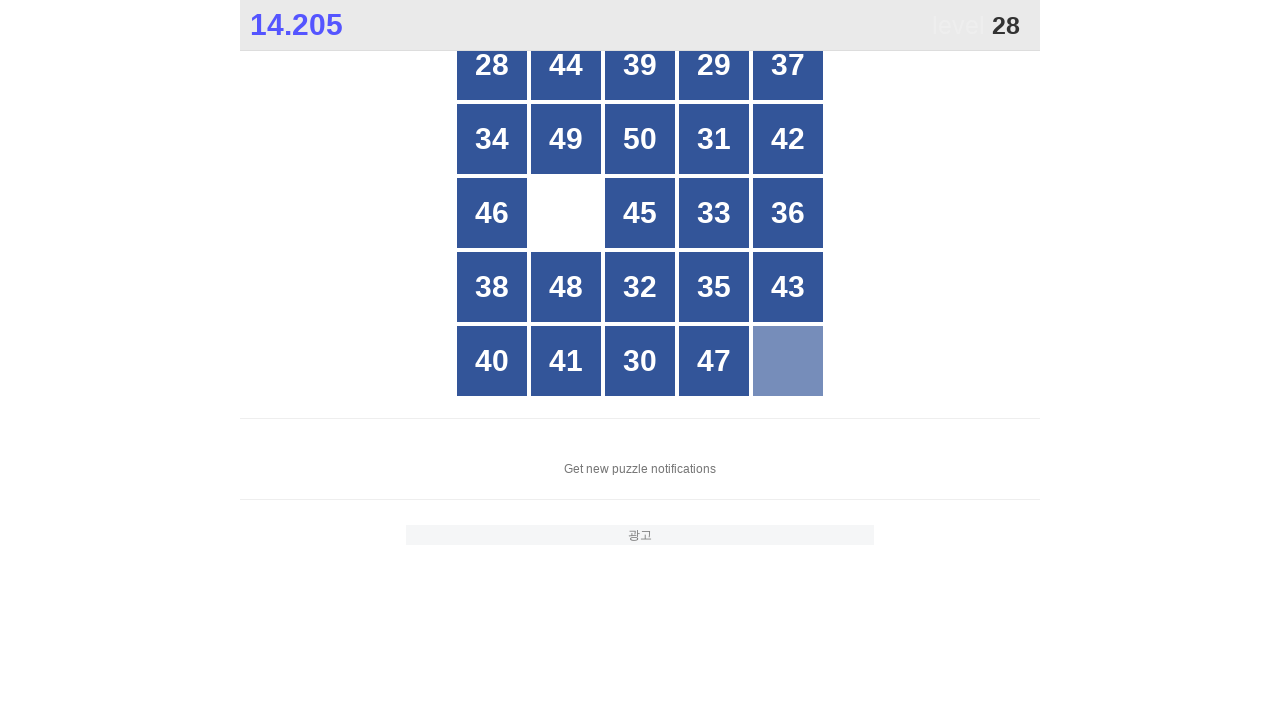

Located all grid buttons to find number 28
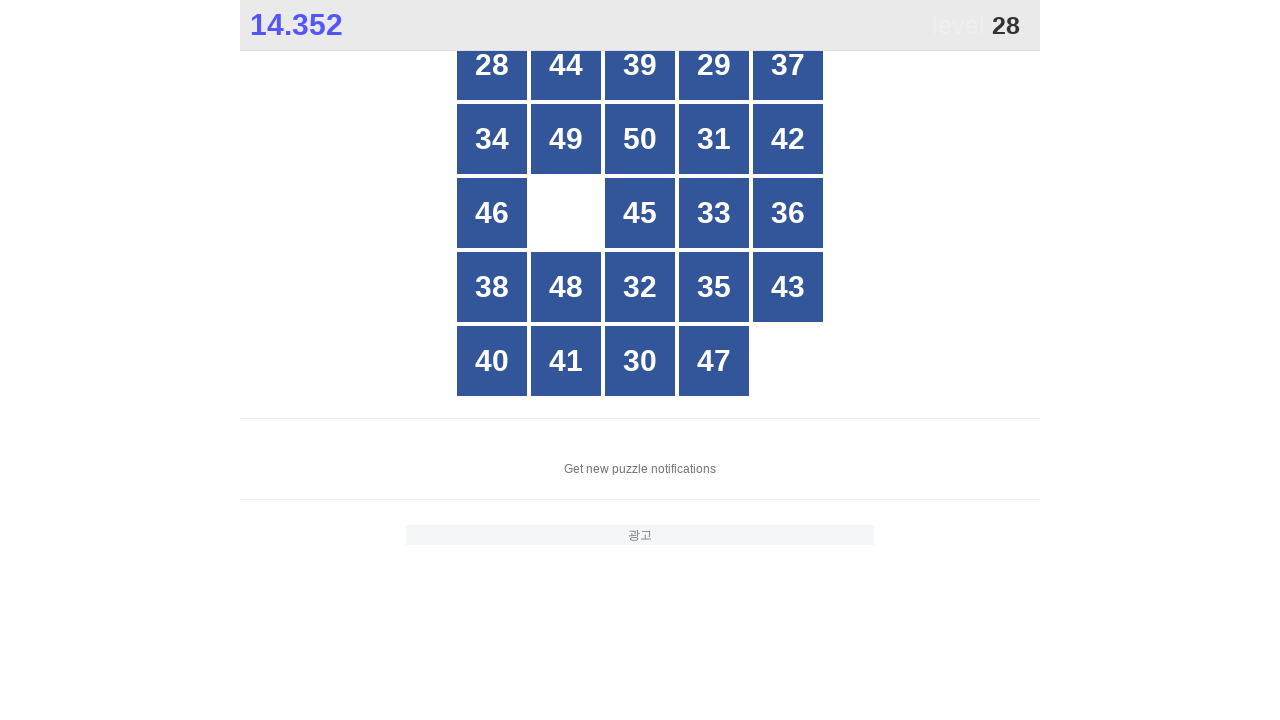

Clicked button with number 28 at (492, 65) on xpath=//*[@id="grid"]/div[*] >> nth=0
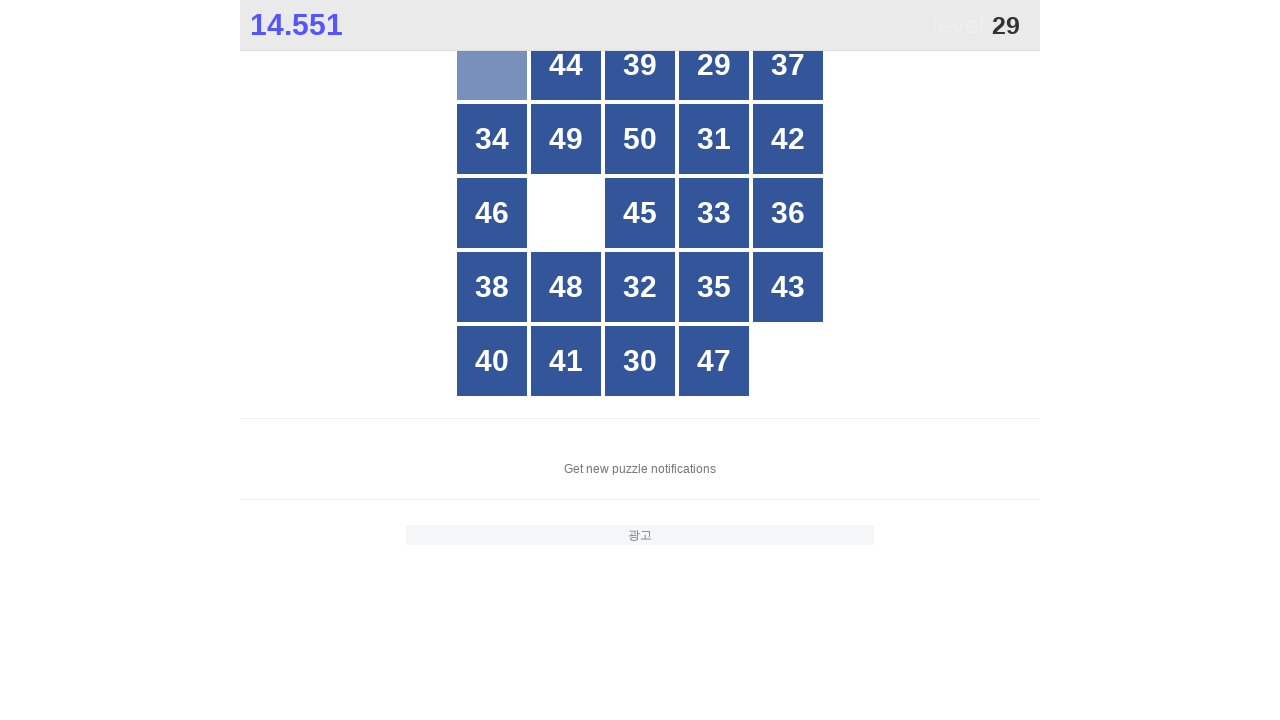

Located all grid buttons to find number 29
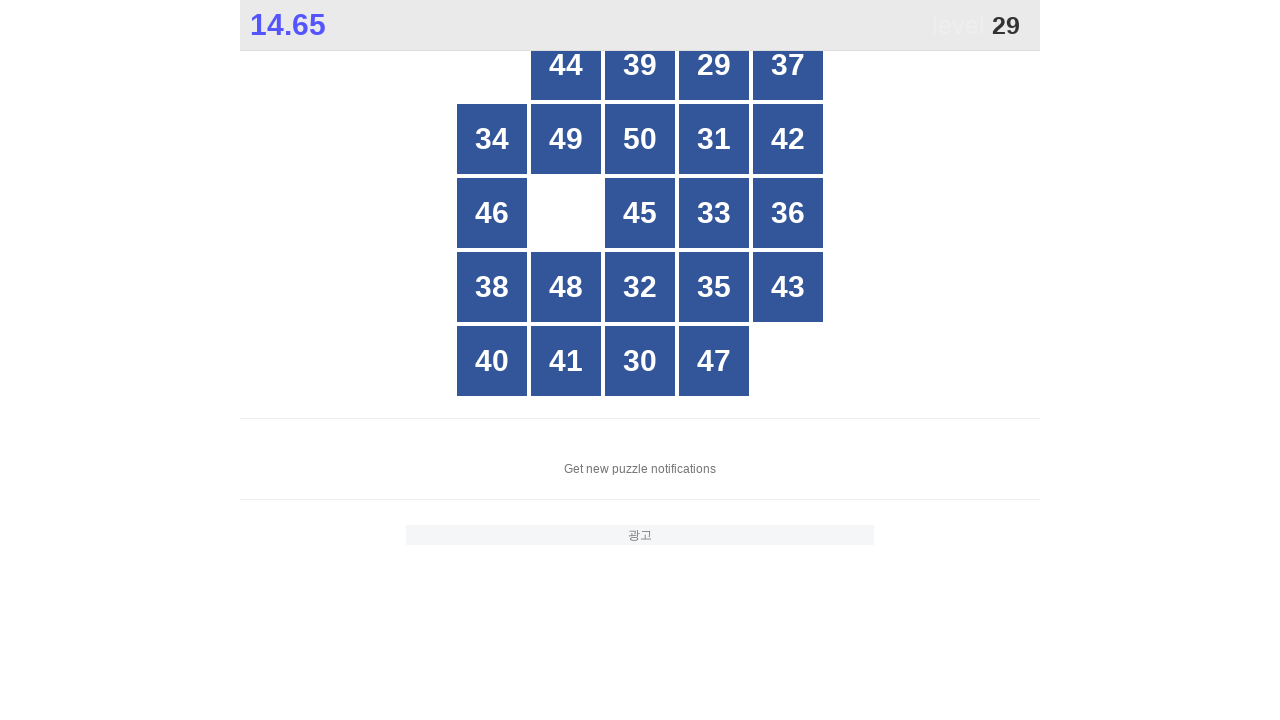

Clicked button with number 29 at (714, 65) on xpath=//*[@id="grid"]/div[*] >> nth=2
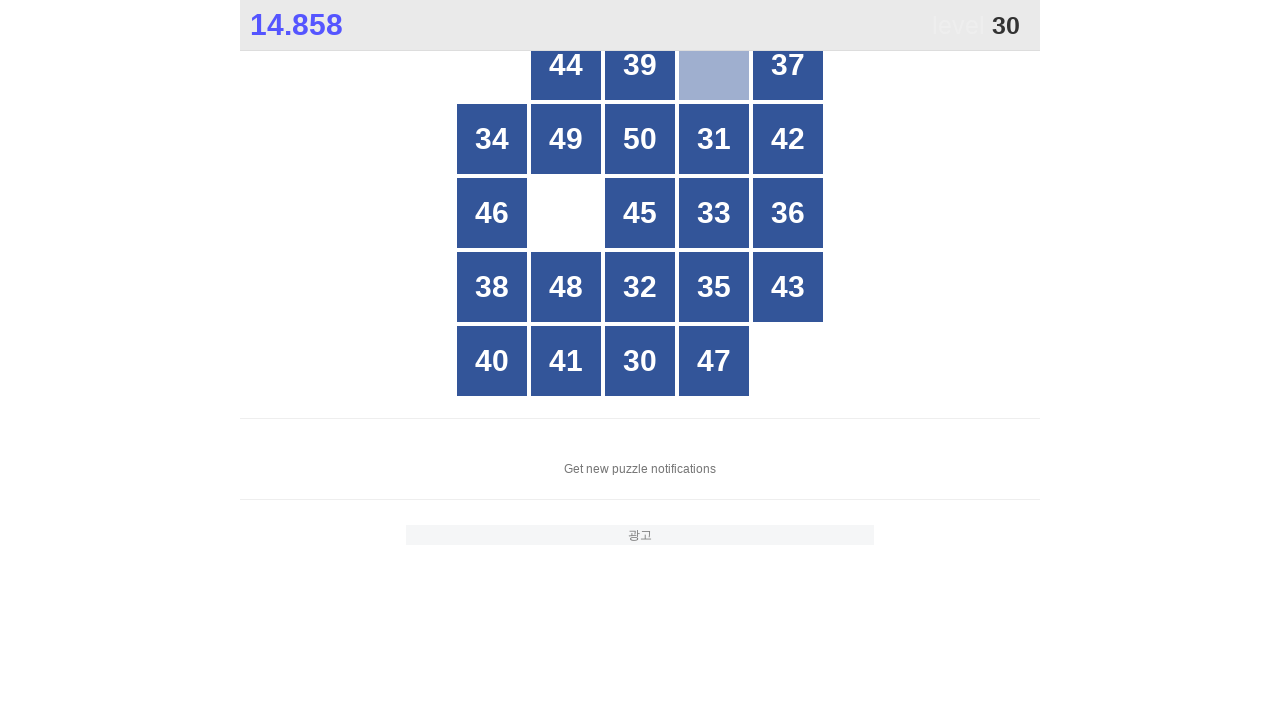

Located all grid buttons to find number 30
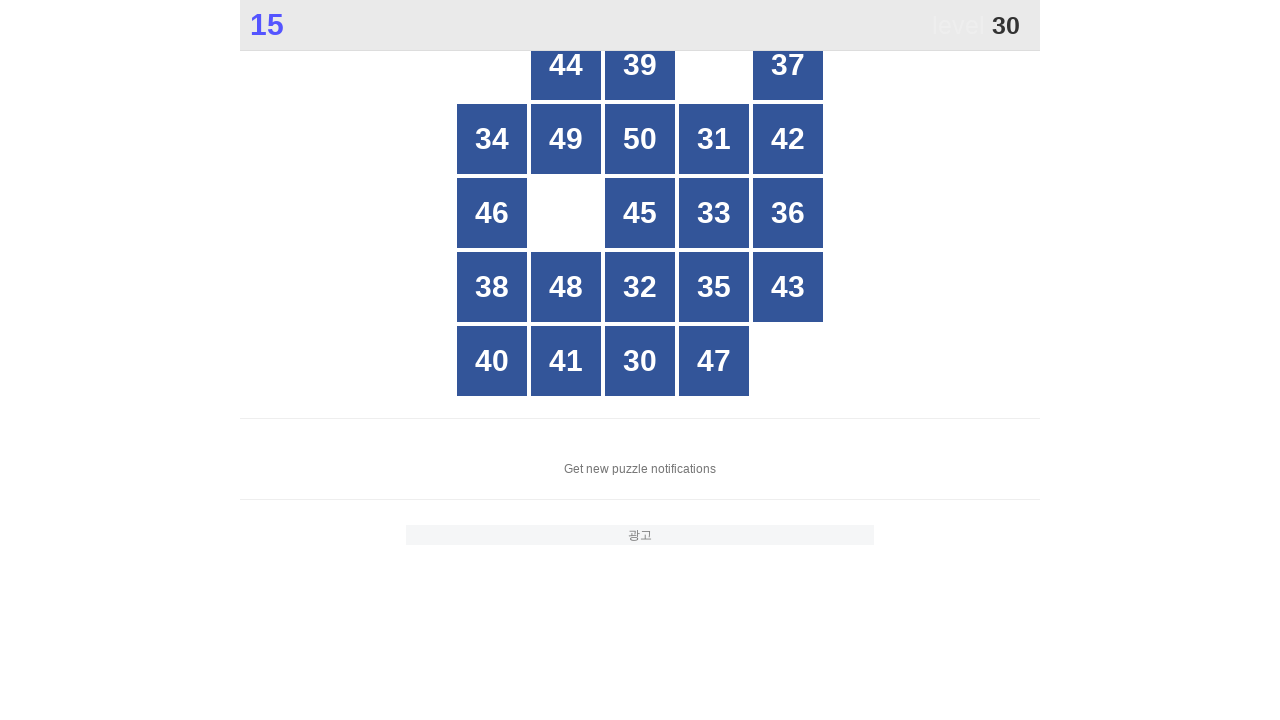

Clicked button with number 30 at (640, 361) on xpath=//*[@id="grid"]/div[*] >> nth=19
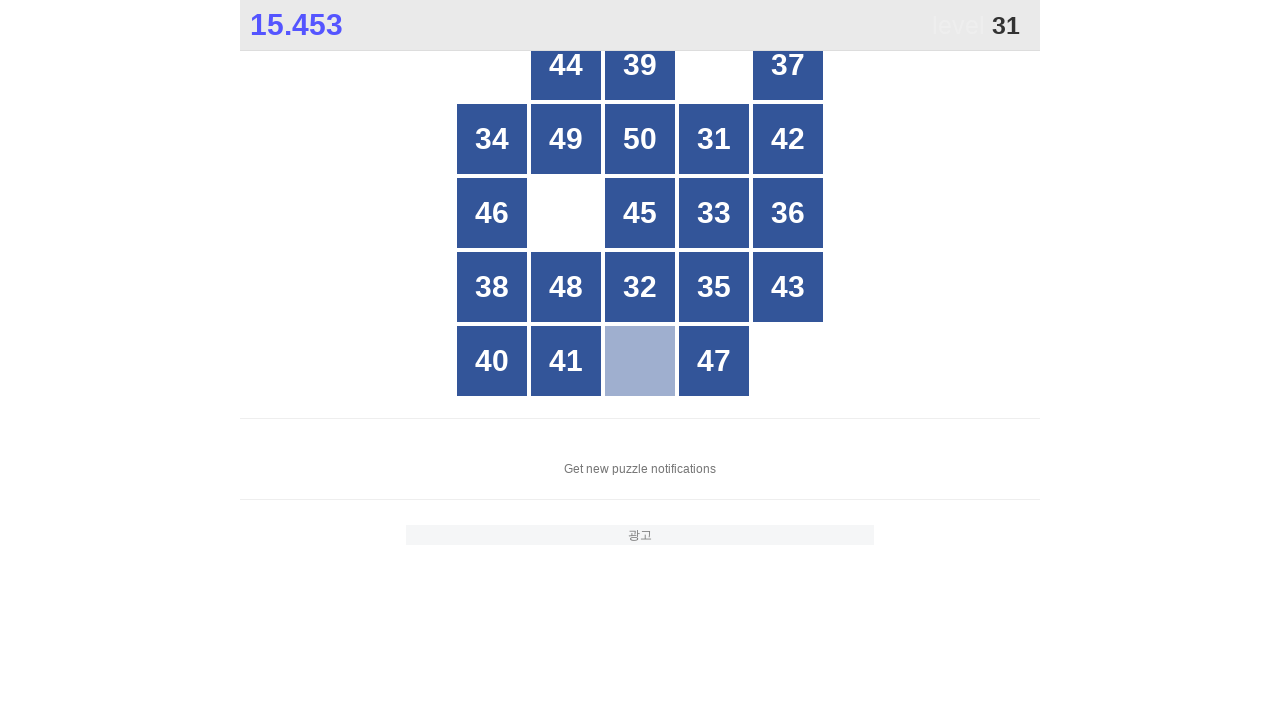

Located all grid buttons to find number 31
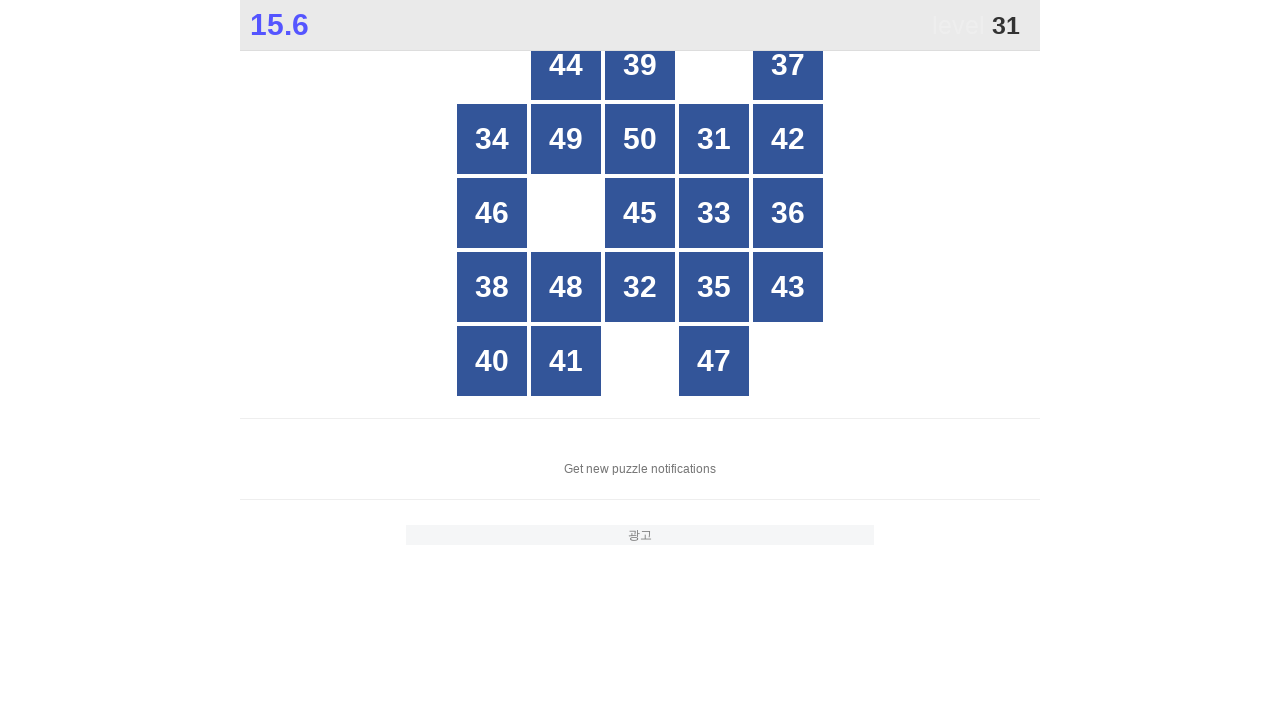

Clicked button with number 31 at (714, 139) on xpath=//*[@id="grid"]/div[*] >> nth=6
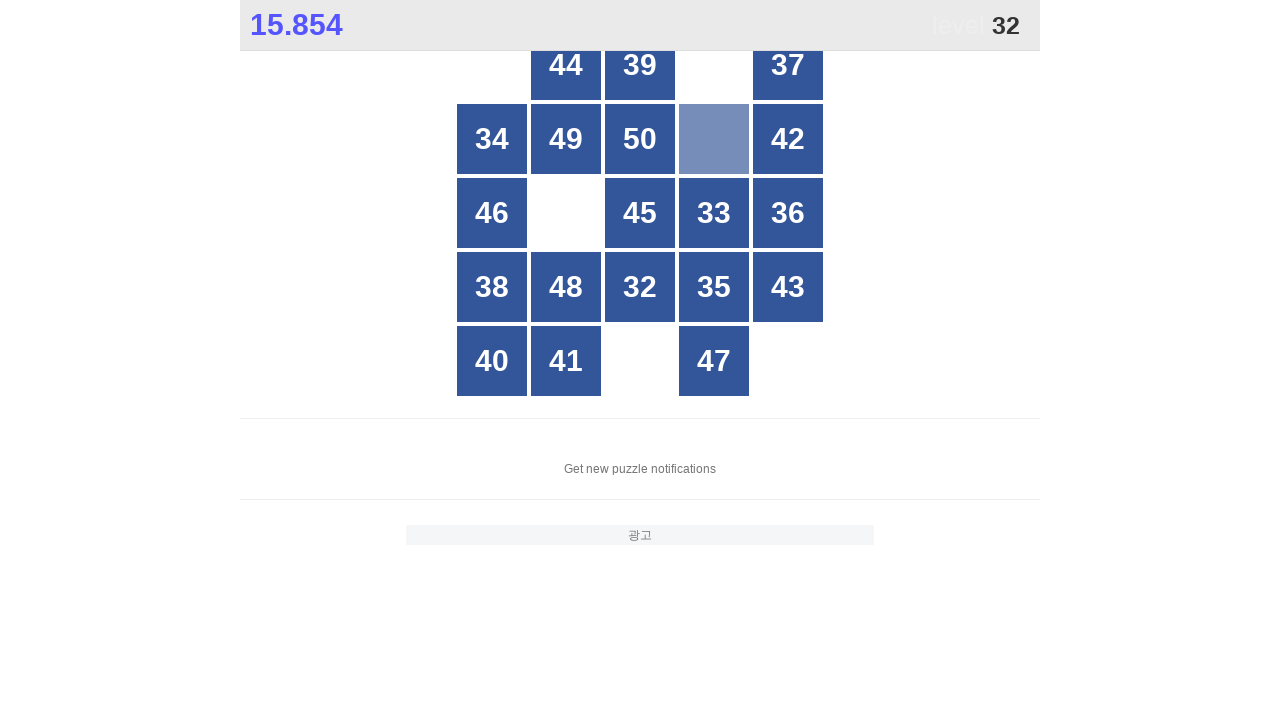

Located all grid buttons to find number 32
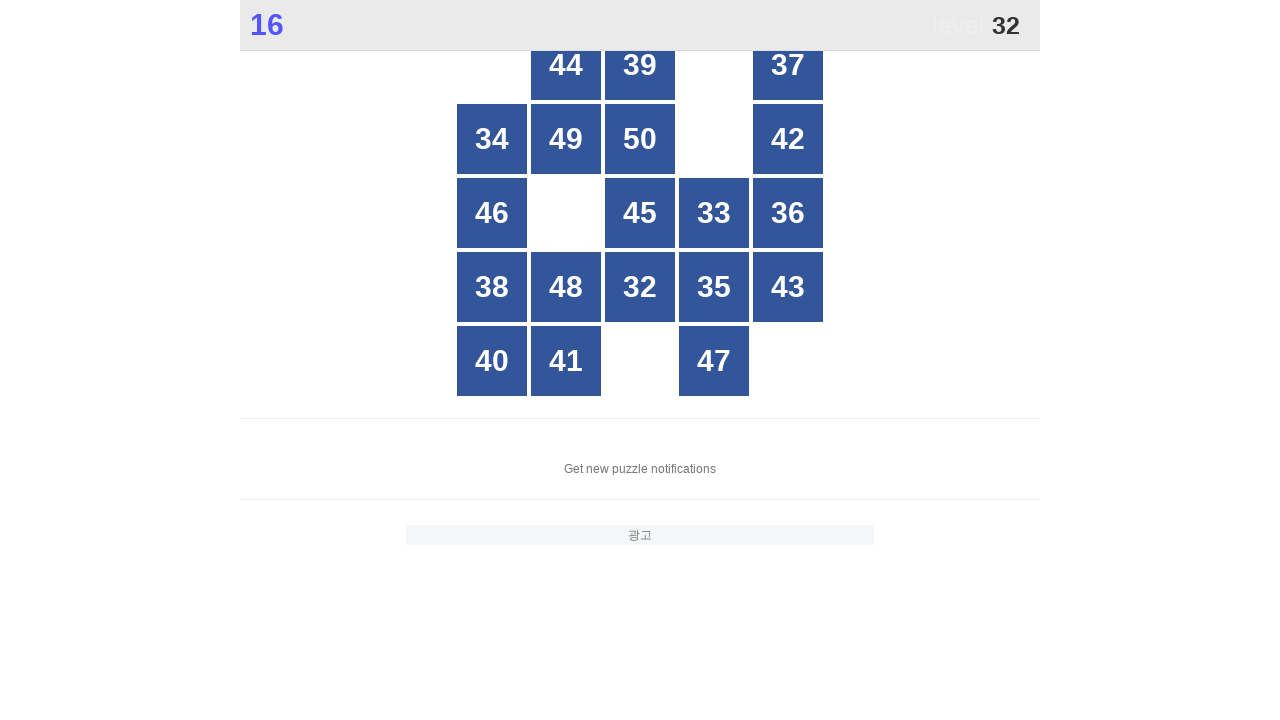

Clicked button with number 32 at (640, 287) on xpath=//*[@id="grid"]/div[*] >> nth=13
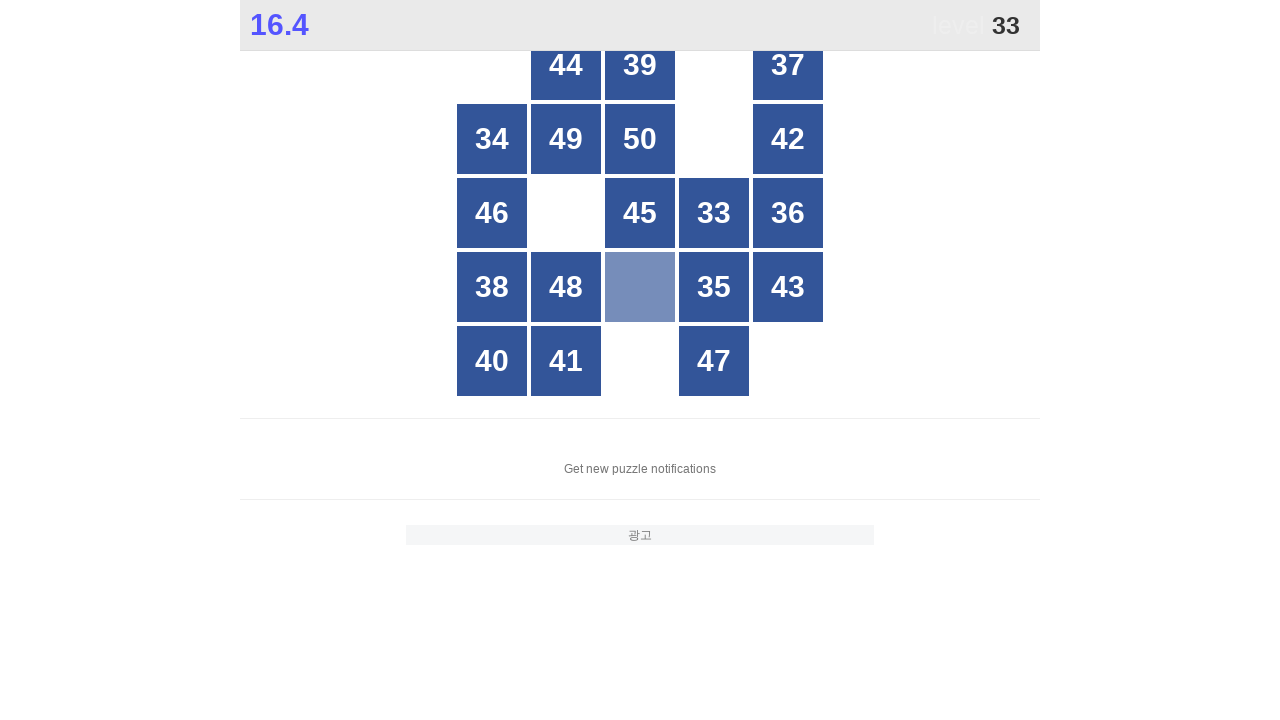

Located all grid buttons to find number 33
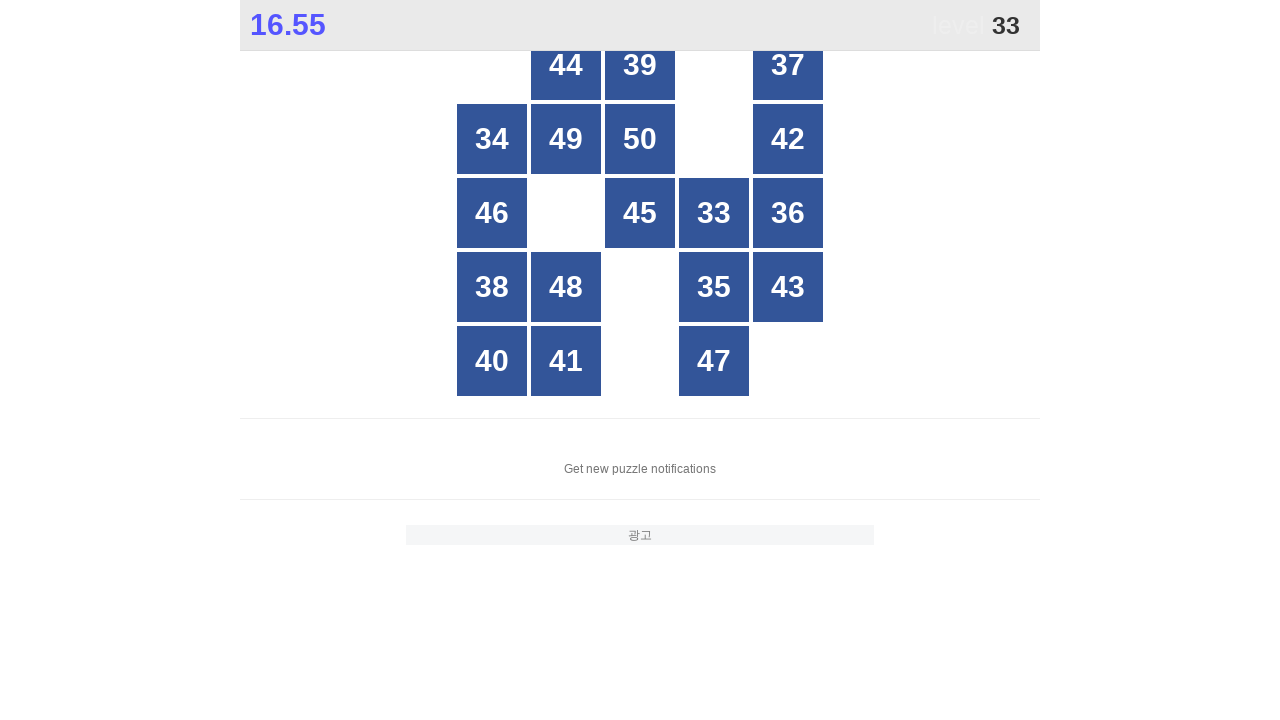

Clicked button with number 33 at (714, 213) on xpath=//*[@id="grid"]/div[*] >> nth=9
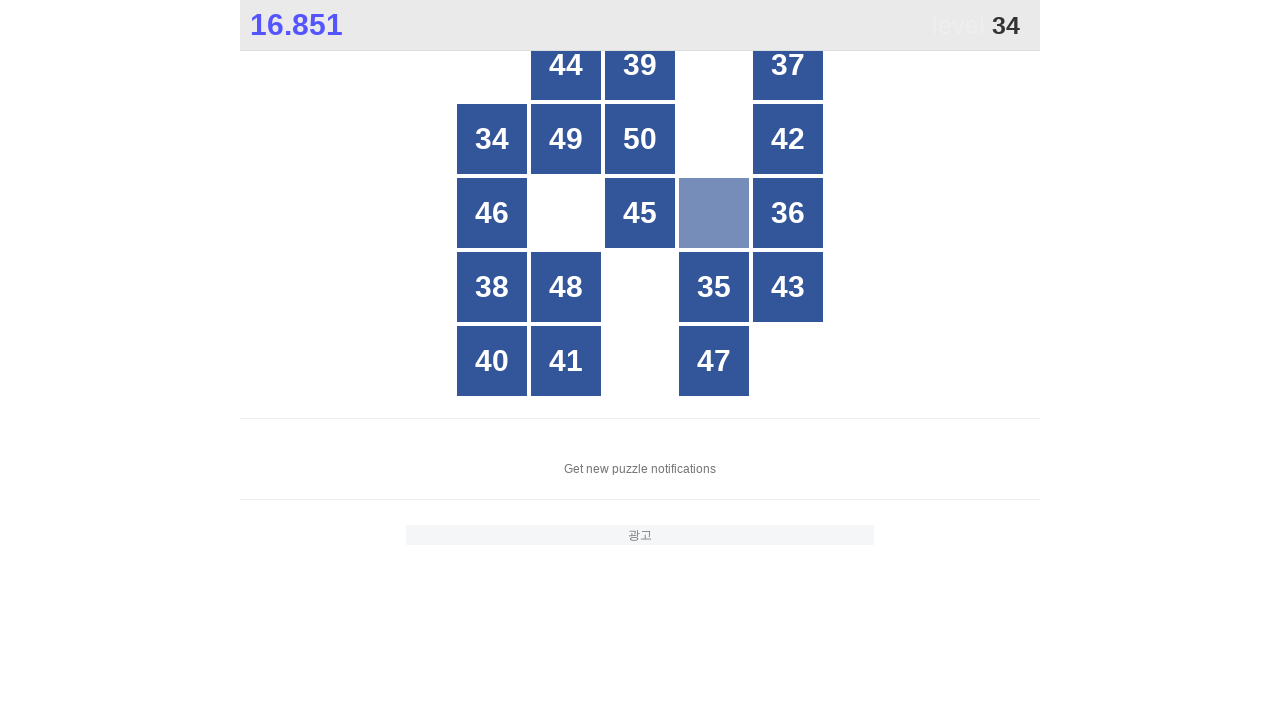

Located all grid buttons to find number 34
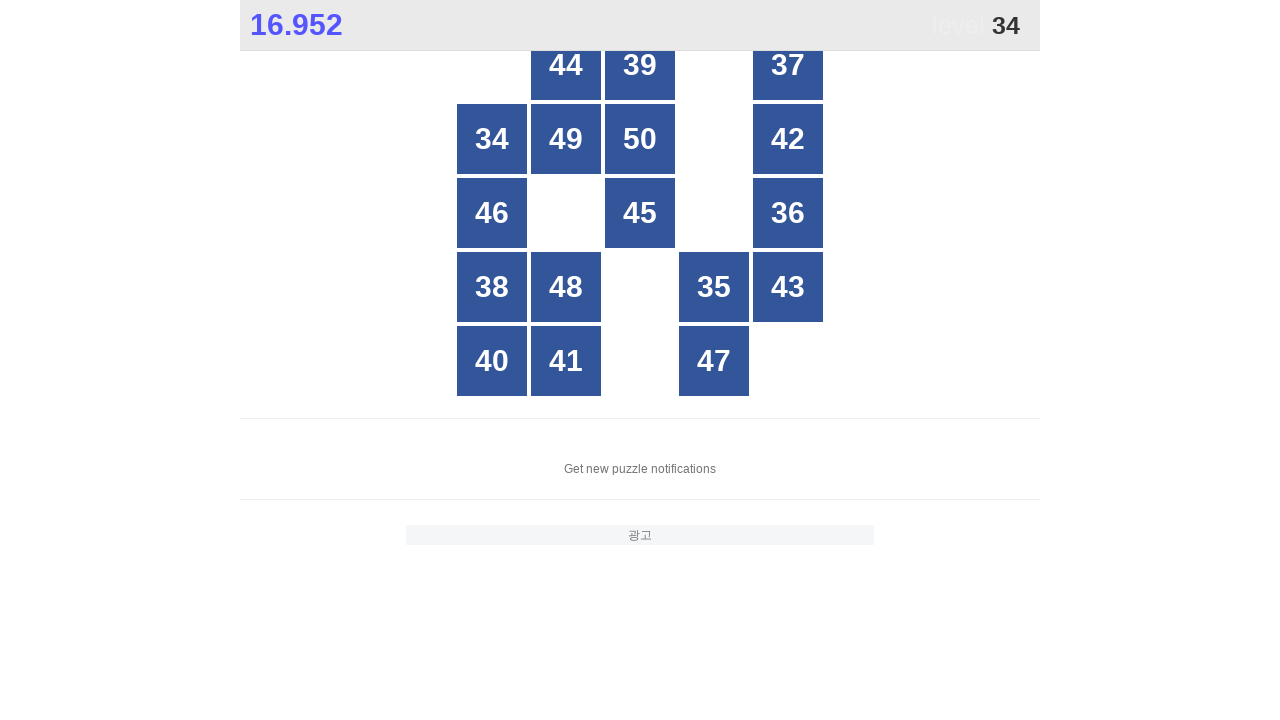

Clicked button with number 34 at (492, 139) on xpath=//*[@id="grid"]/div[*] >> nth=3
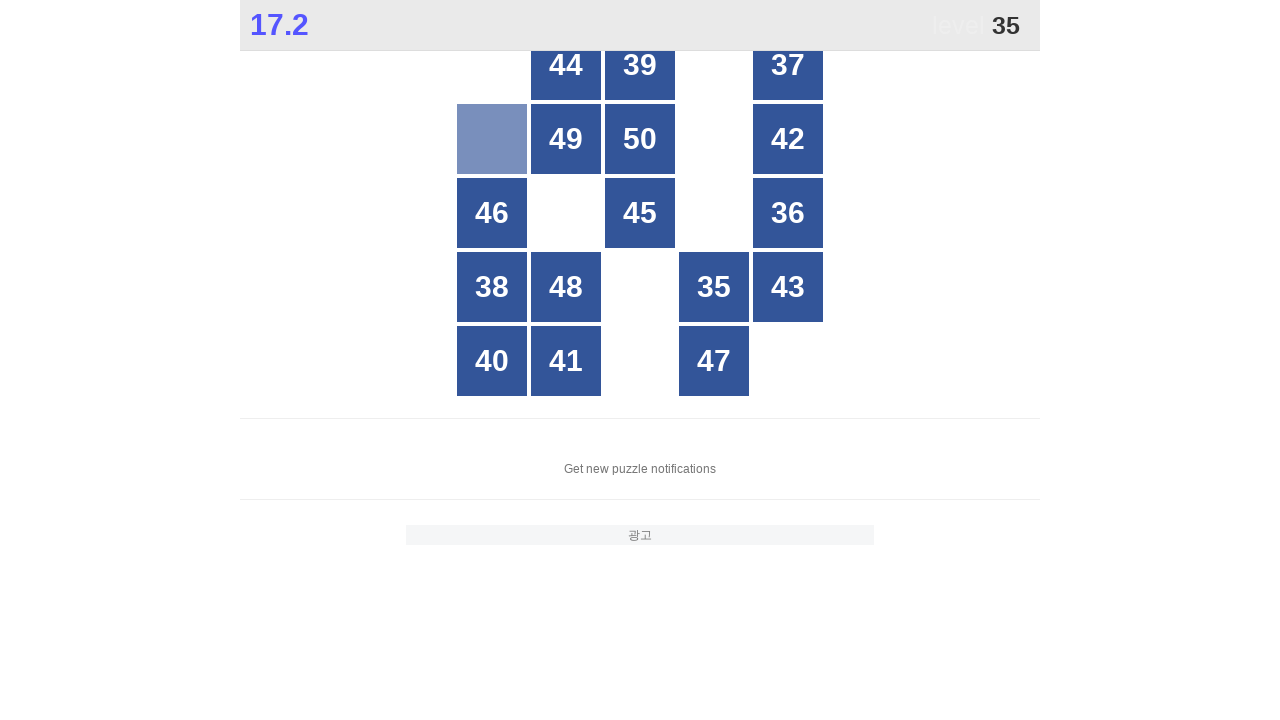

Located all grid buttons to find number 35
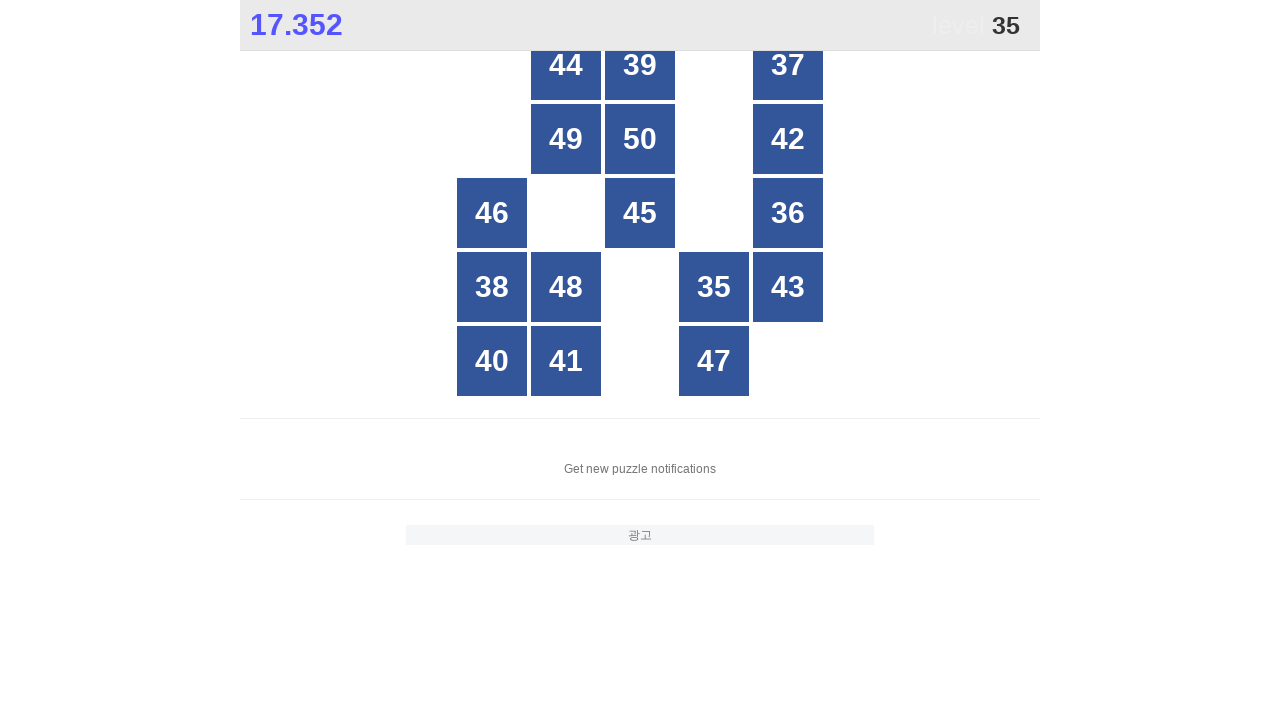

Clicked button with number 35 at (714, 287) on xpath=//*[@id="grid"]/div[*] >> nth=11
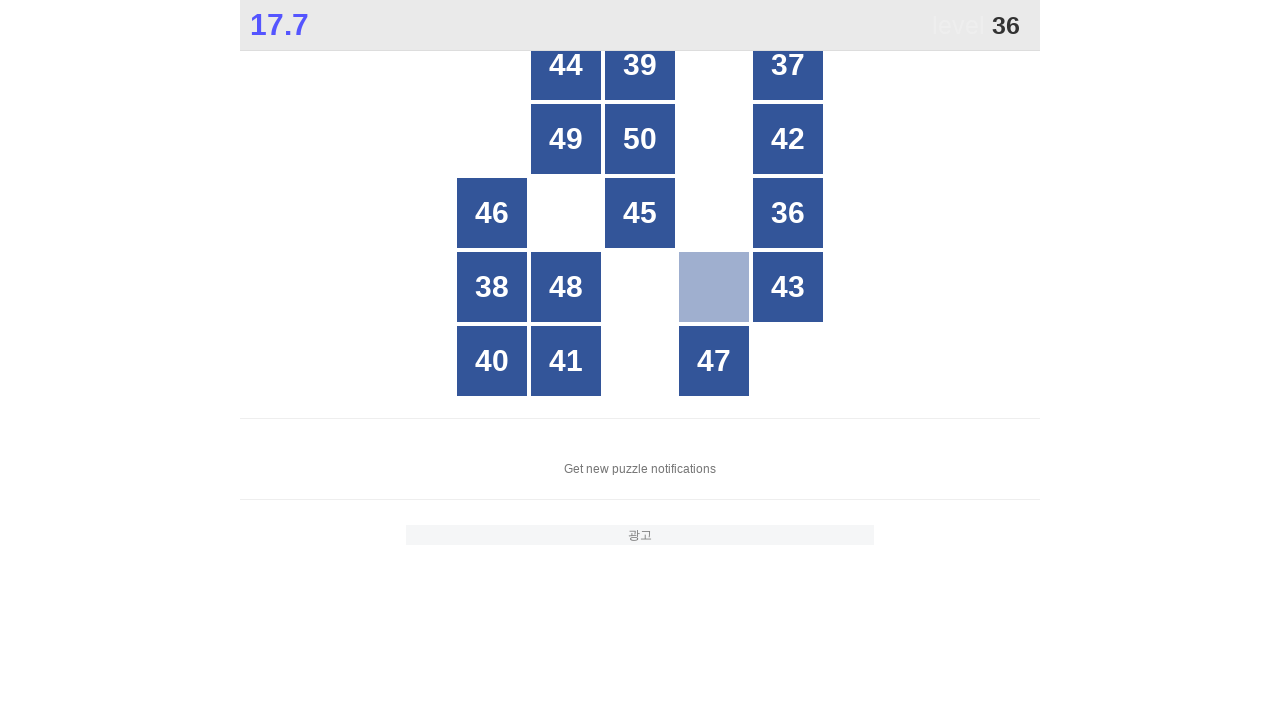

Located all grid buttons to find number 36
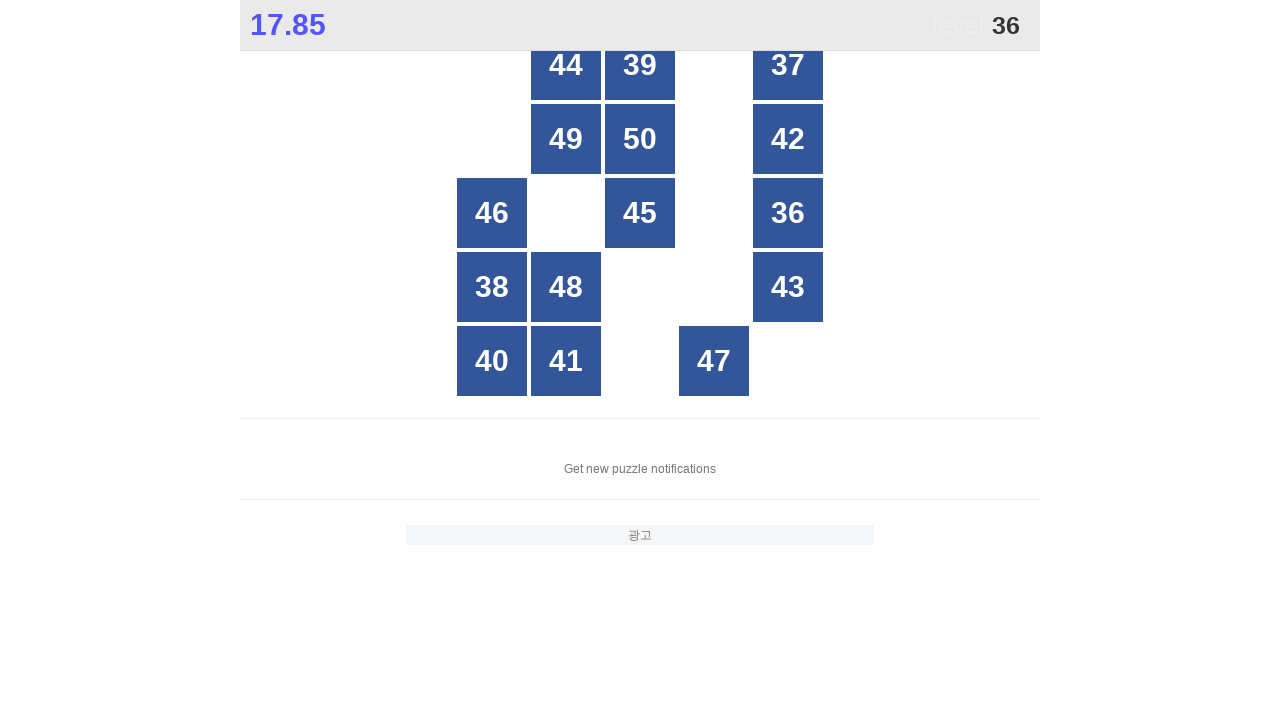

Clicked button with number 36 at (788, 213) on xpath=//*[@id="grid"]/div[*] >> nth=8
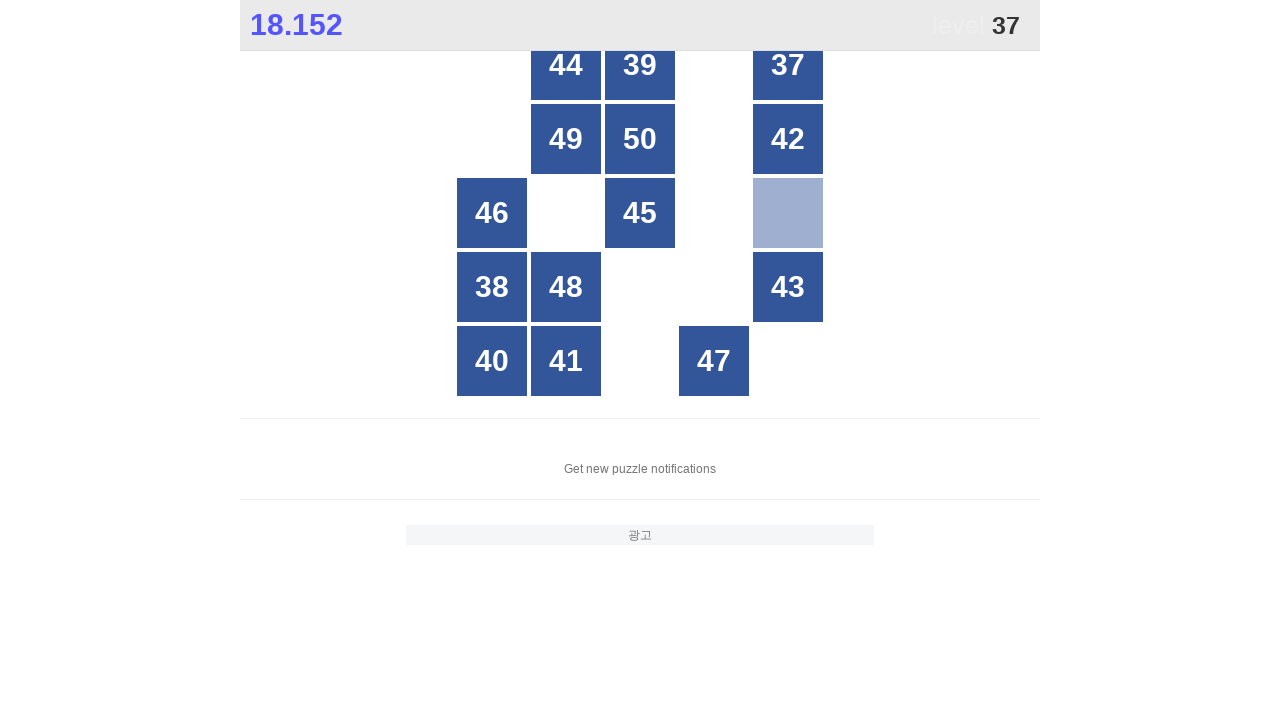

Located all grid buttons to find number 37
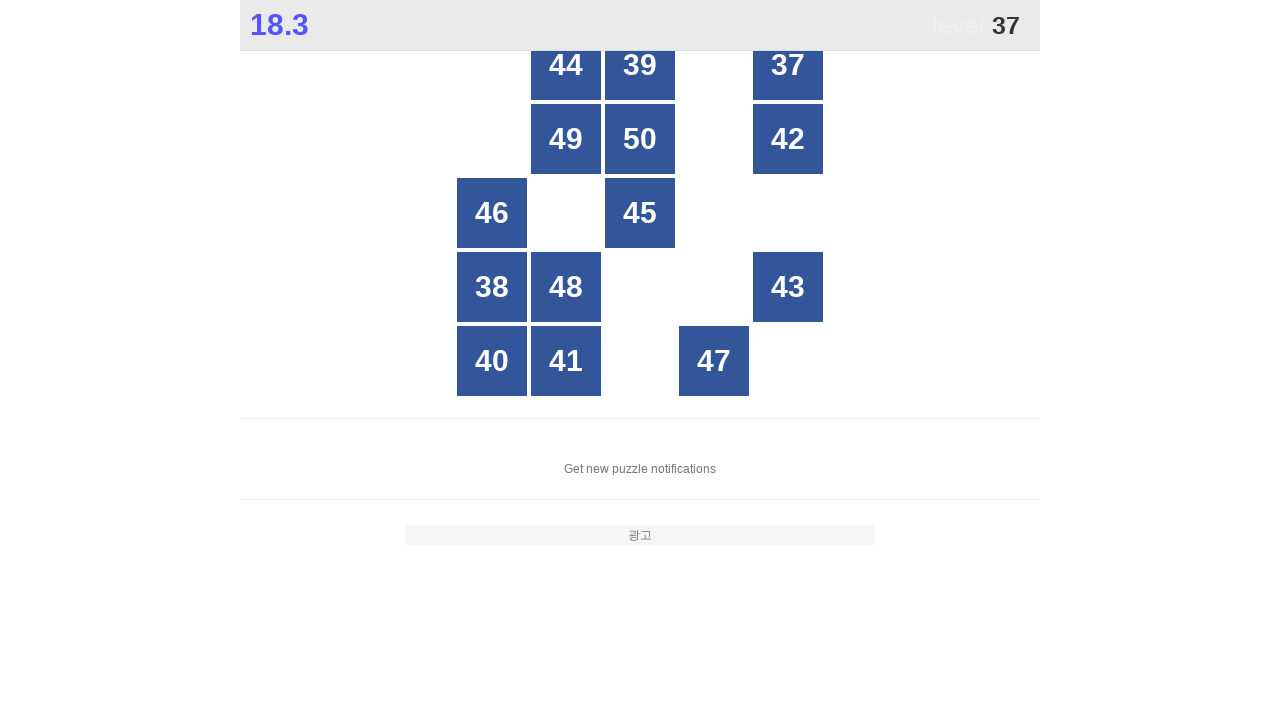

Clicked button with number 37 at (788, 65) on xpath=//*[@id="grid"]/div[*] >> nth=2
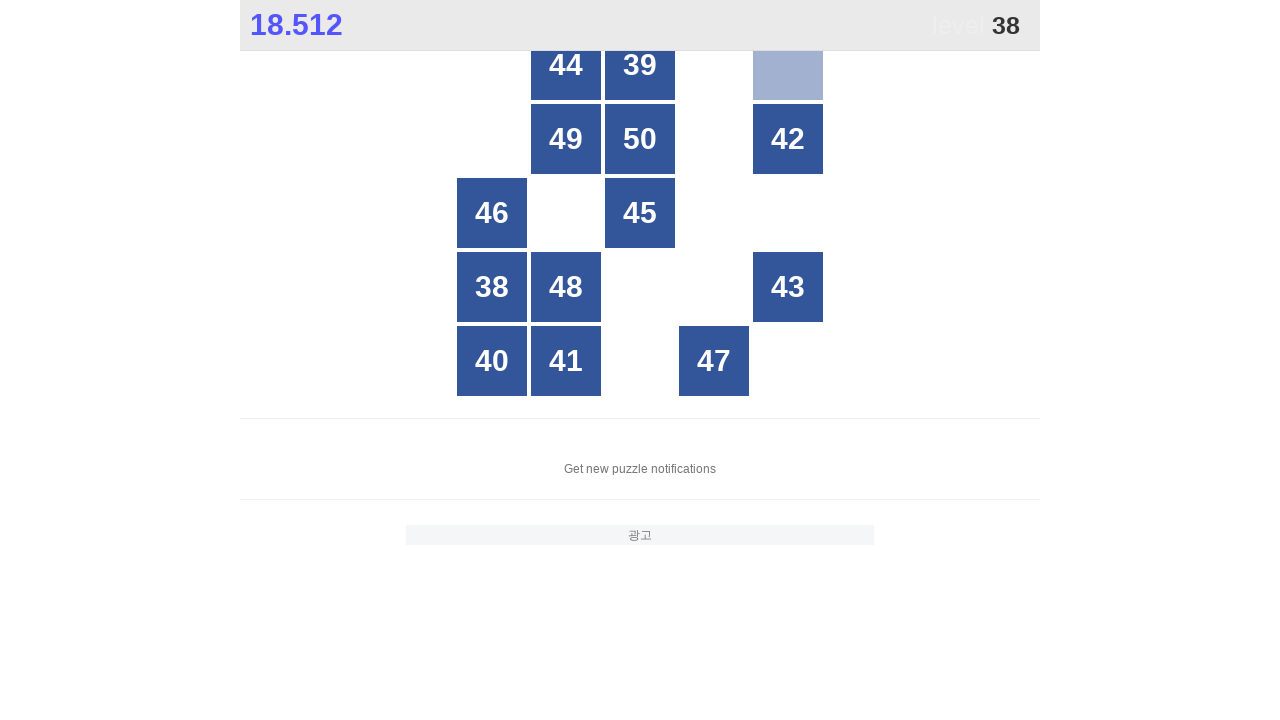

Located all grid buttons to find number 38
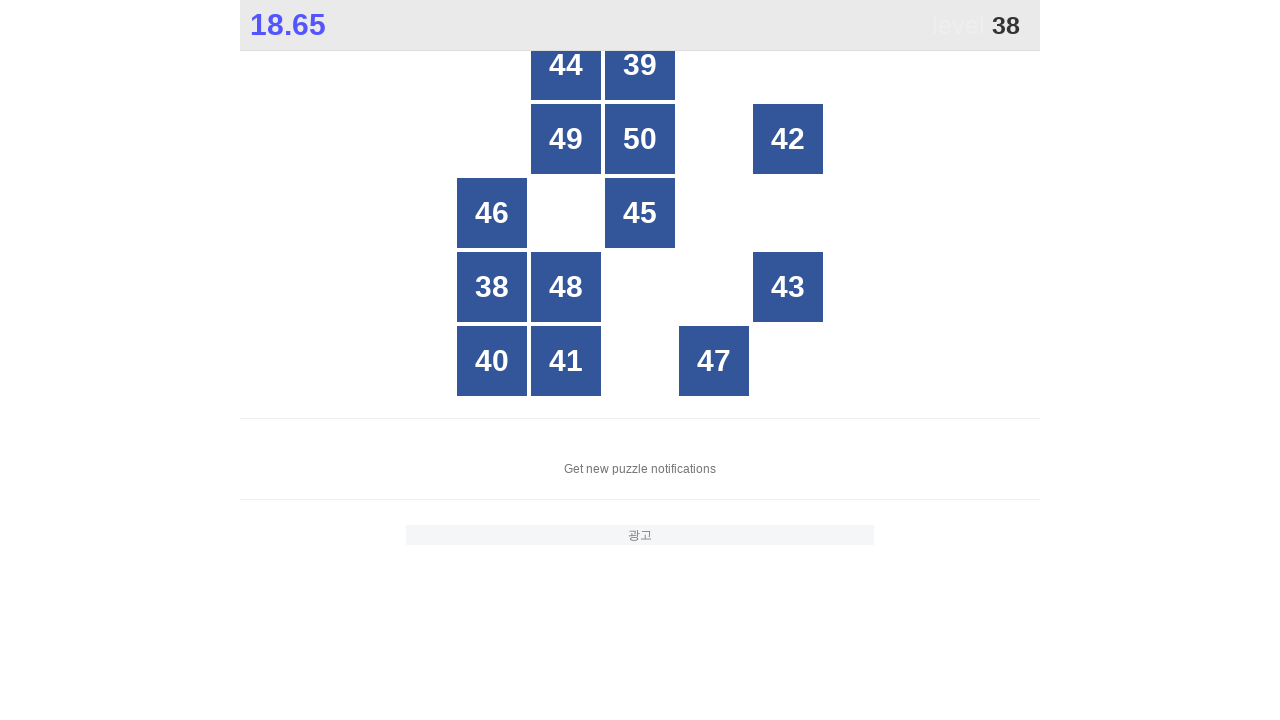

Clicked button with number 38 at (492, 287) on xpath=//*[@id="grid"]/div[*] >> nth=7
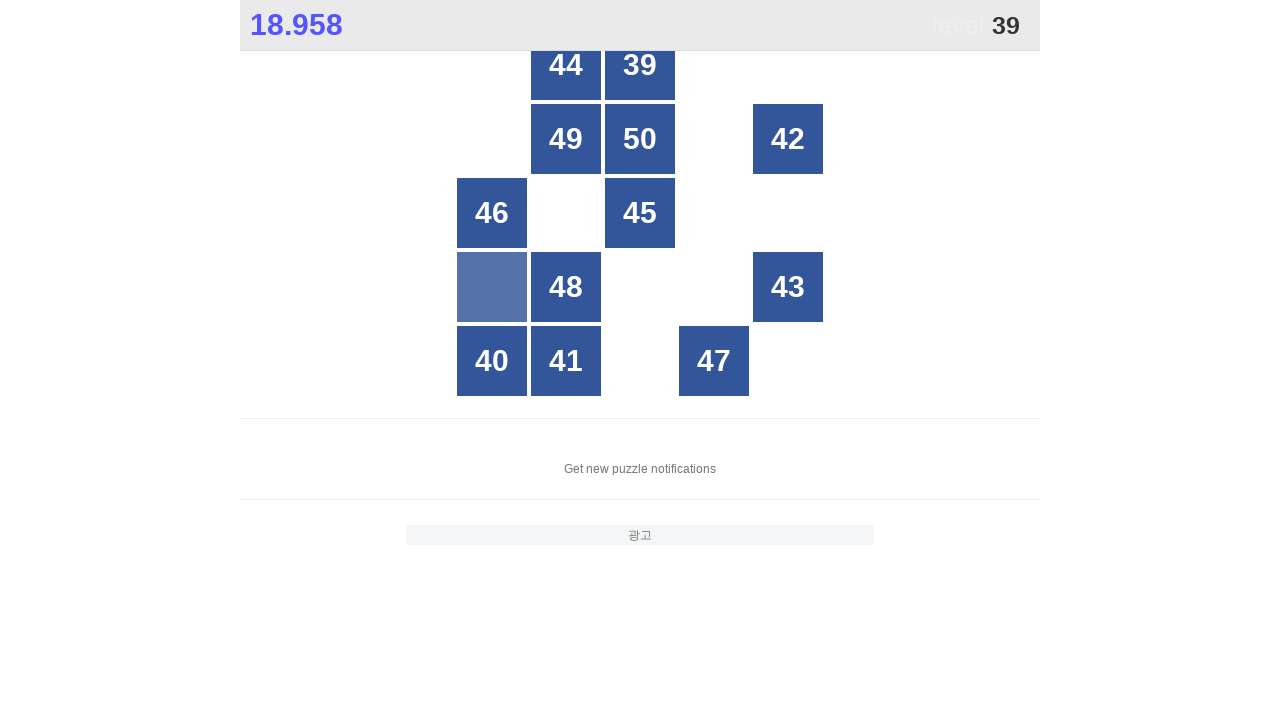

Located all grid buttons to find number 39
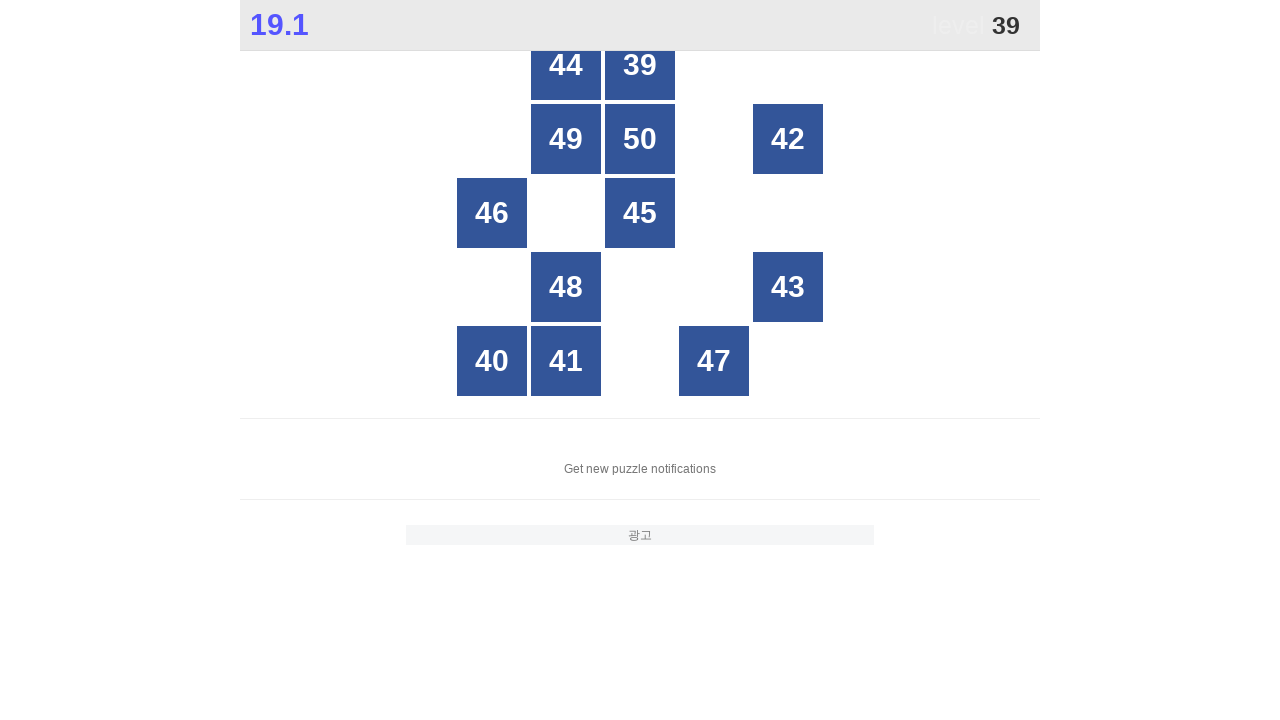

Clicked button with number 39 at (640, 65) on xpath=//*[@id="grid"]/div[*] >> nth=1
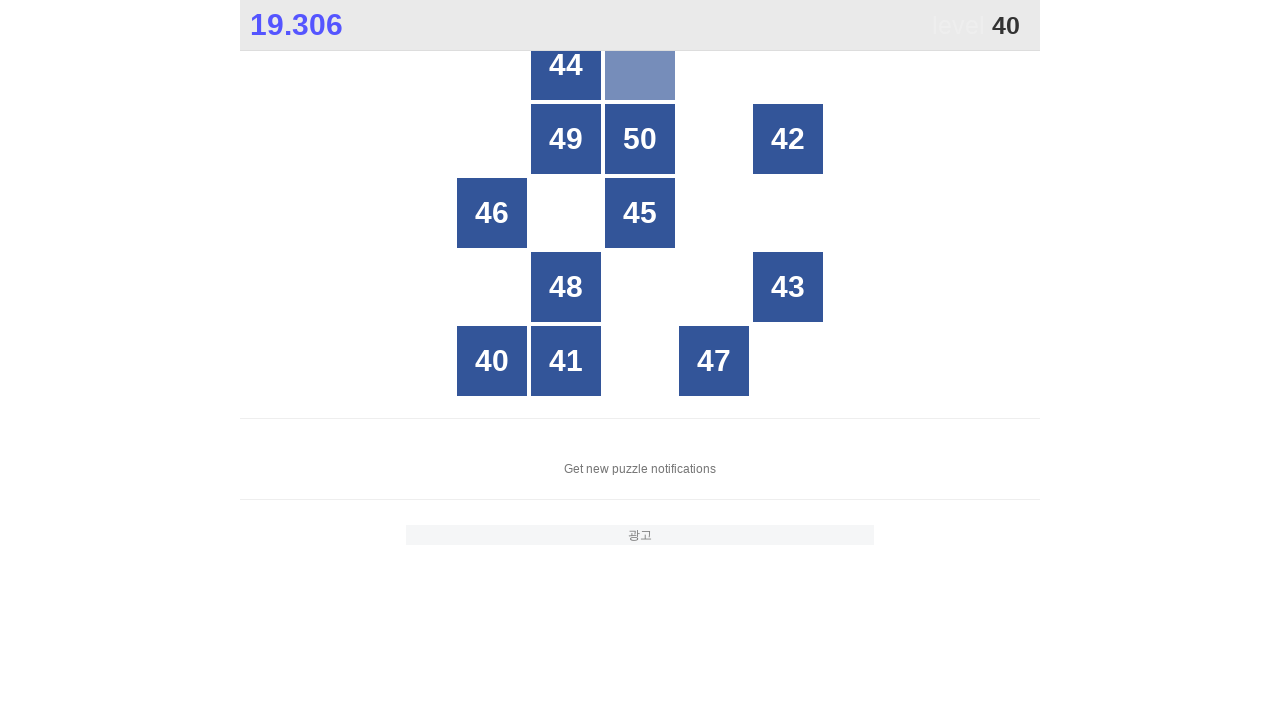

Located all grid buttons to find number 40
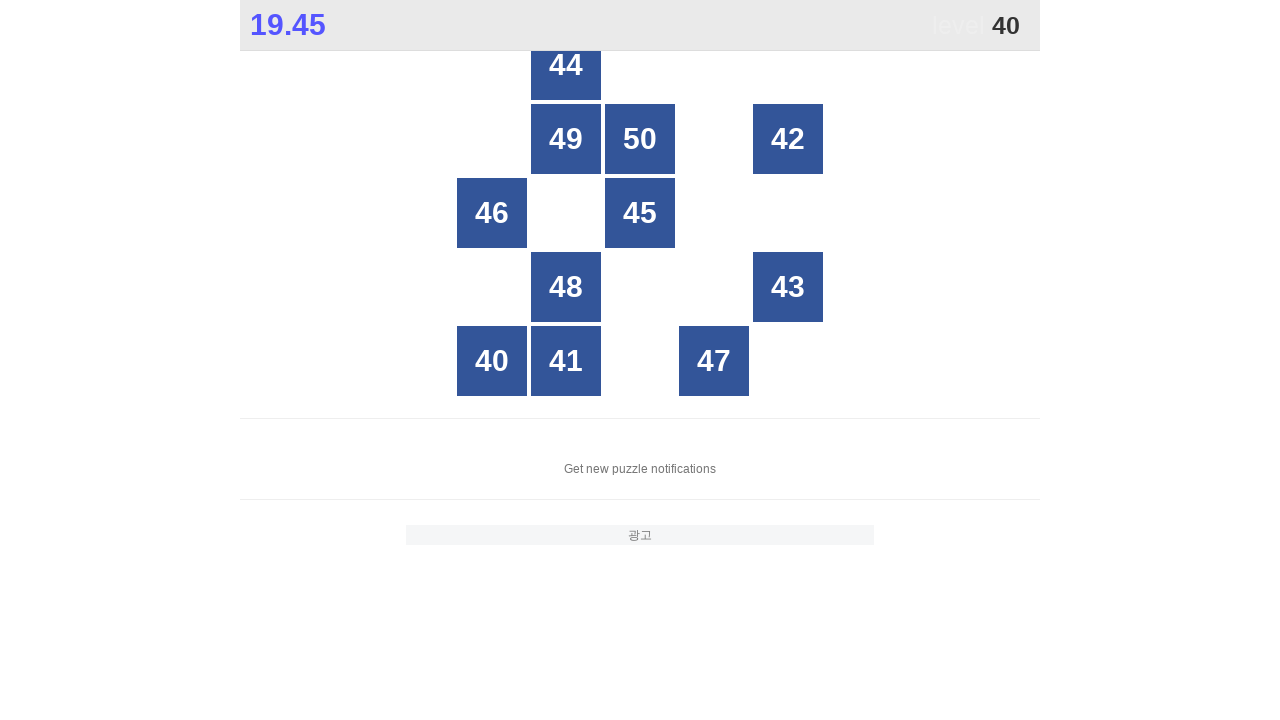

Clicked button with number 40 at (492, 361) on xpath=//*[@id="grid"]/div[*] >> nth=8
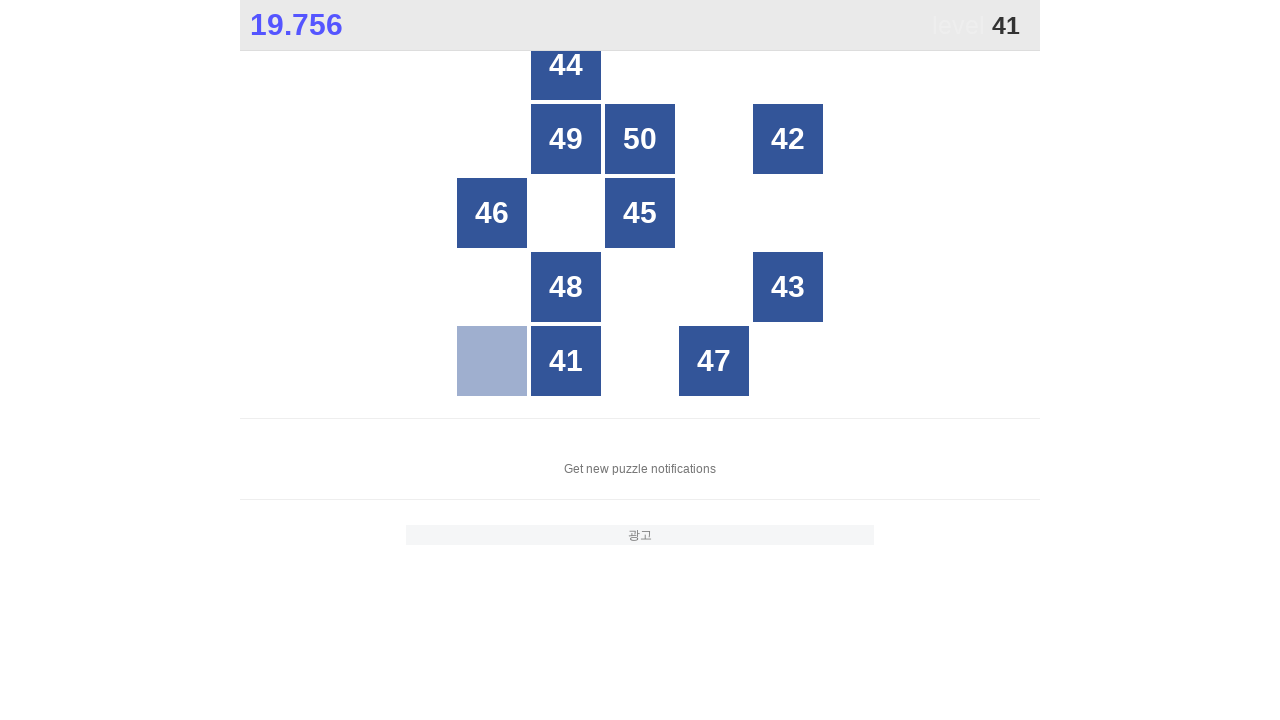

Located all grid buttons to find number 41
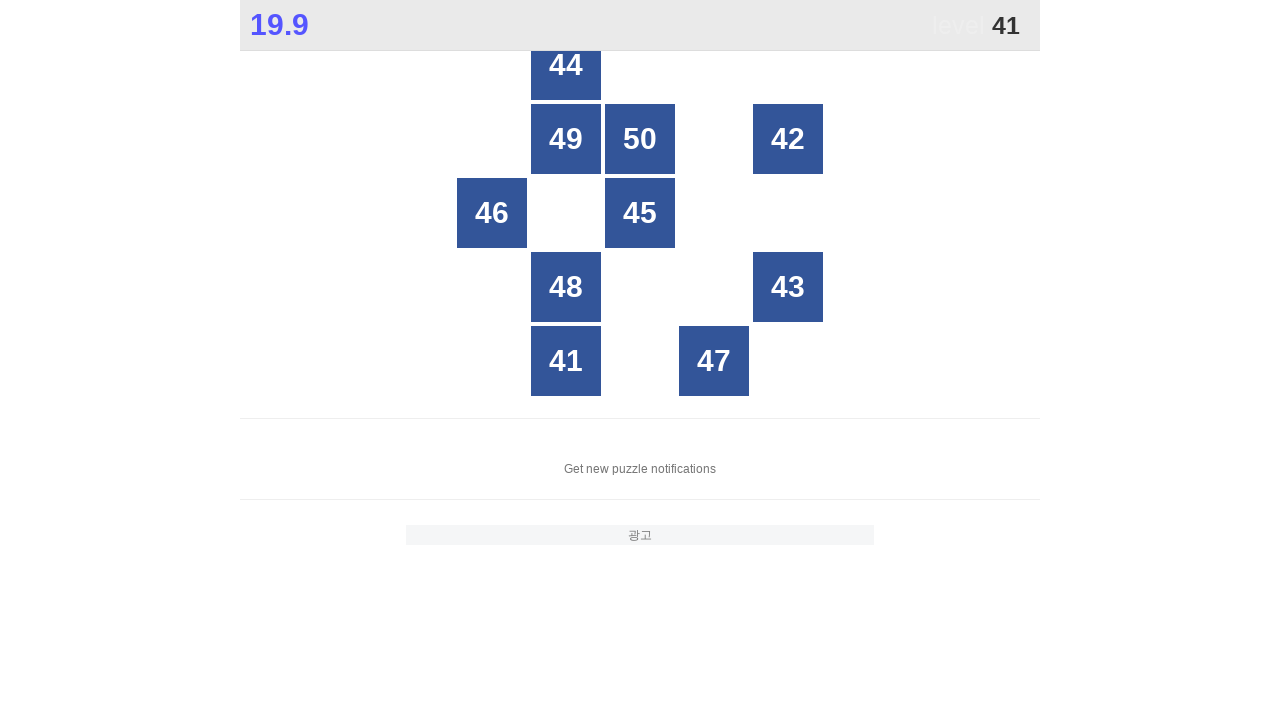

Clicked button with number 41 at (566, 361) on xpath=//*[@id="grid"]/div[*] >> nth=8
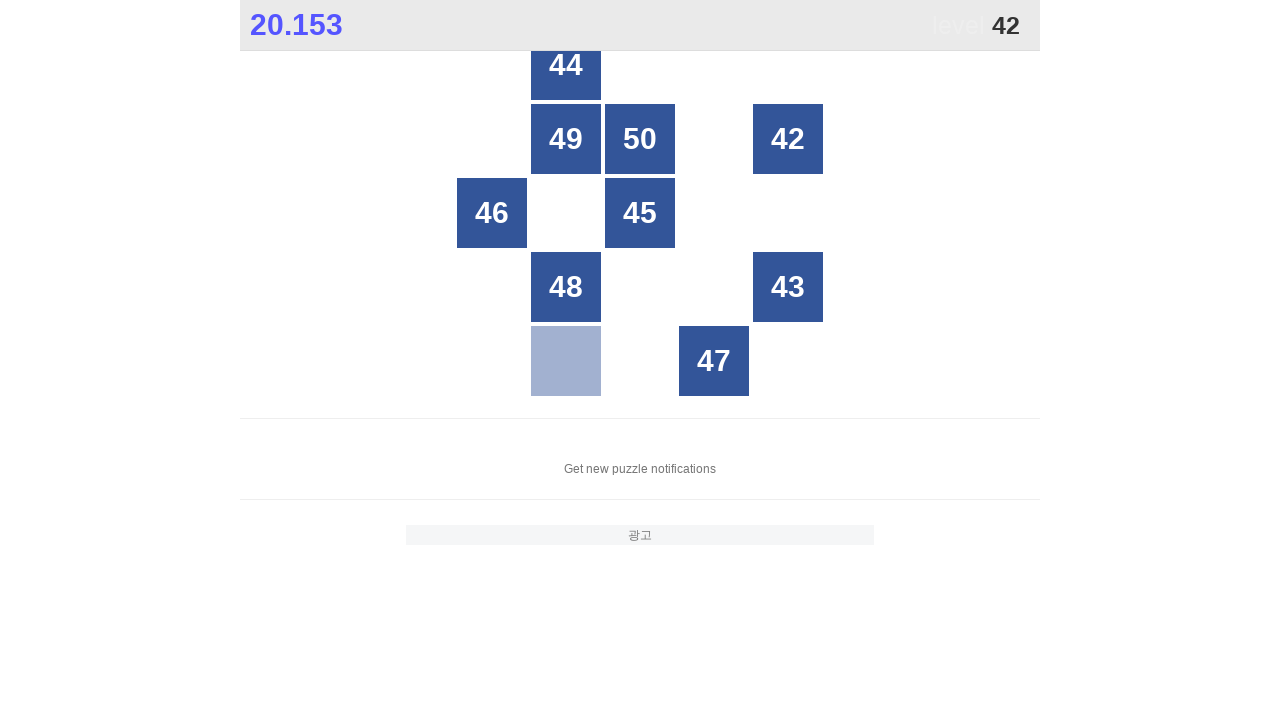

Located all grid buttons to find number 42
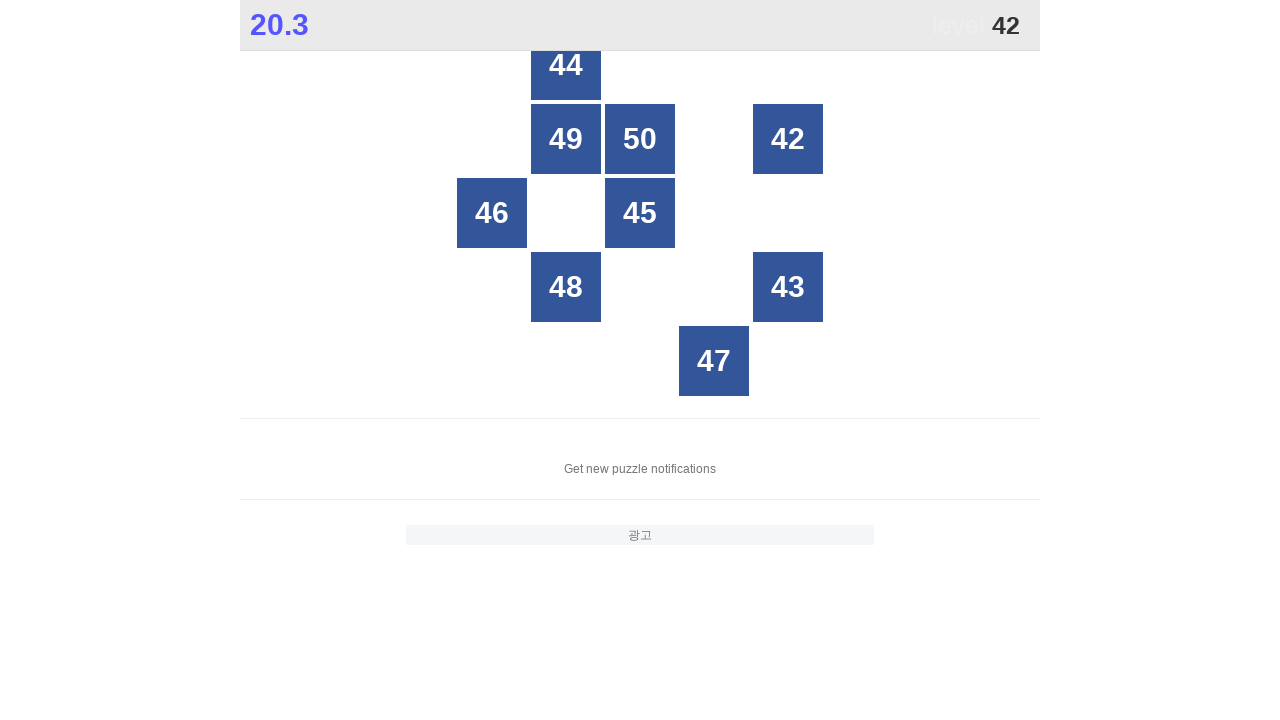

Clicked button with number 42 at (788, 139) on xpath=//*[@id="grid"]/div[*] >> nth=3
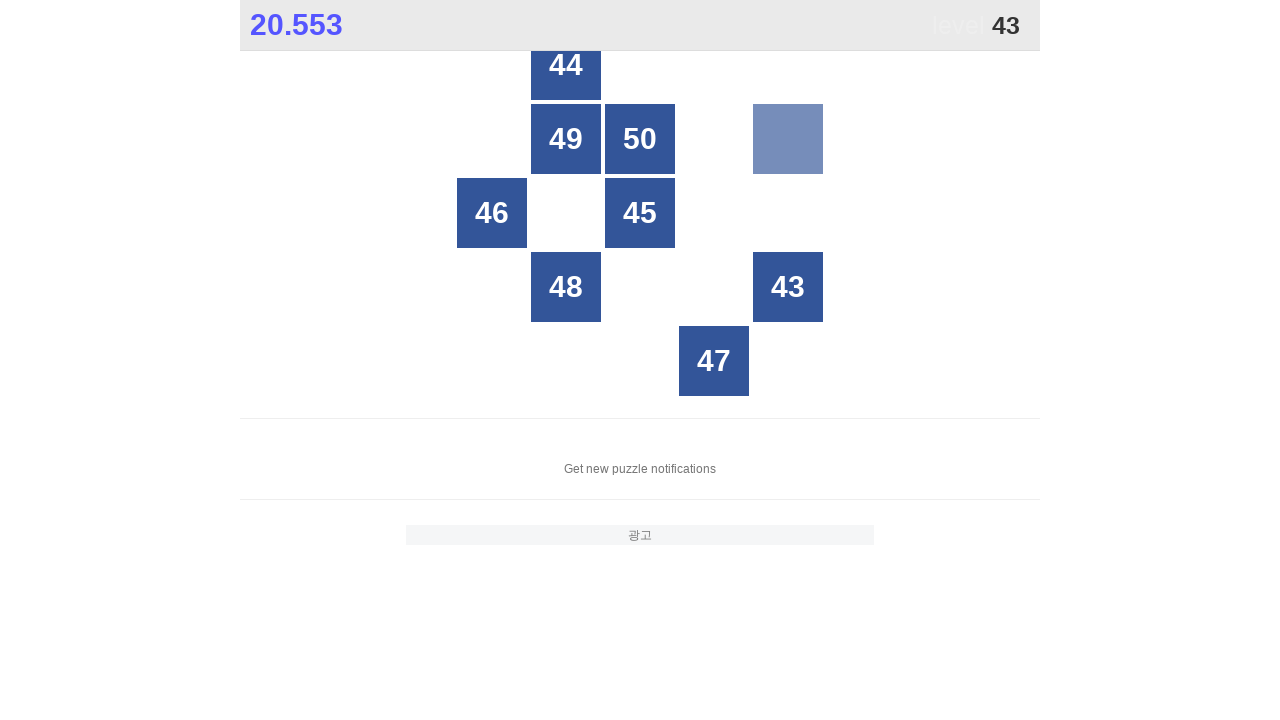

Located all grid buttons to find number 43
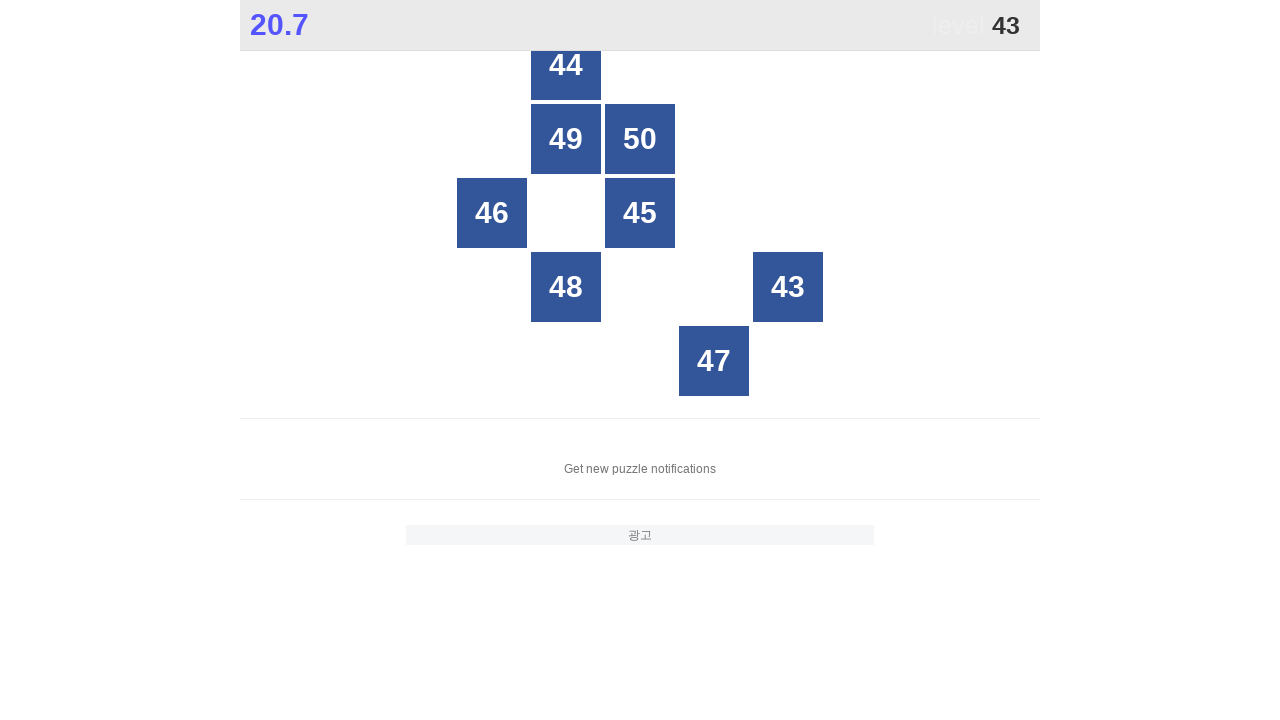

Clicked button with number 43 at (788, 287) on xpath=//*[@id="grid"]/div[*] >> nth=6
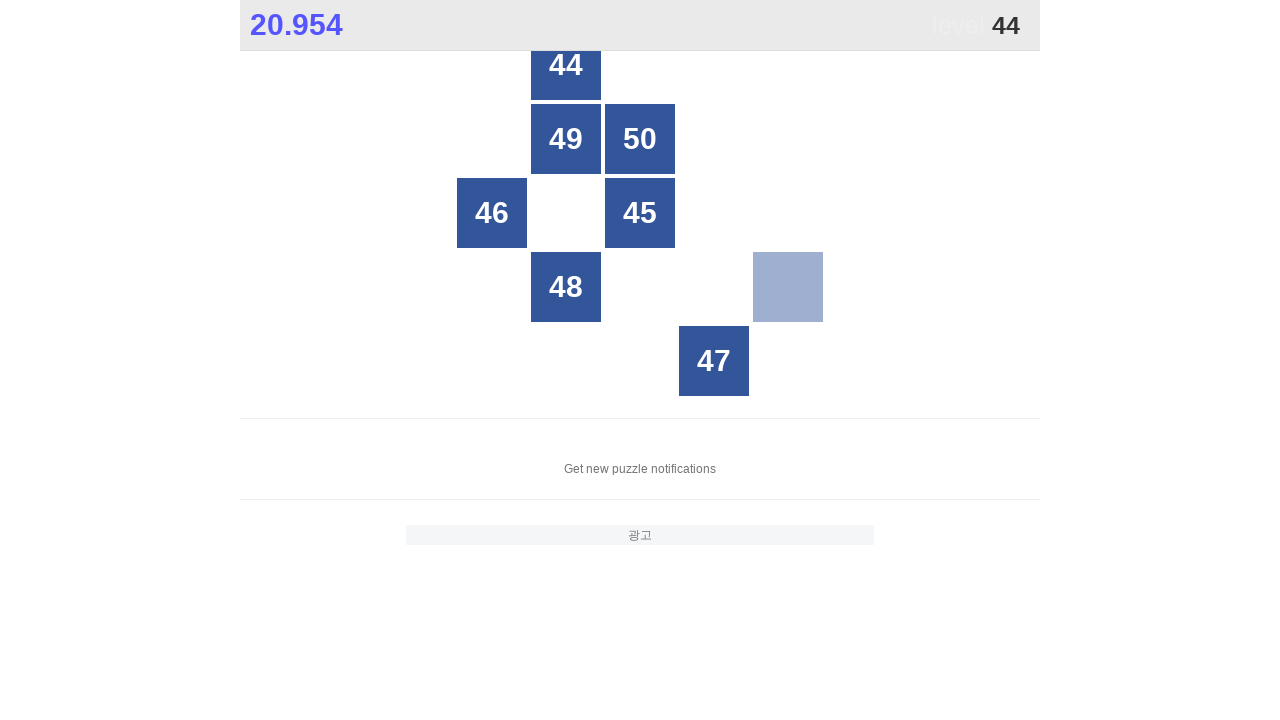

Located all grid buttons to find number 44
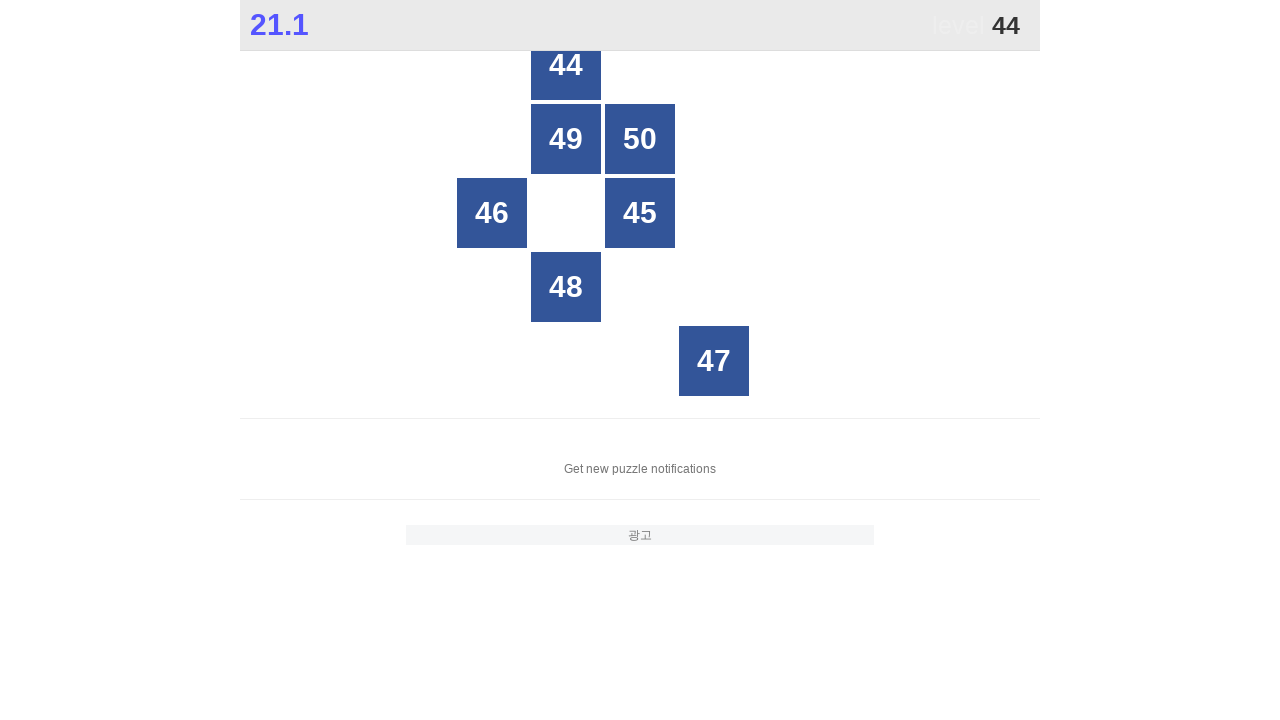

Clicked button with number 44 at (566, 65) on xpath=//*[@id="grid"]/div[*] >> nth=0
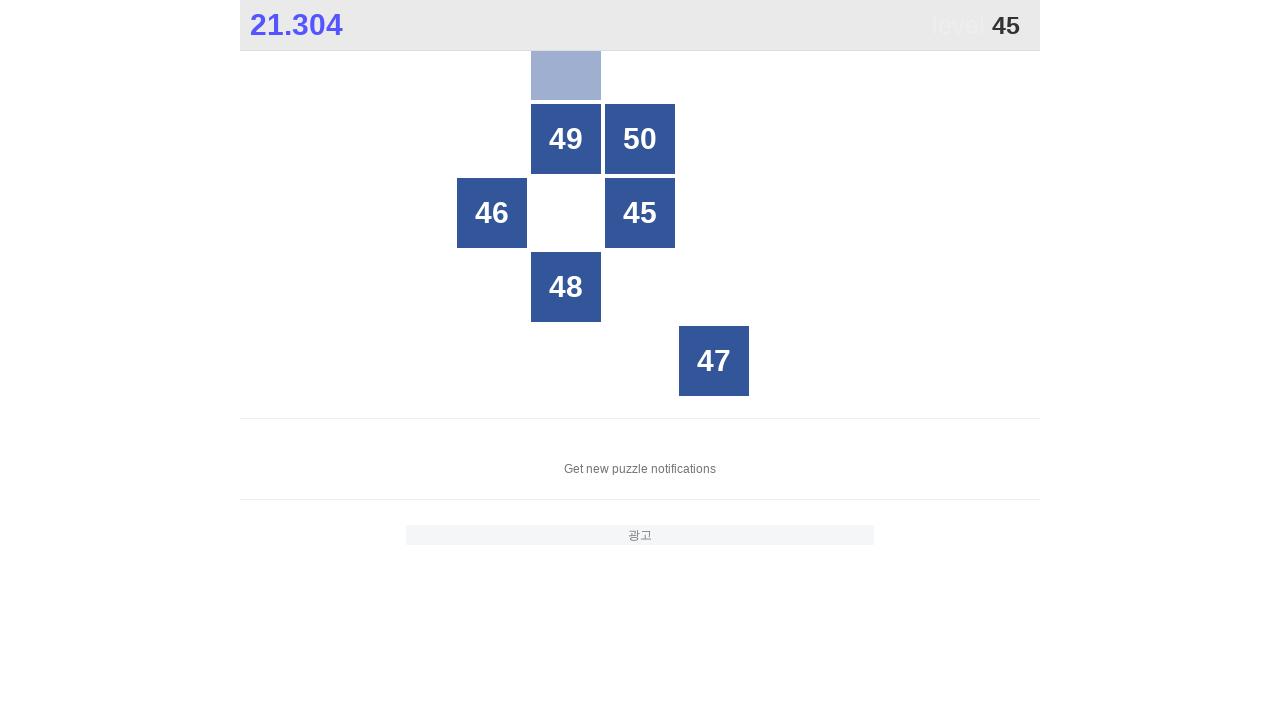

Located all grid buttons to find number 45
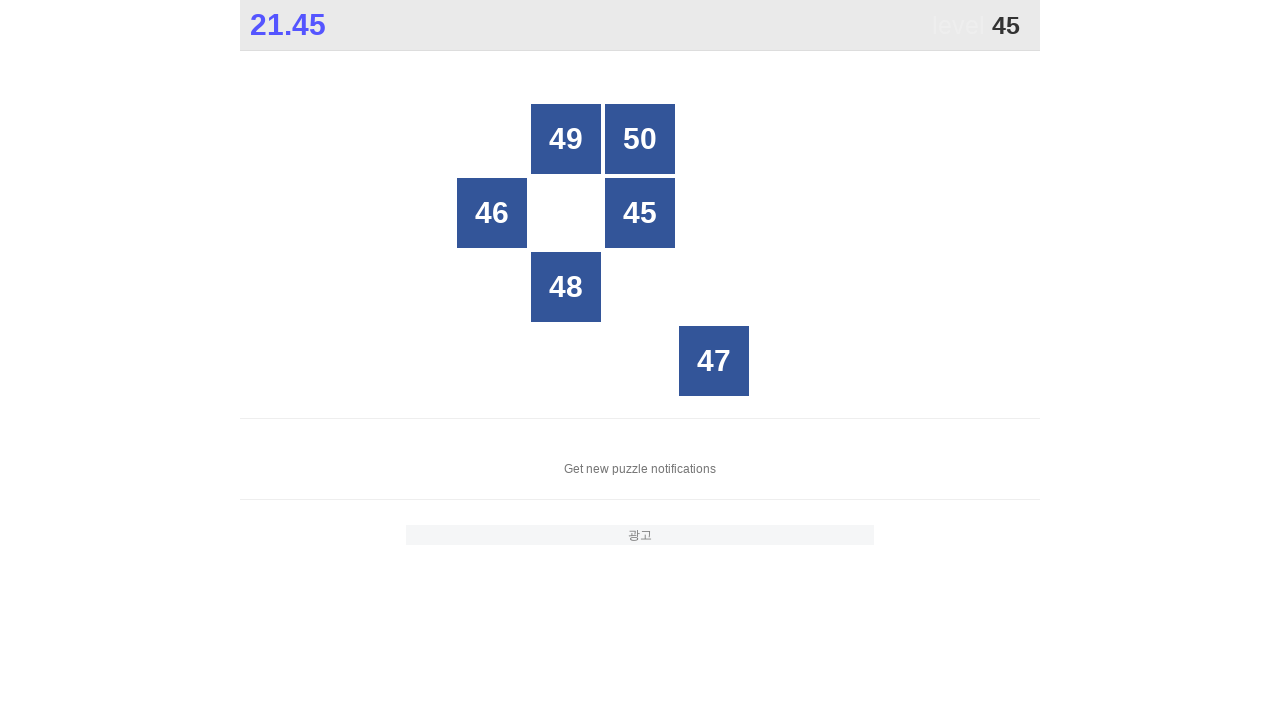

Clicked button with number 45 at (640, 213) on xpath=//*[@id="grid"]/div[*] >> nth=3
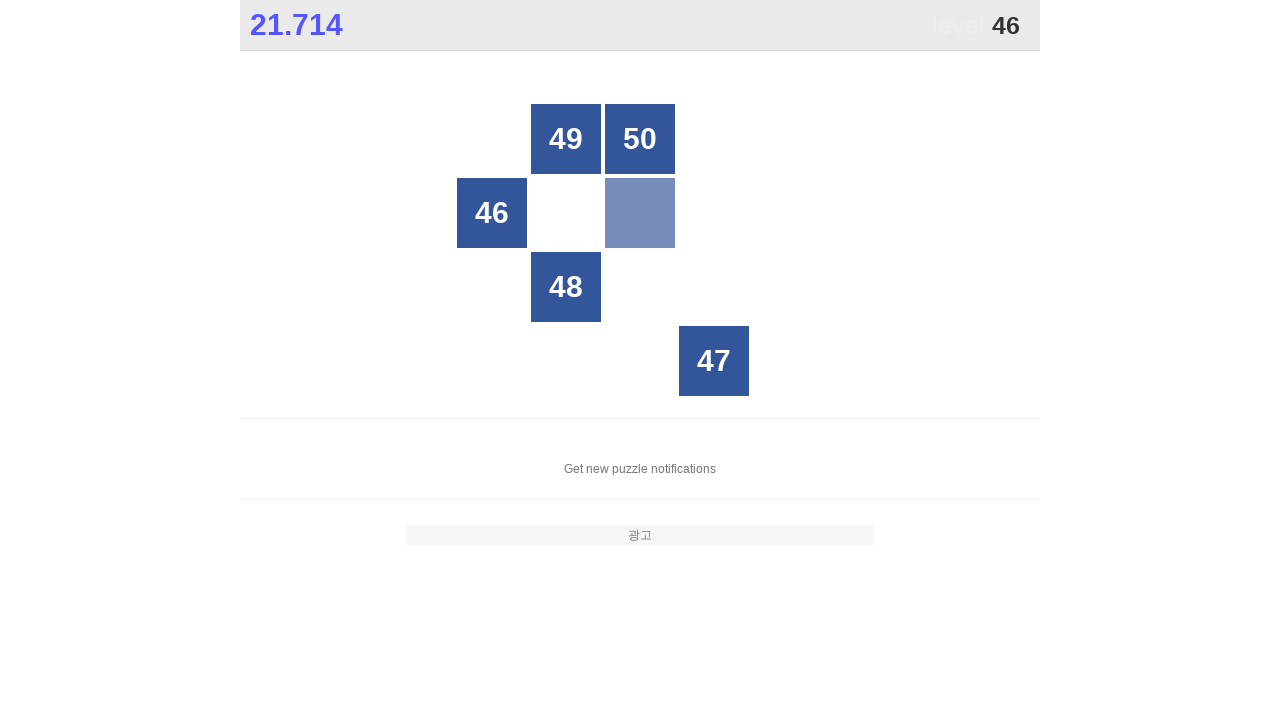

Located all grid buttons to find number 46
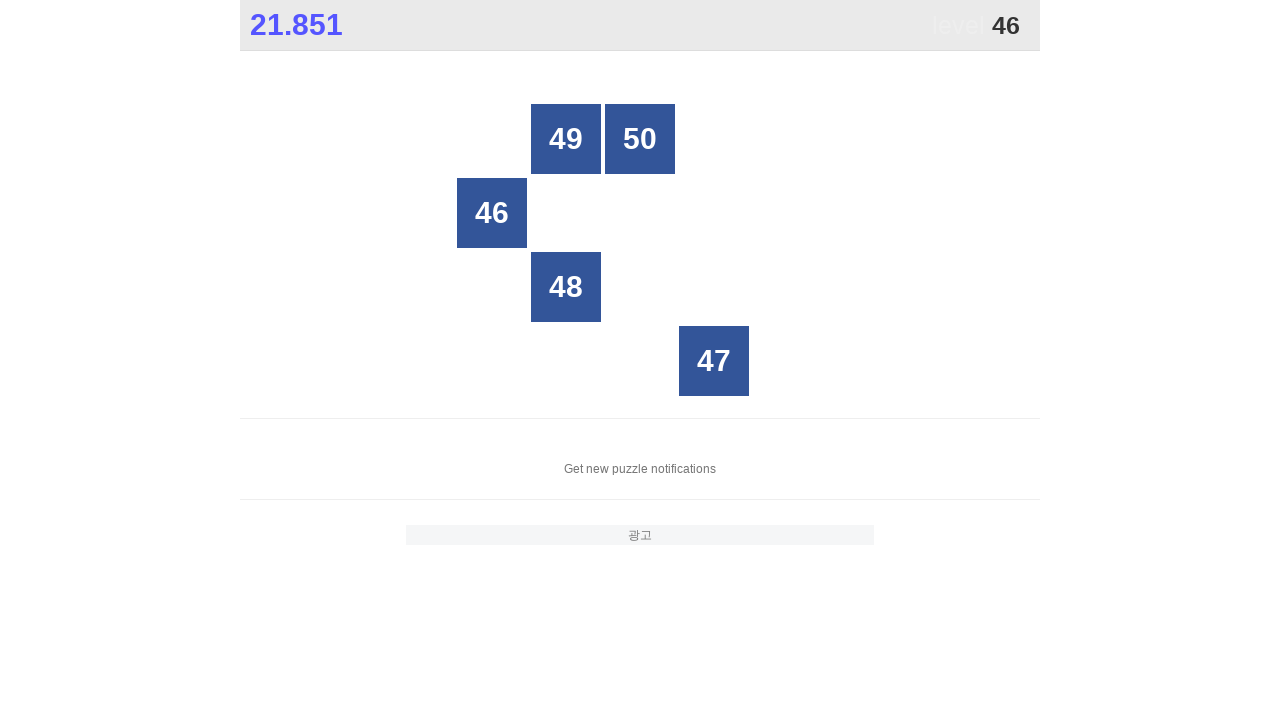

Clicked button with number 46 at (492, 213) on xpath=//*[@id="grid"]/div[*] >> nth=2
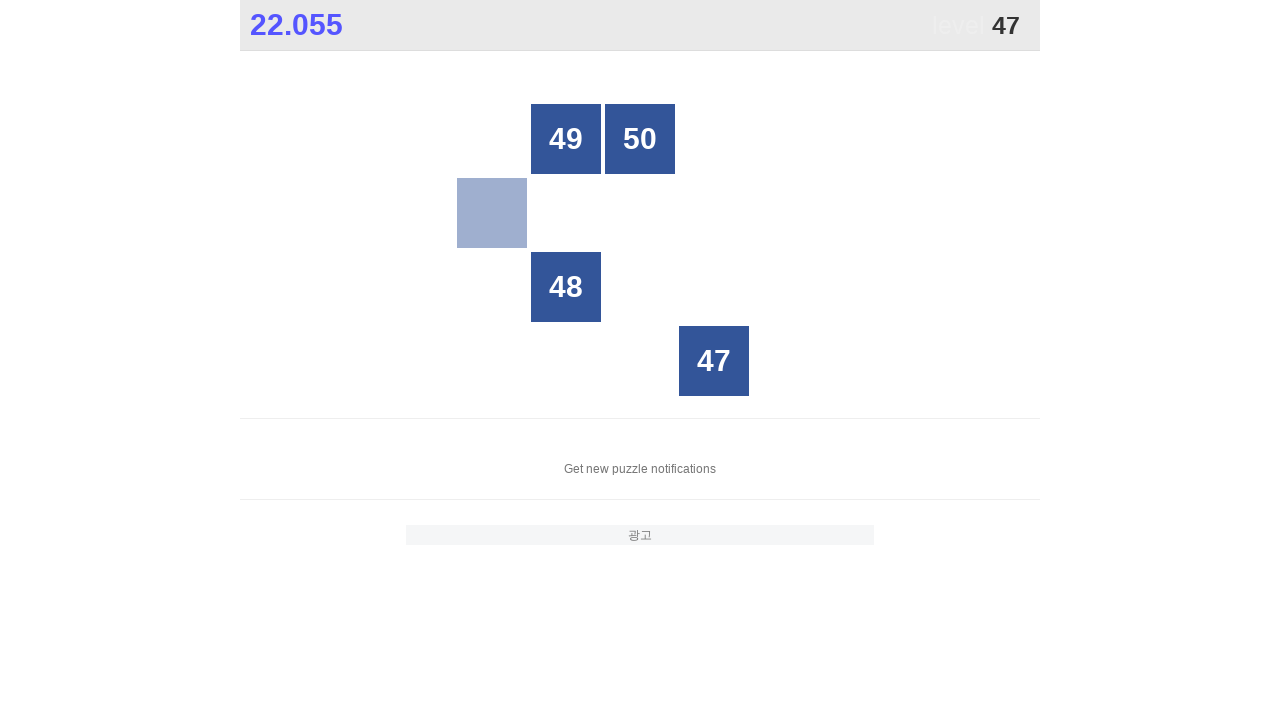

Located all grid buttons to find number 47
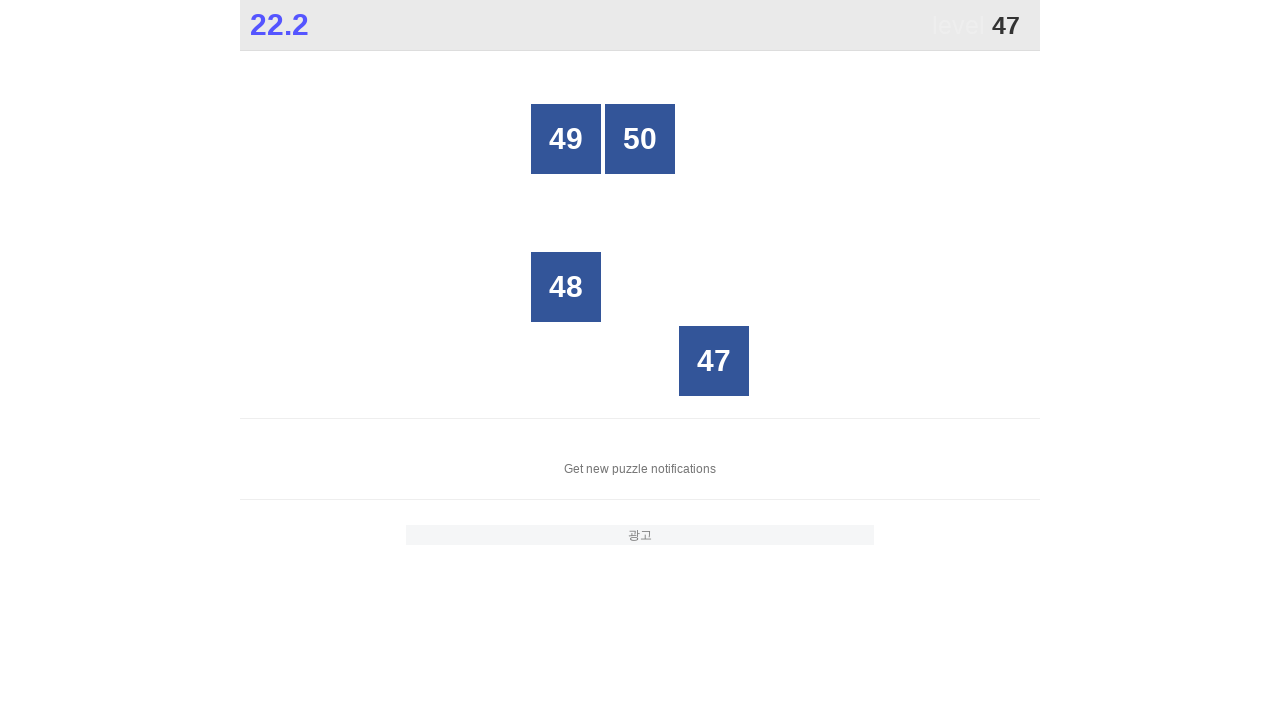

Clicked button with number 47 at (714, 361) on xpath=//*[@id="grid"]/div[*] >> nth=3
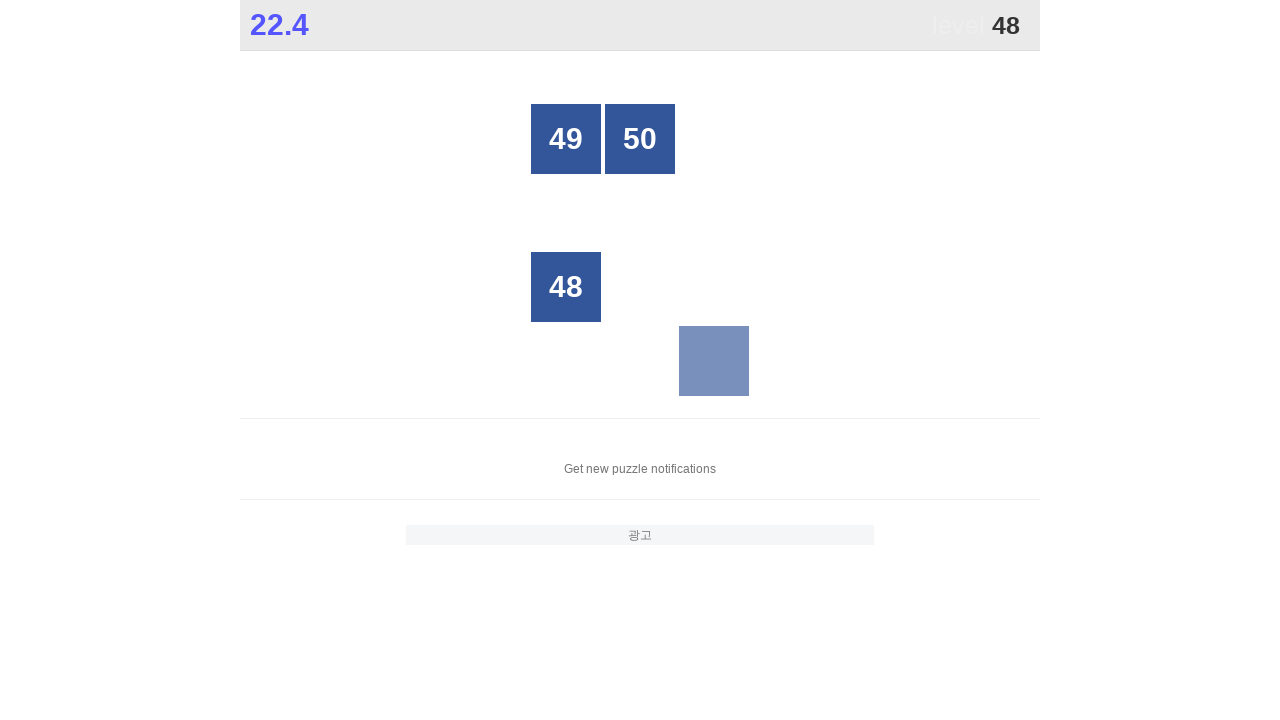

Located all grid buttons to find number 48
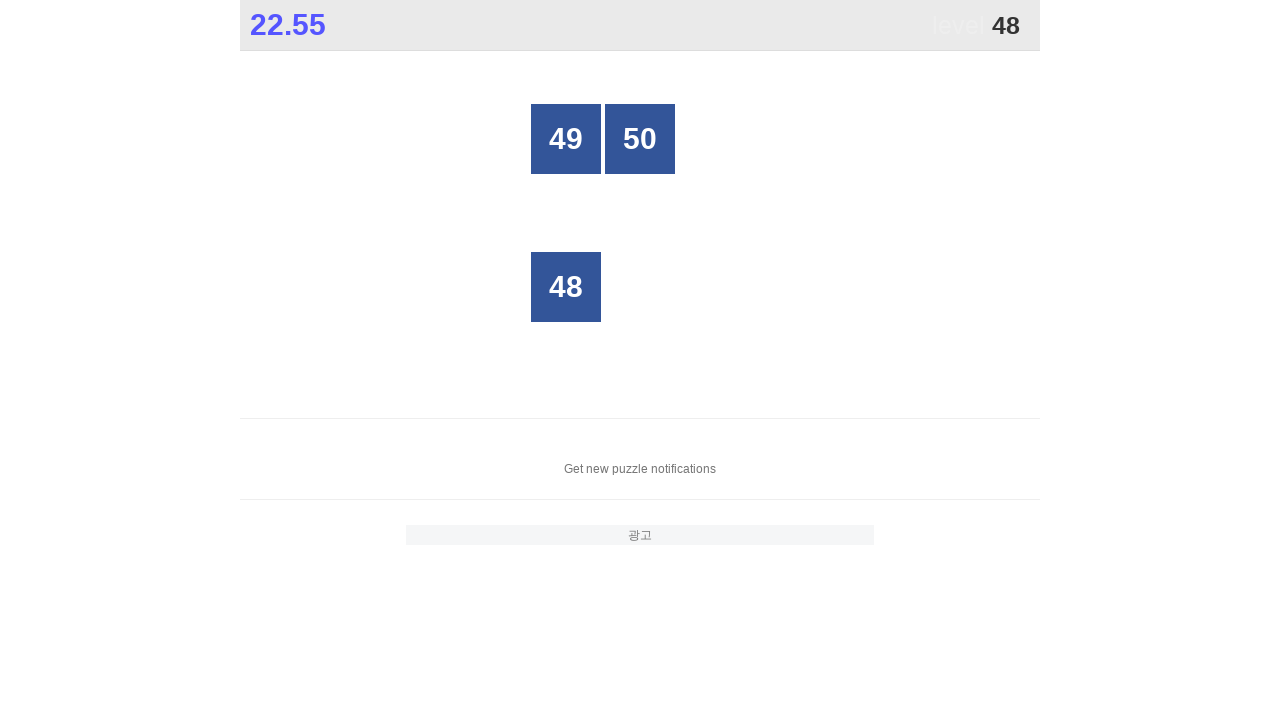

Clicked button with number 48 at (566, 287) on xpath=//*[@id="grid"]/div[*] >> nth=2
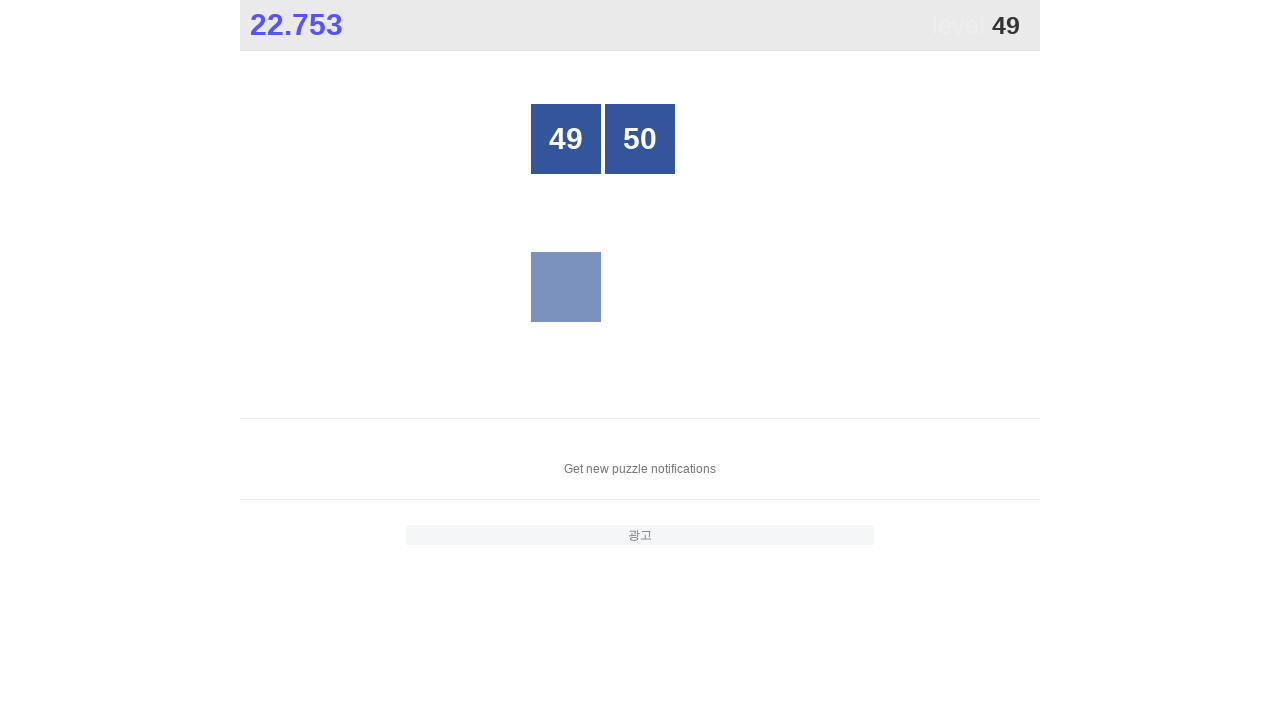

Located all grid buttons to find number 49
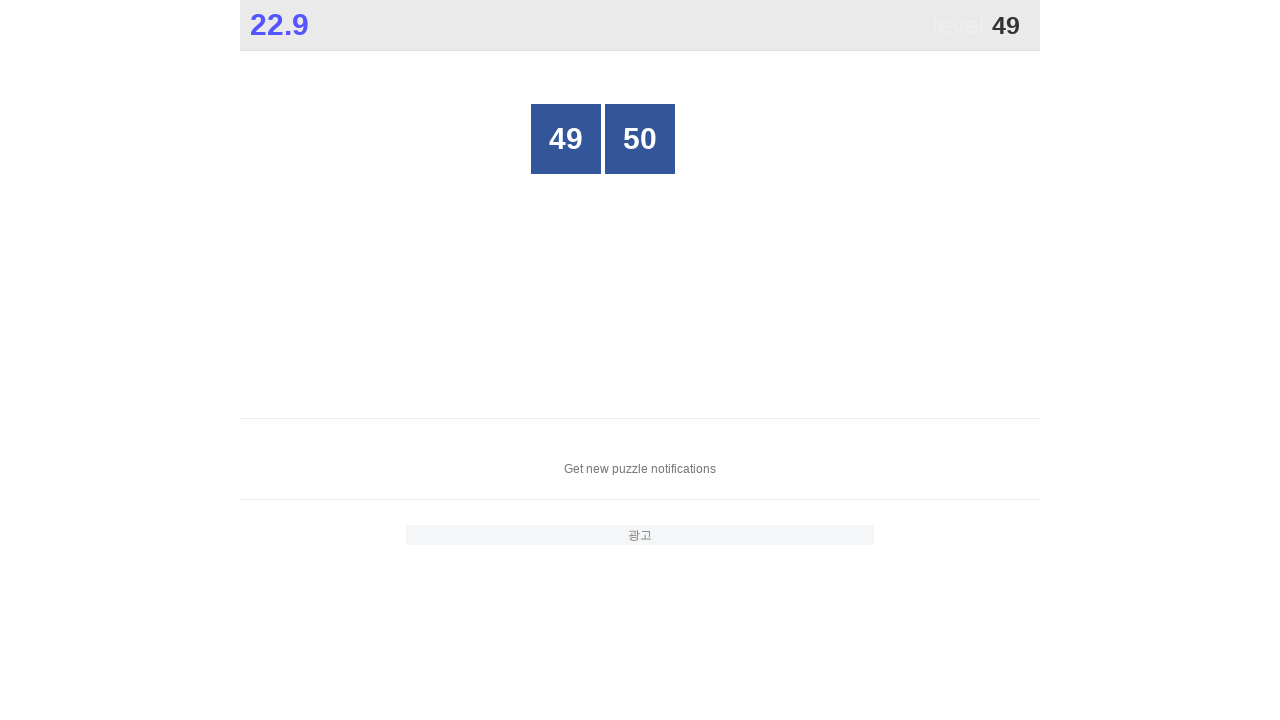

Clicked button with number 49 at (566, 139) on xpath=//*[@id="grid"]/div[*] >> nth=0
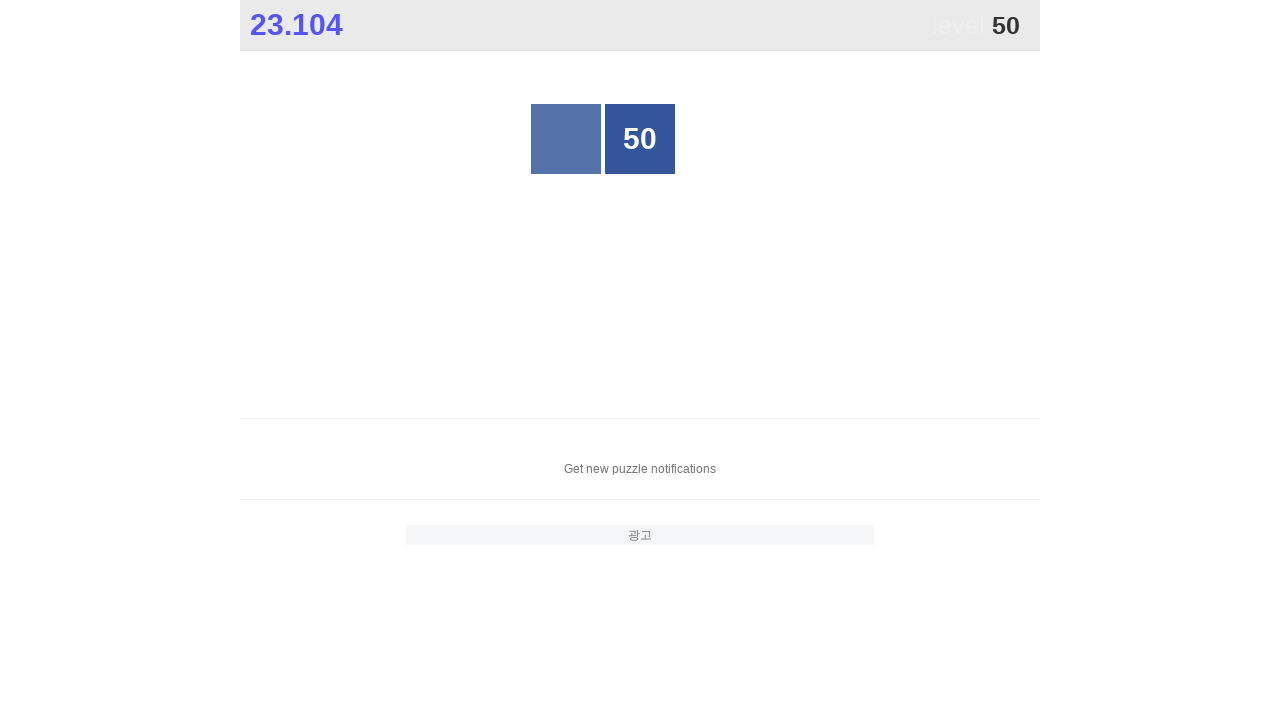

Located all grid buttons to find number 50
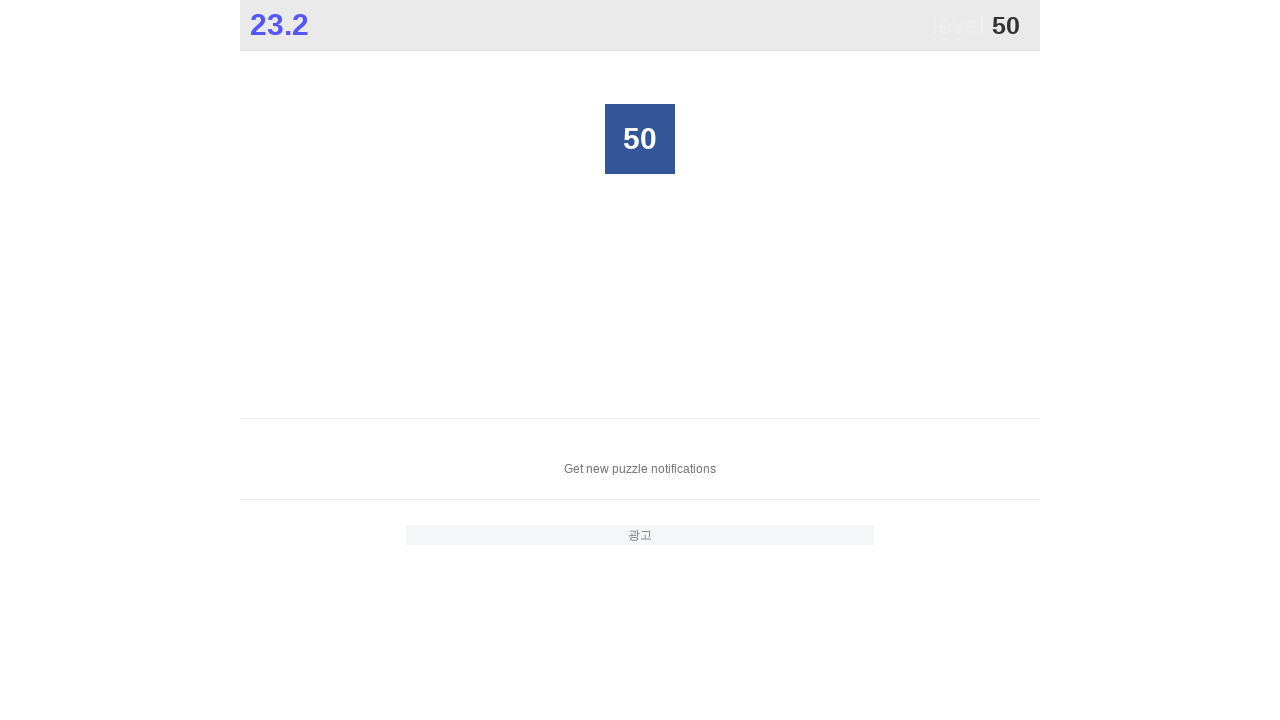

Clicked button with number 50 at (640, 139) on xpath=//*[@id="grid"]/div[*] >> nth=0
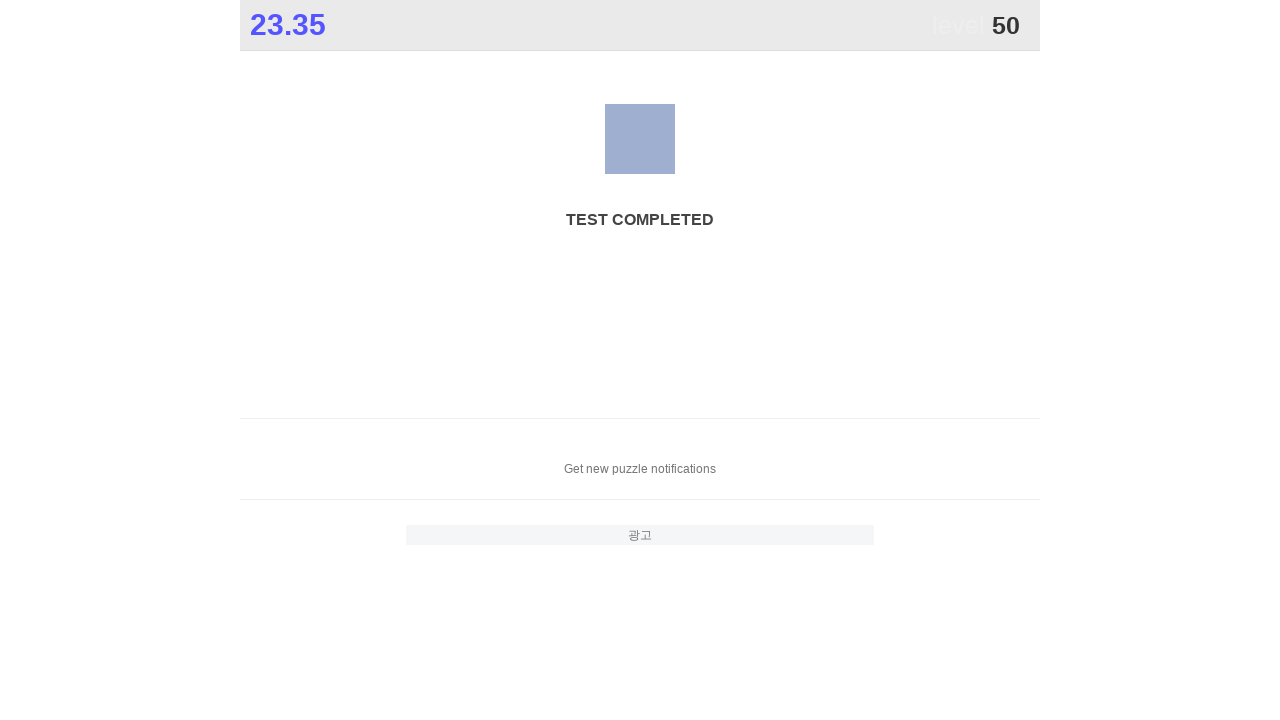

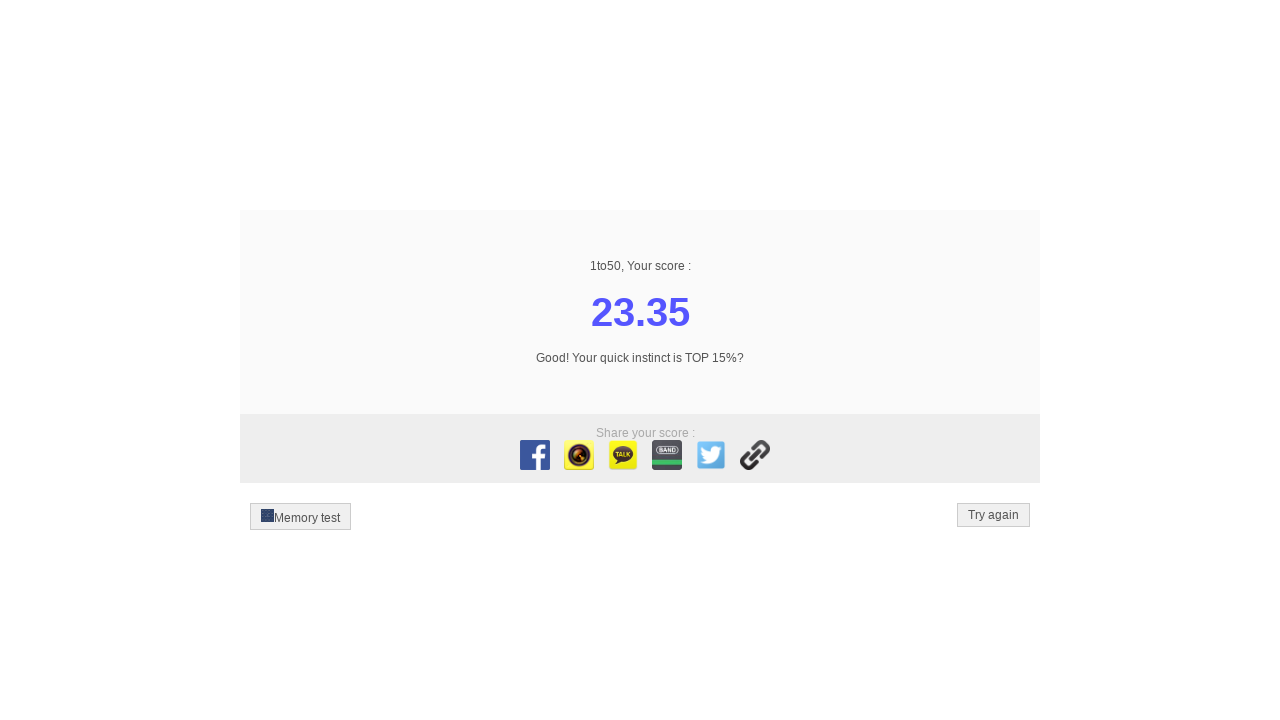